Fills all input fields on a huge form page and submits

Starting URL: http://suninjuly.github.io/huge_form.html

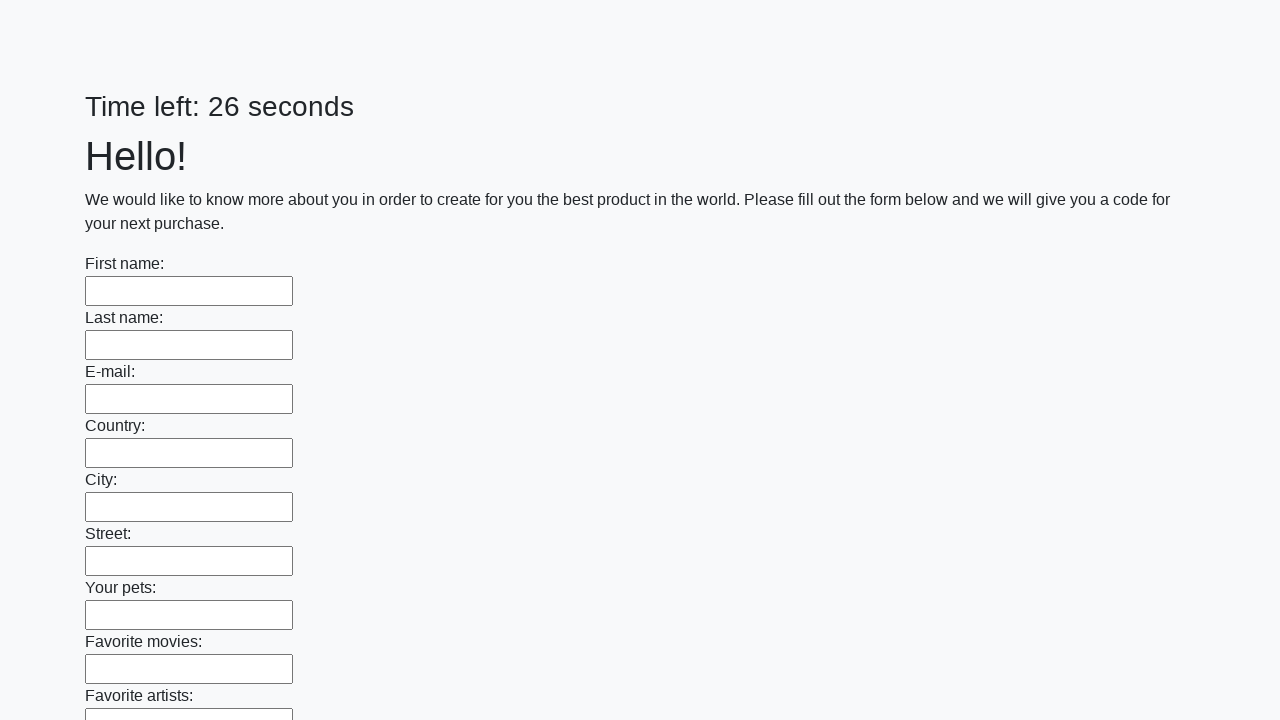

Located all input elements on the huge form
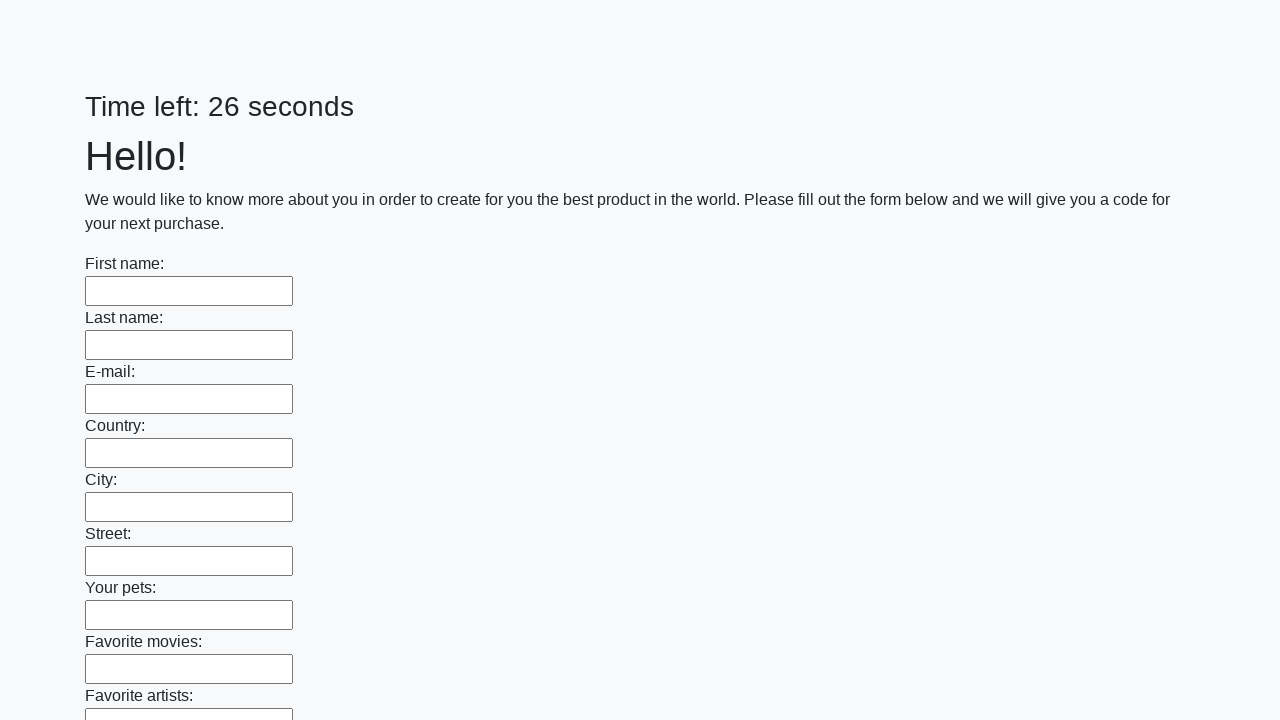

Filled input field with underscore on input >> nth=0
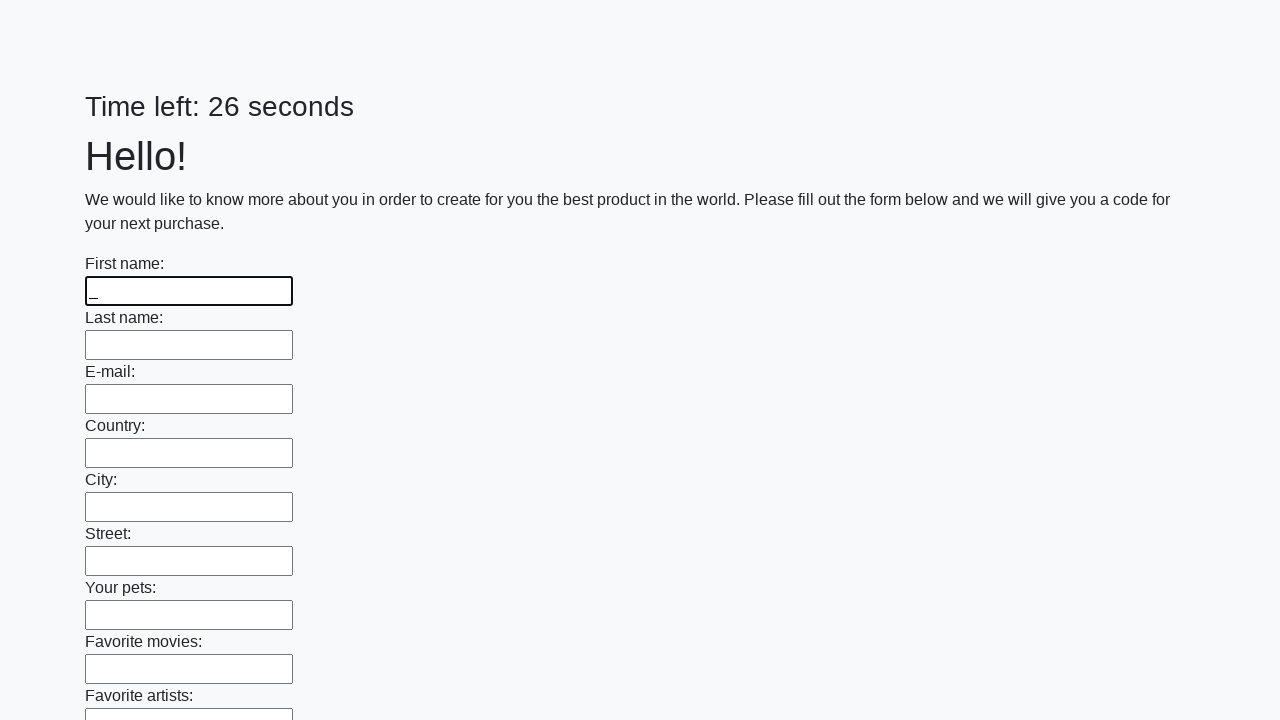

Filled input field with underscore on input >> nth=1
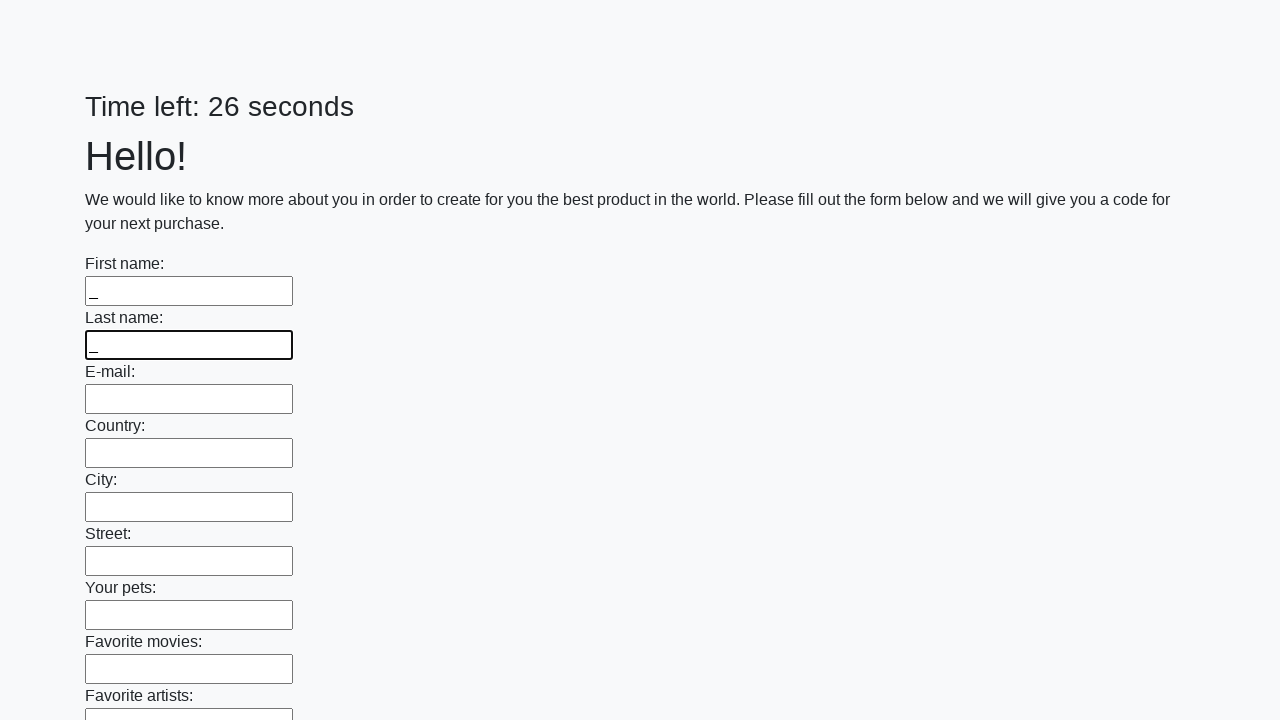

Filled input field with underscore on input >> nth=2
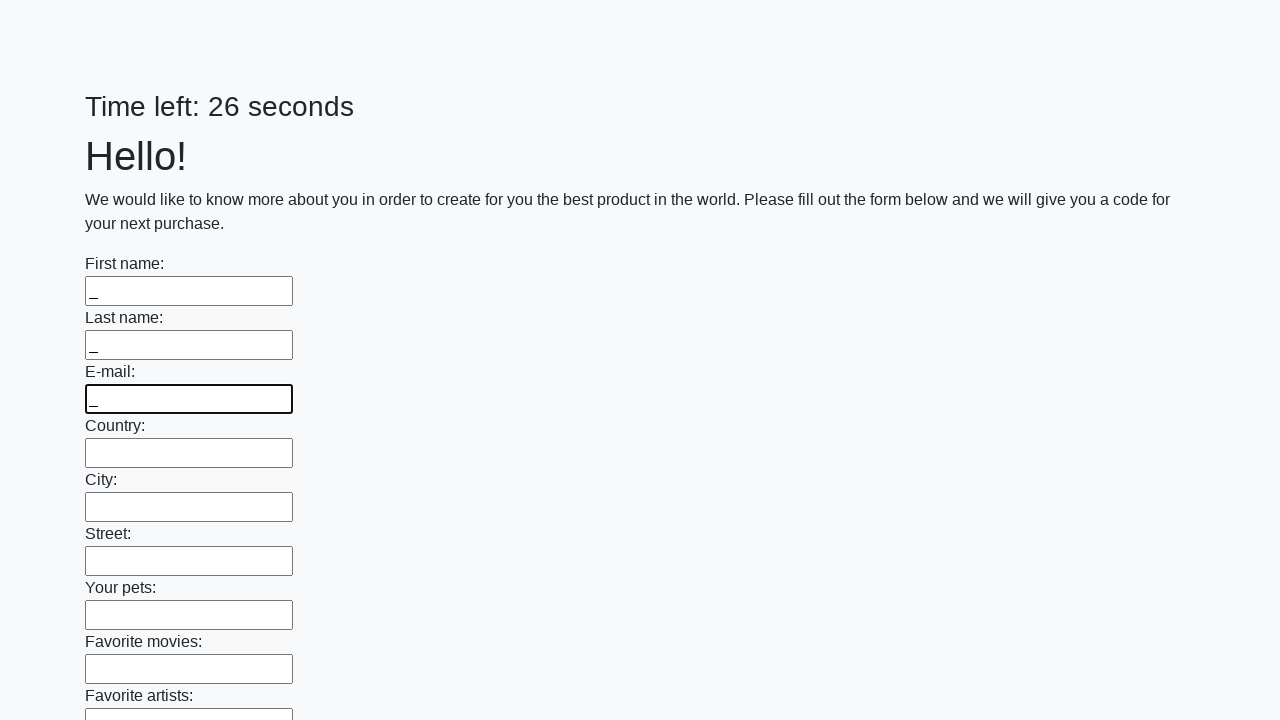

Filled input field with underscore on input >> nth=3
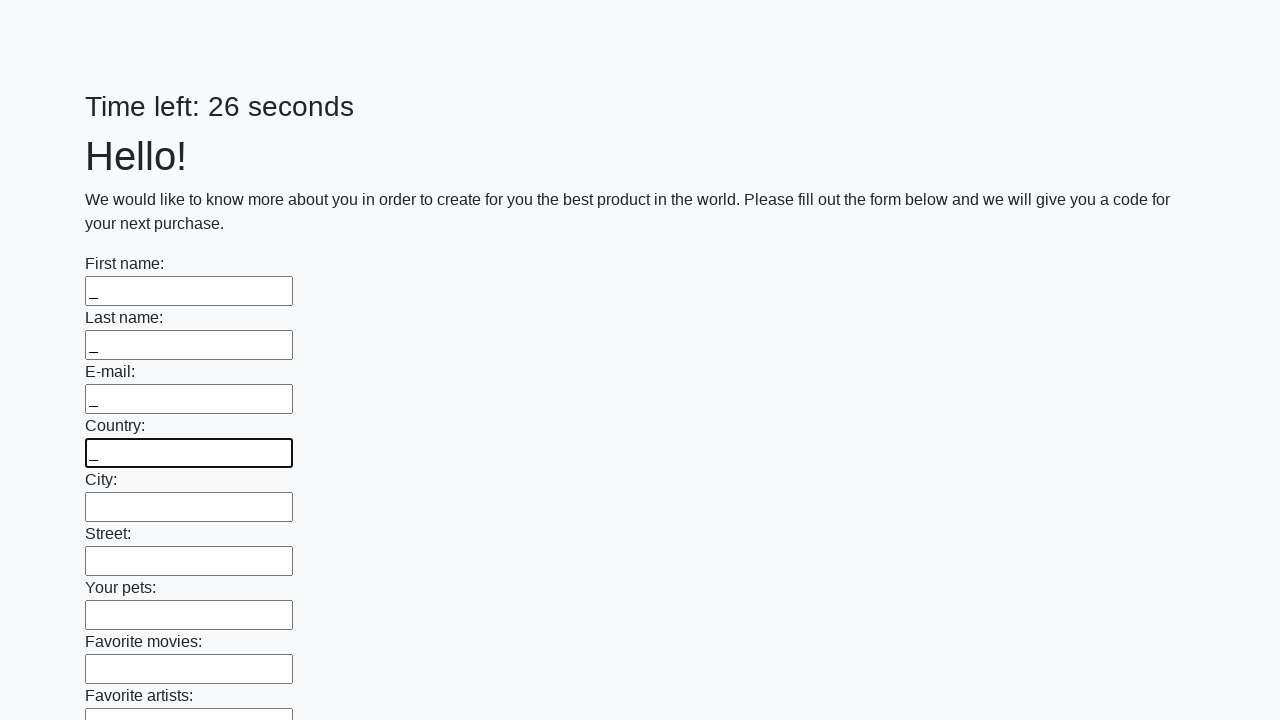

Filled input field with underscore on input >> nth=4
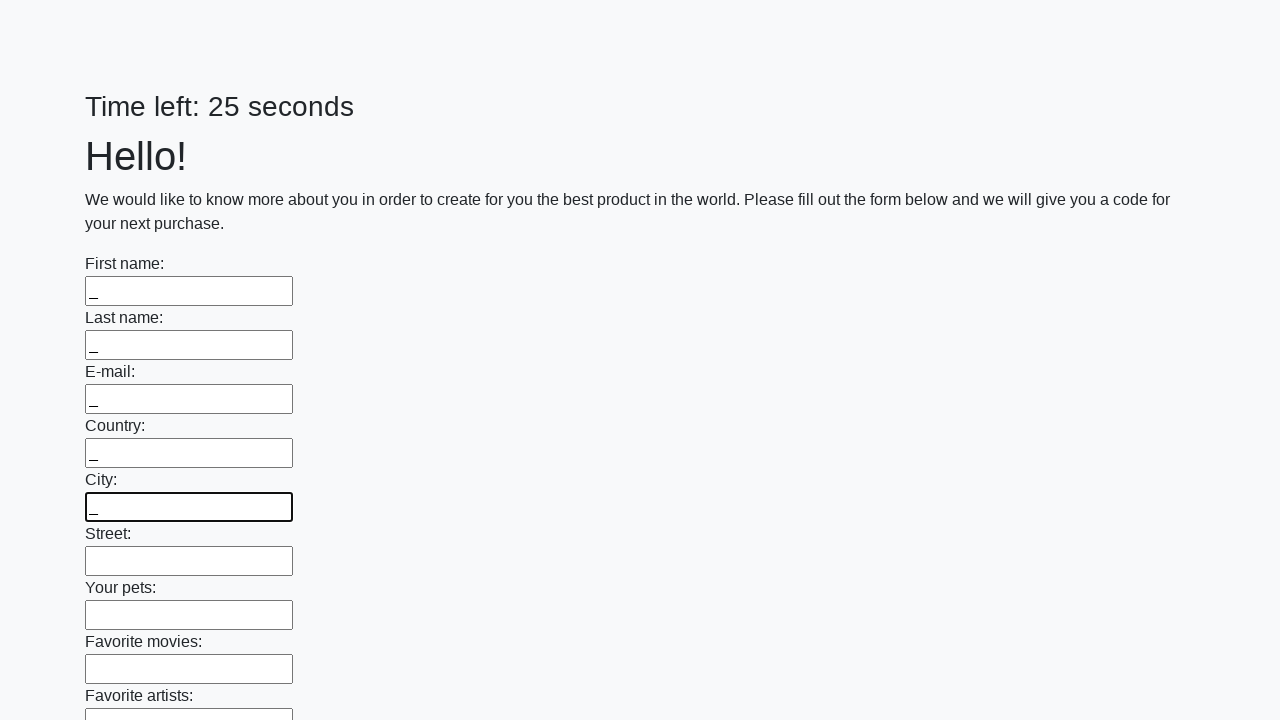

Filled input field with underscore on input >> nth=5
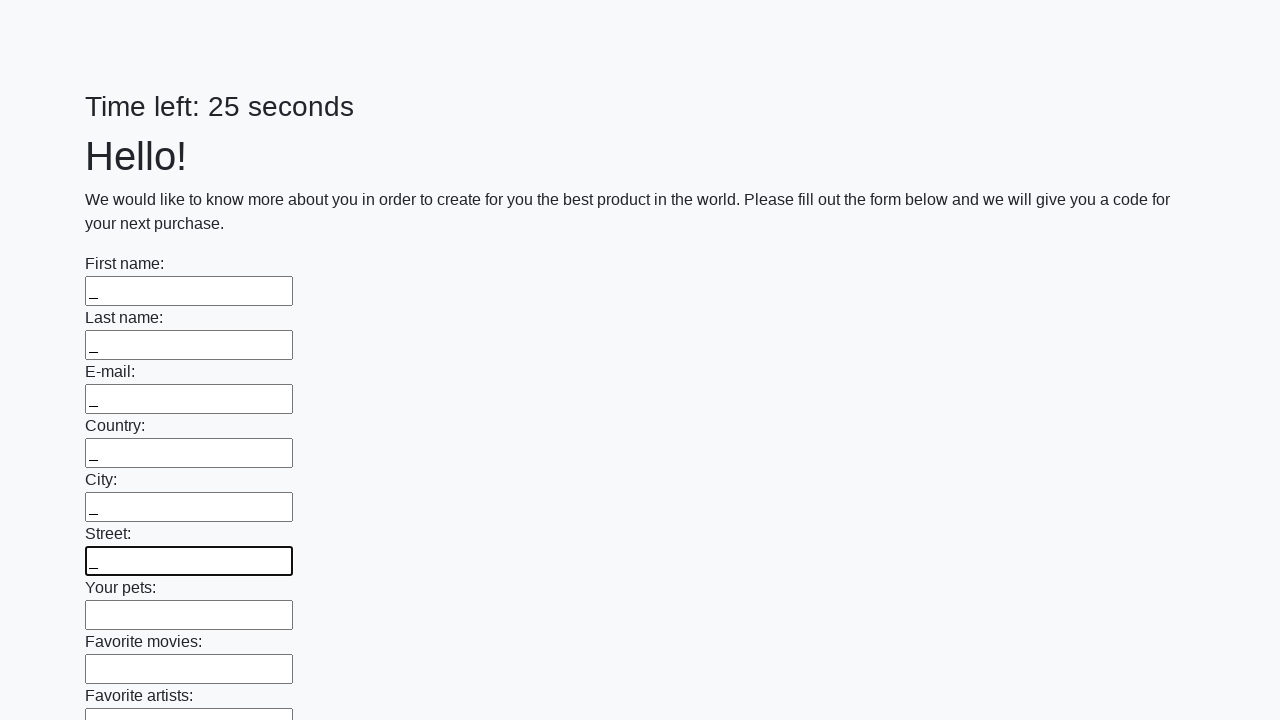

Filled input field with underscore on input >> nth=6
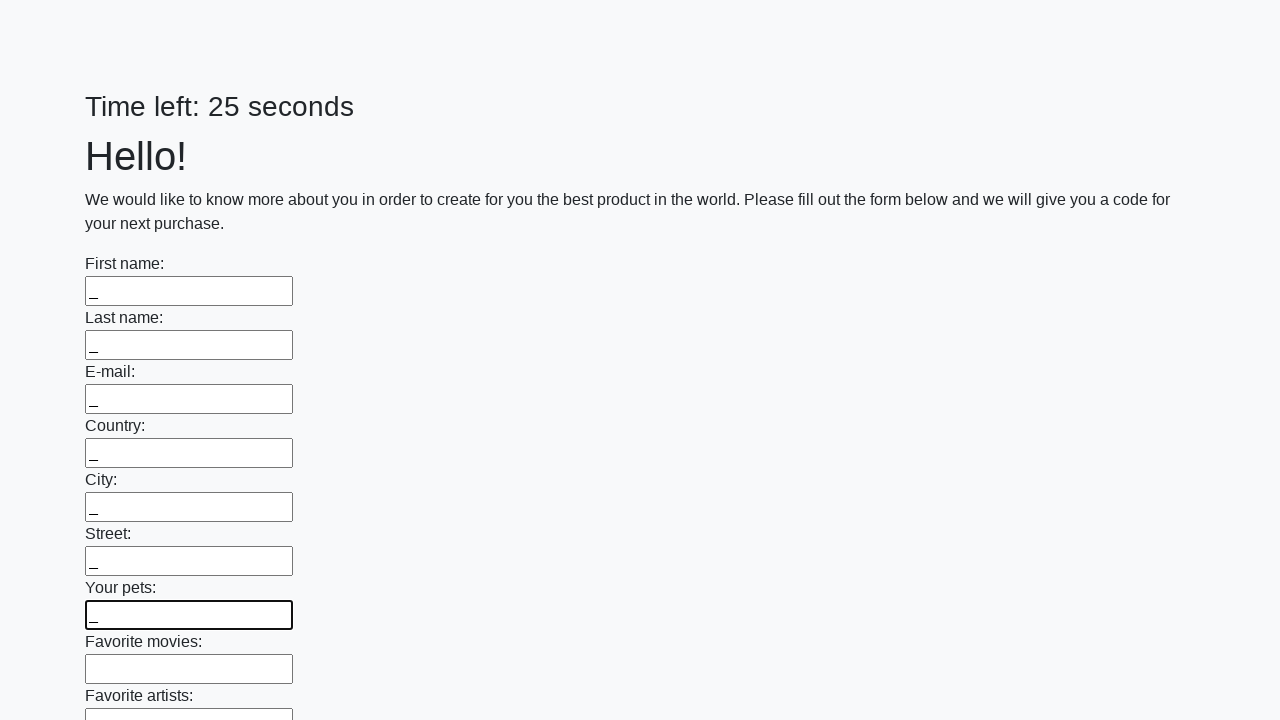

Filled input field with underscore on input >> nth=7
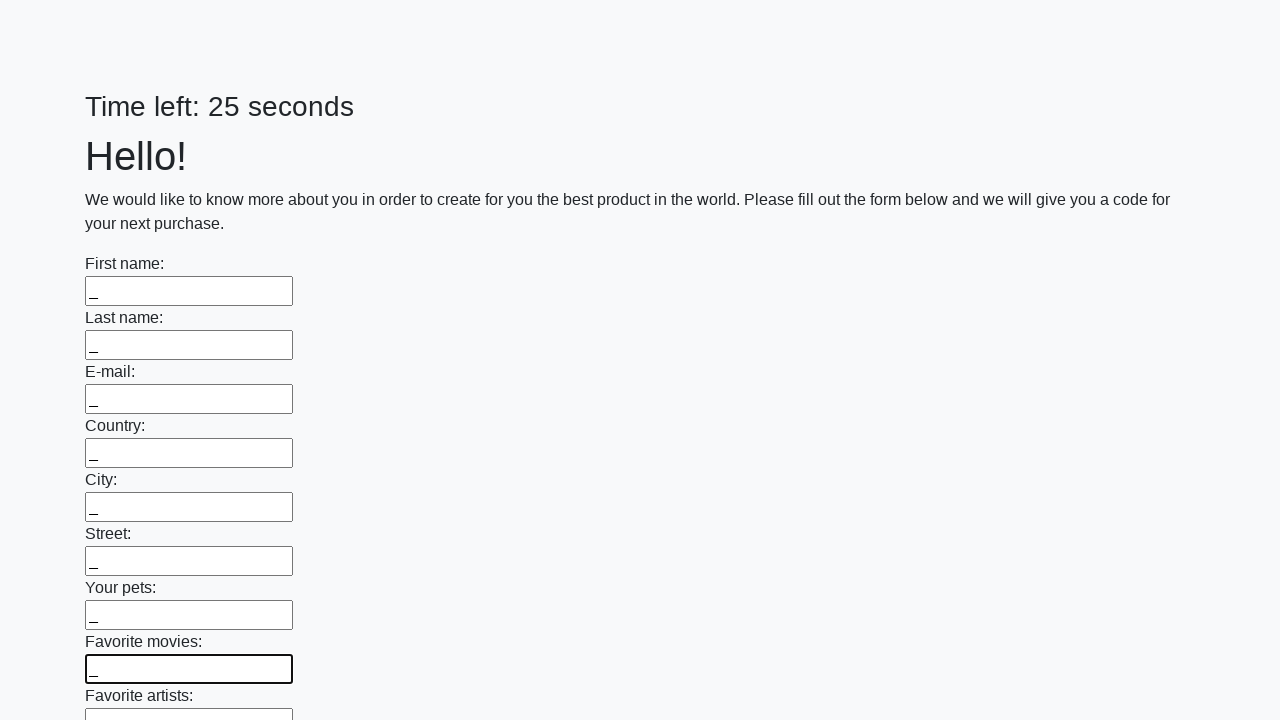

Filled input field with underscore on input >> nth=8
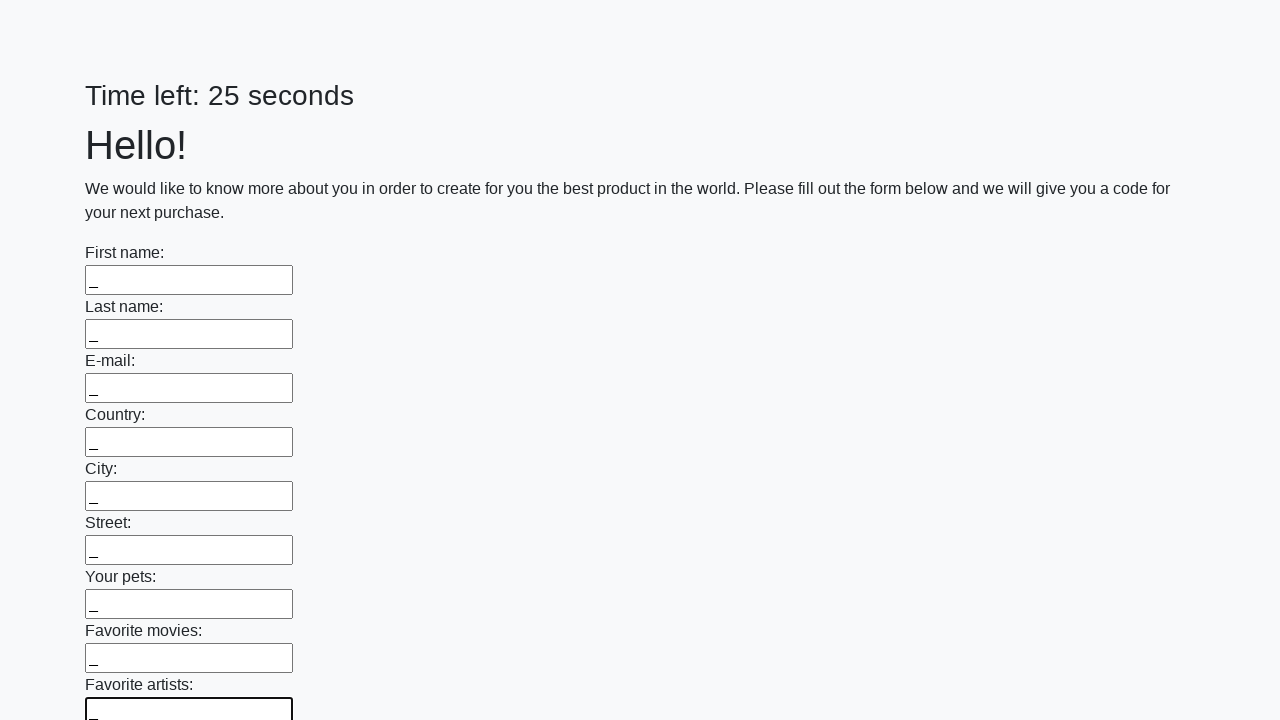

Filled input field with underscore on input >> nth=9
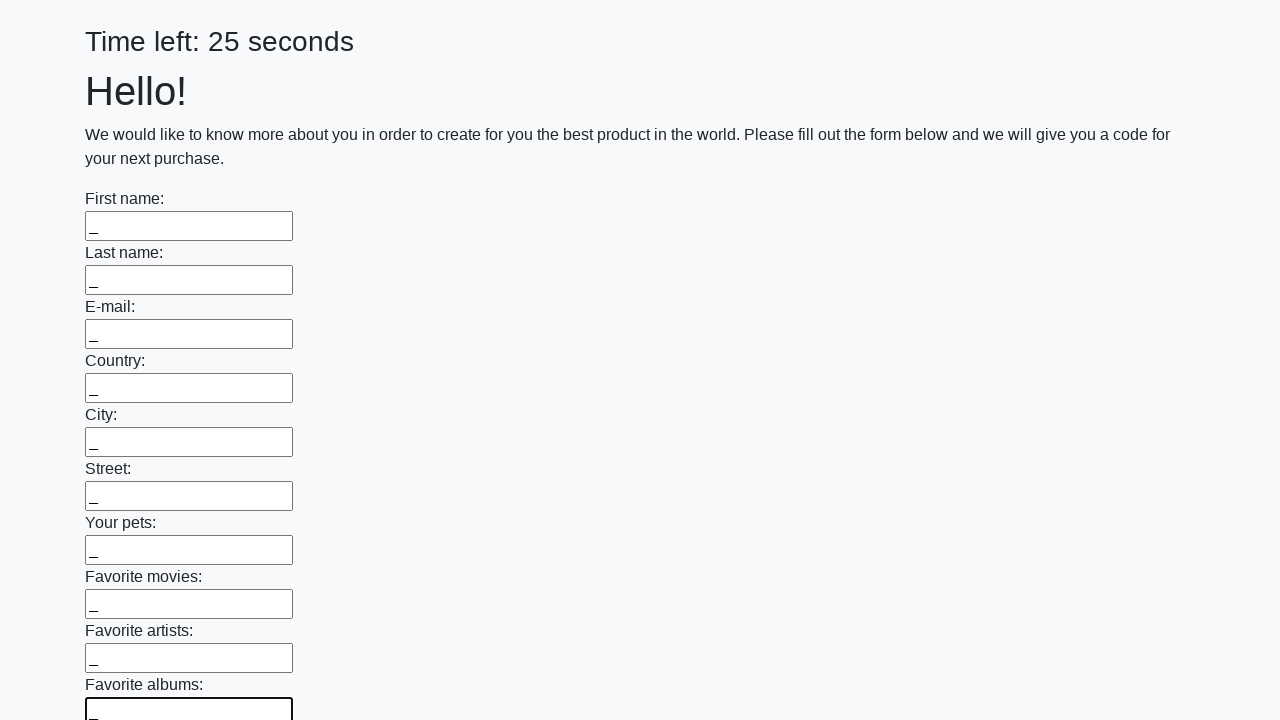

Filled input field with underscore on input >> nth=10
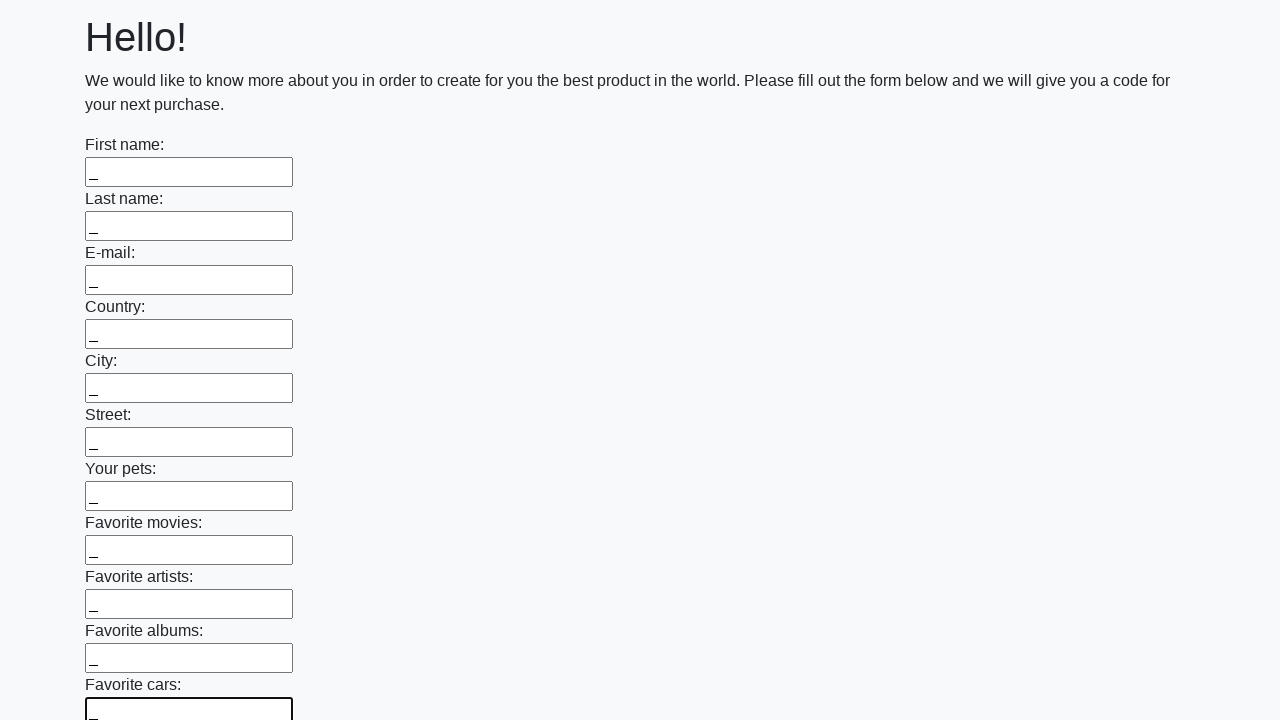

Filled input field with underscore on input >> nth=11
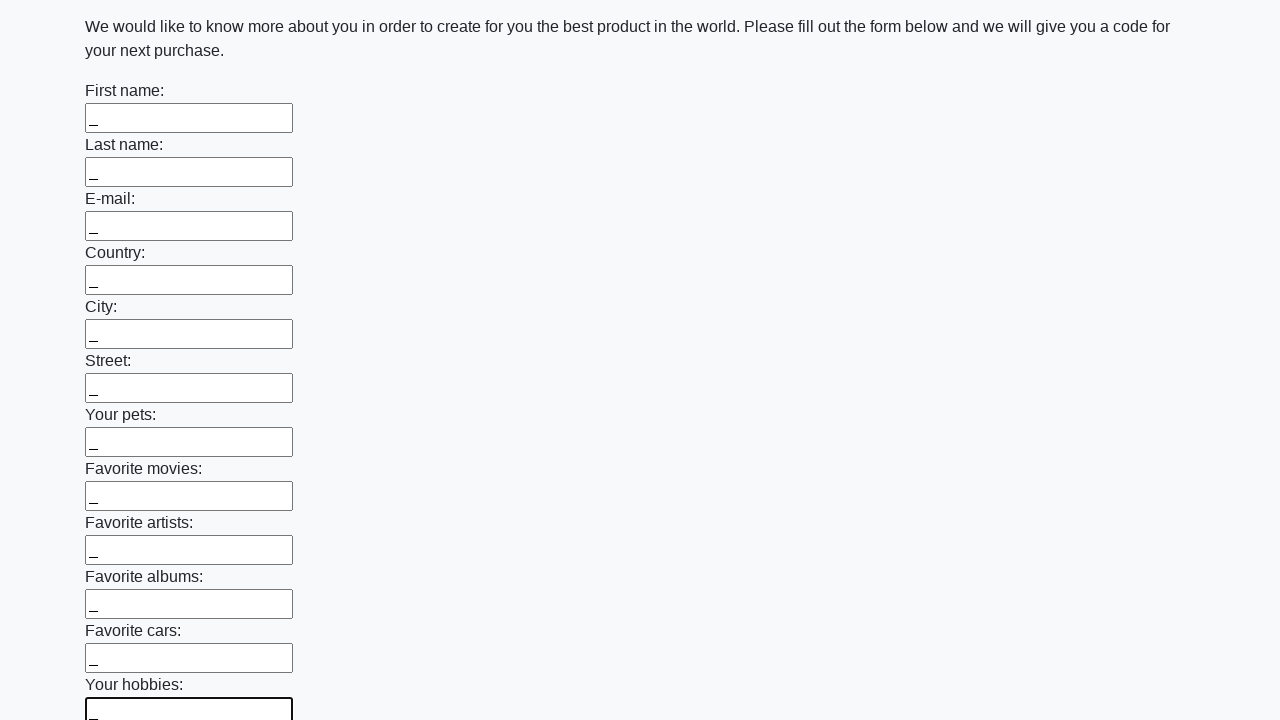

Filled input field with underscore on input >> nth=12
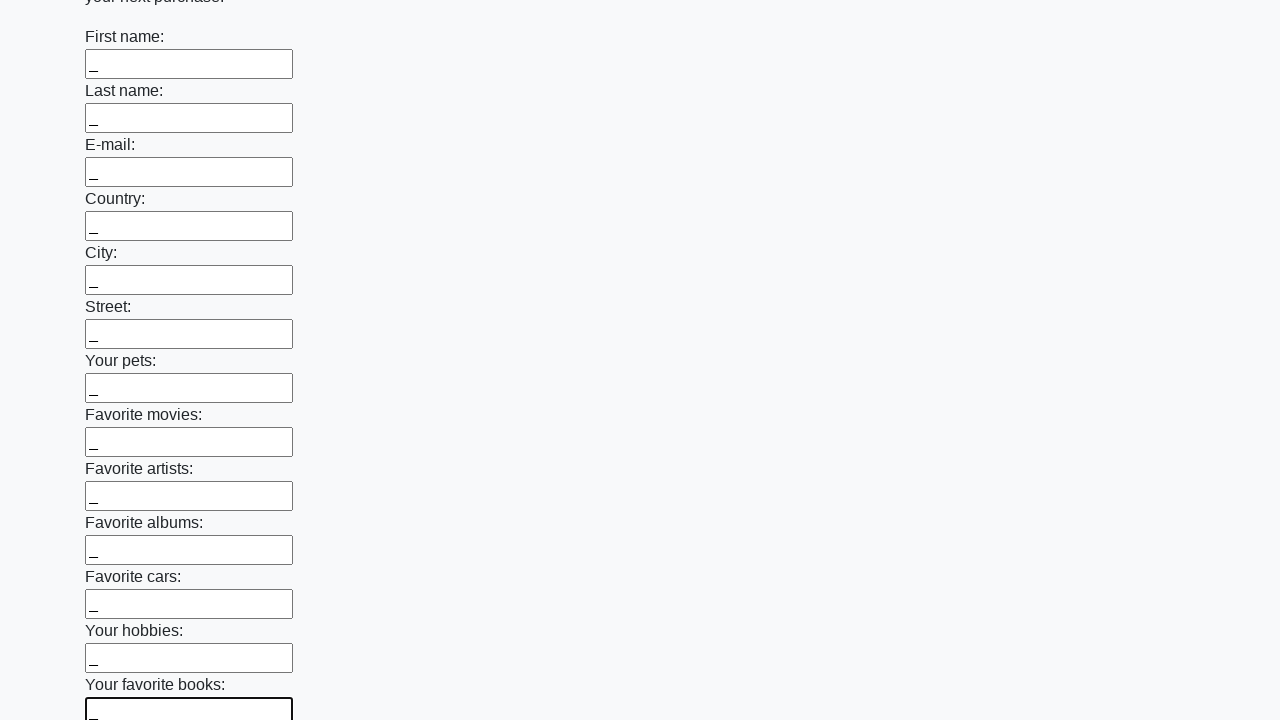

Filled input field with underscore on input >> nth=13
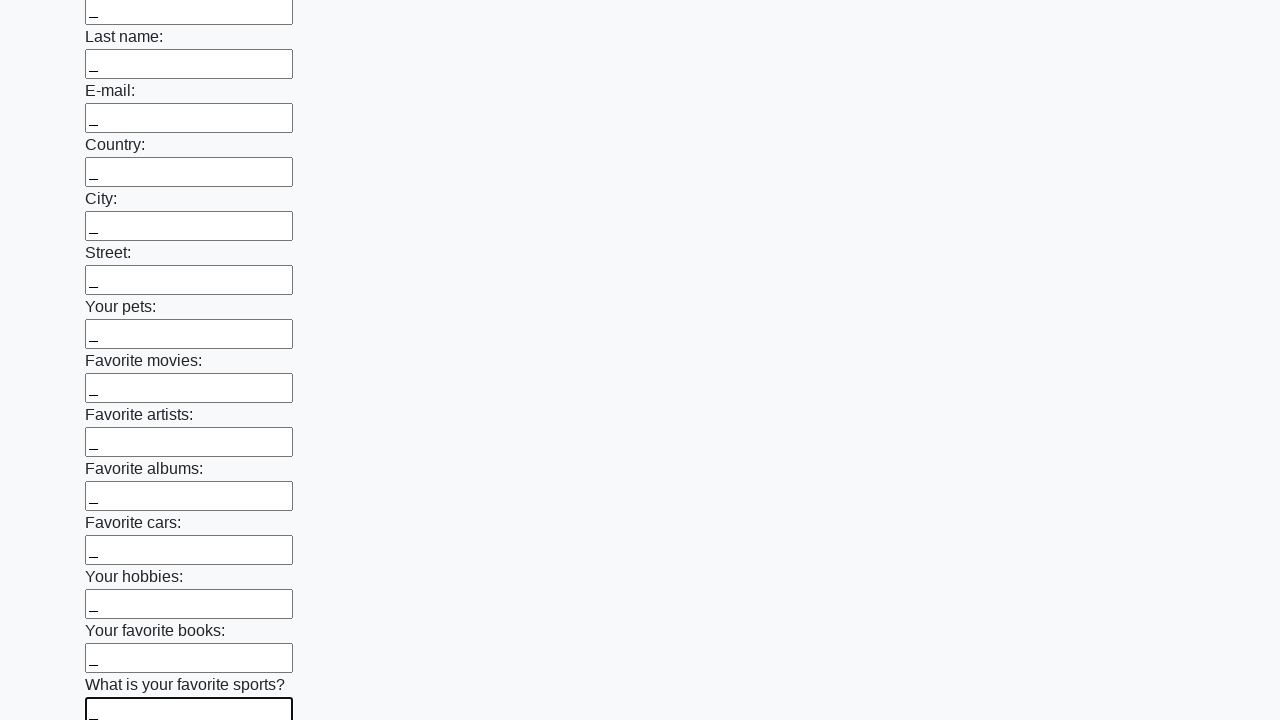

Filled input field with underscore on input >> nth=14
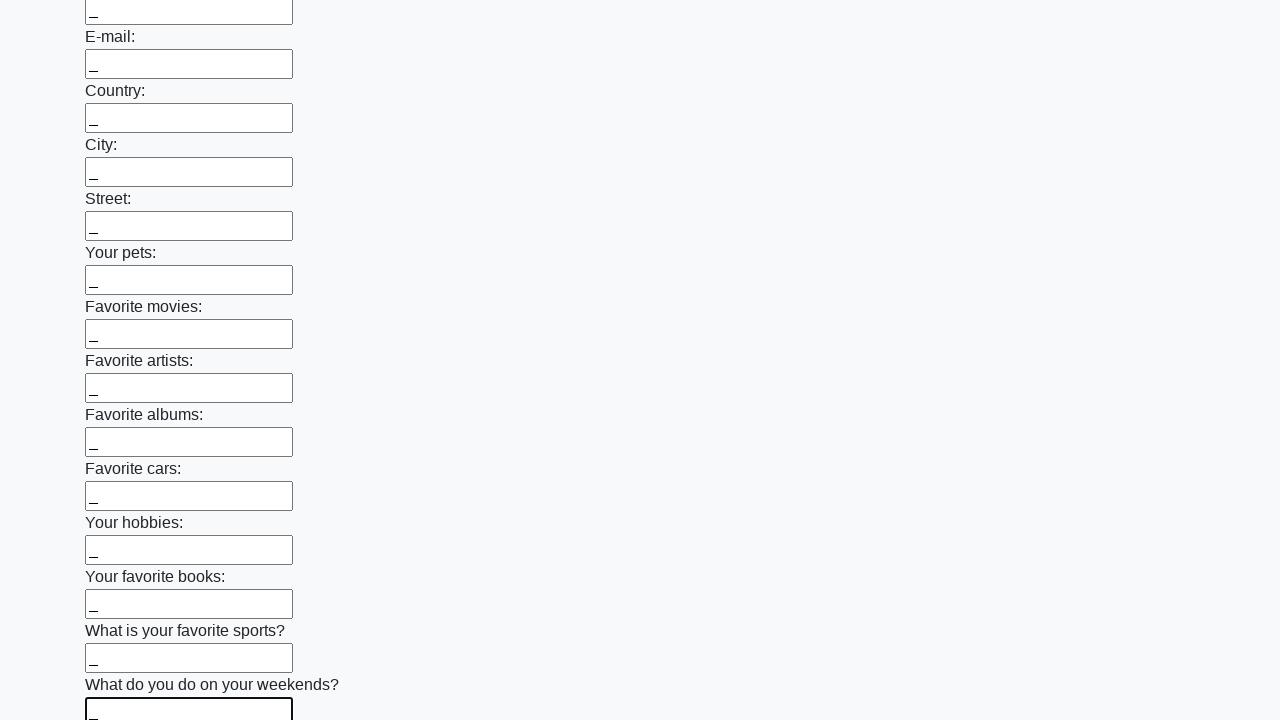

Filled input field with underscore on input >> nth=15
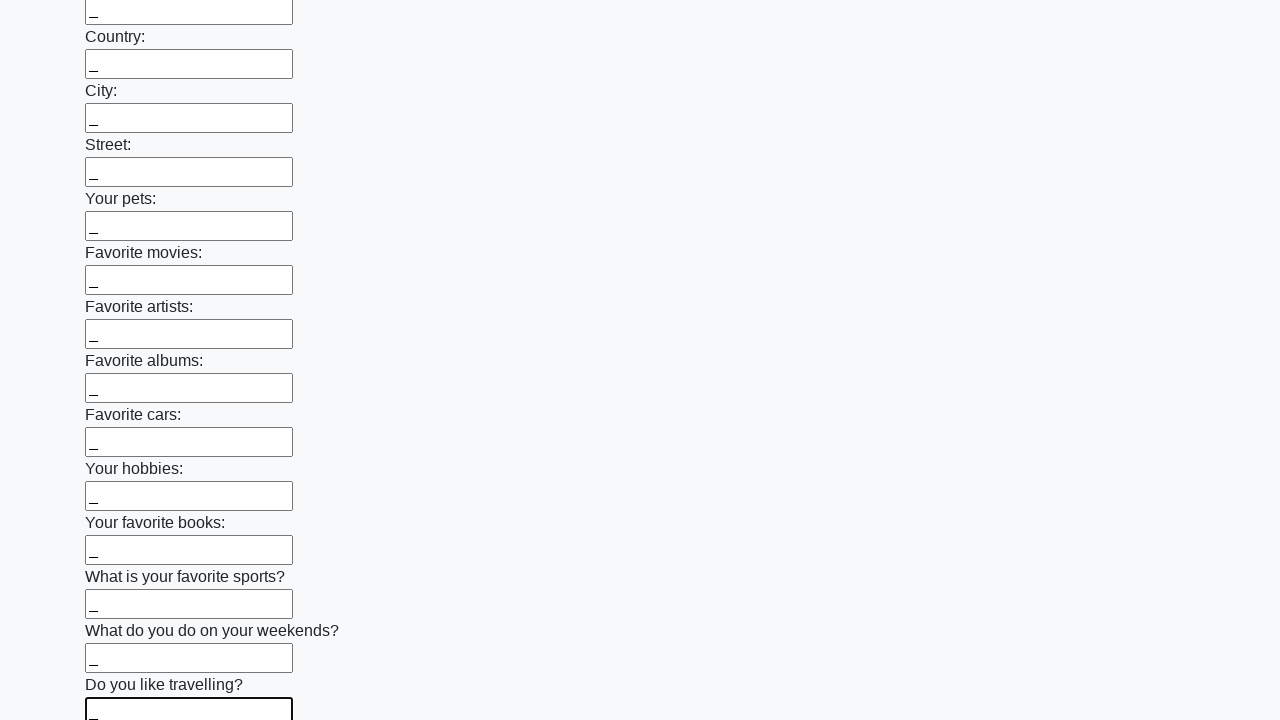

Filled input field with underscore on input >> nth=16
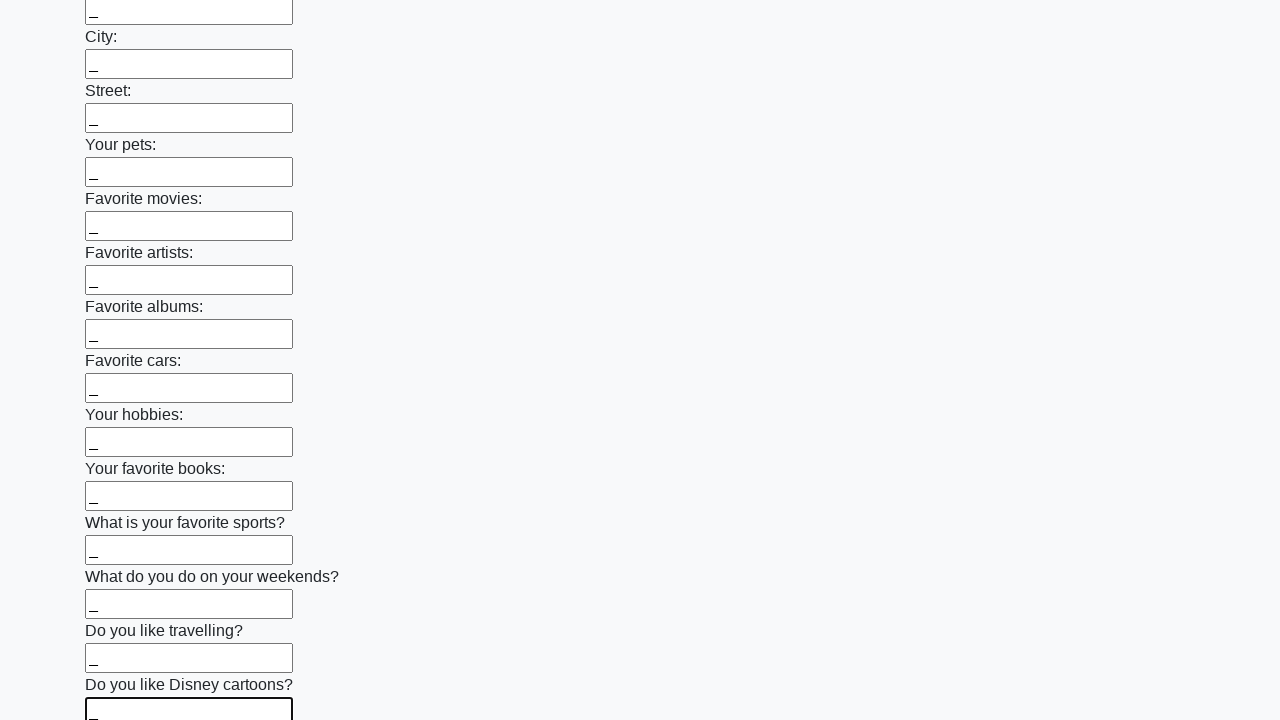

Filled input field with underscore on input >> nth=17
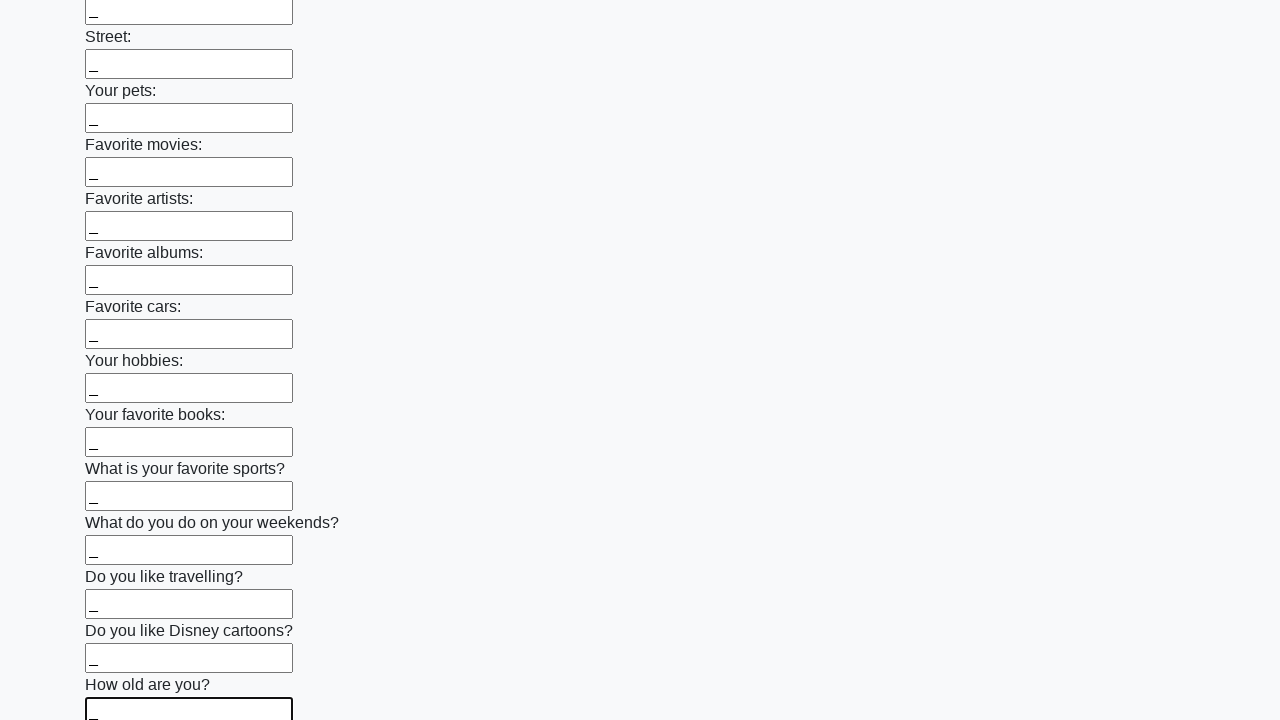

Filled input field with underscore on input >> nth=18
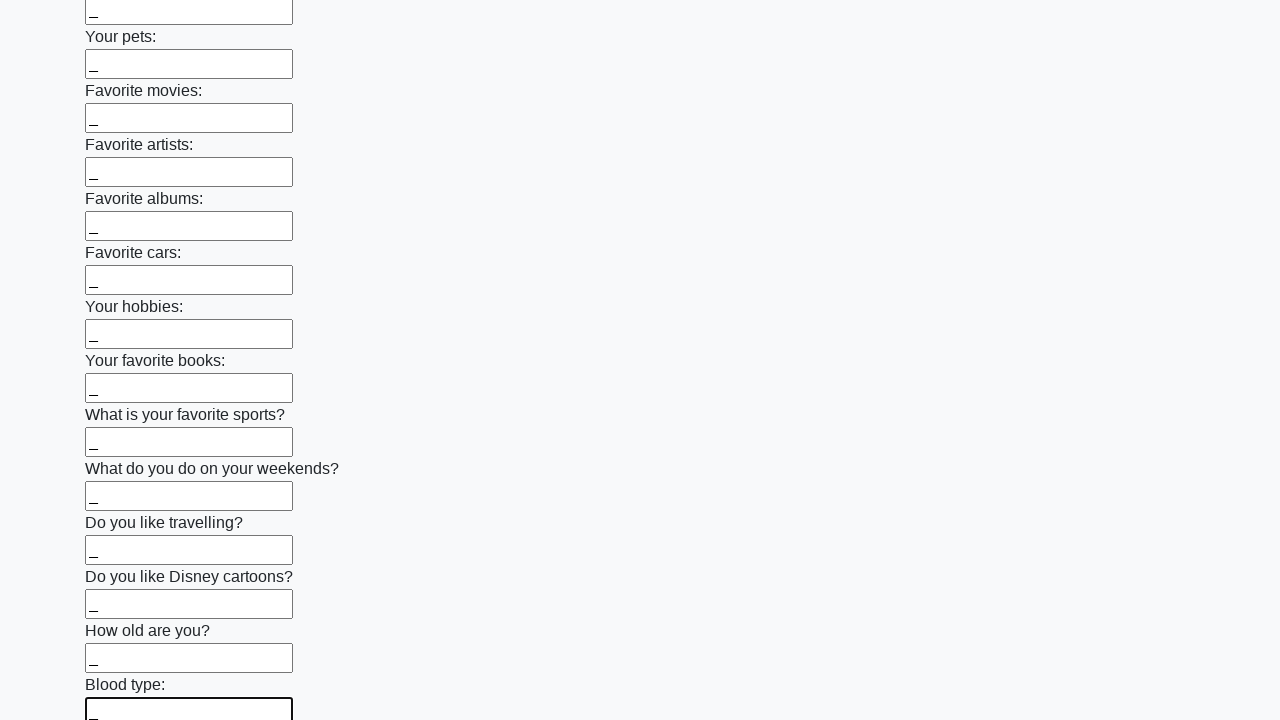

Filled input field with underscore on input >> nth=19
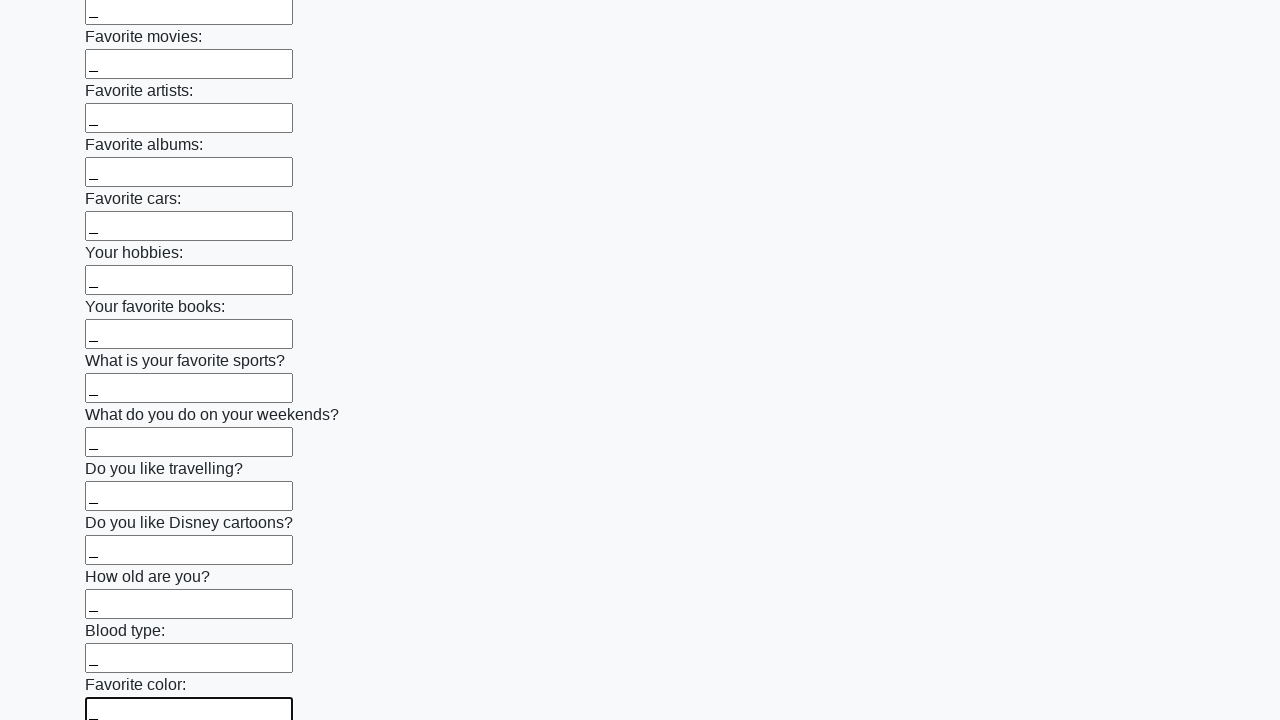

Filled input field with underscore on input >> nth=20
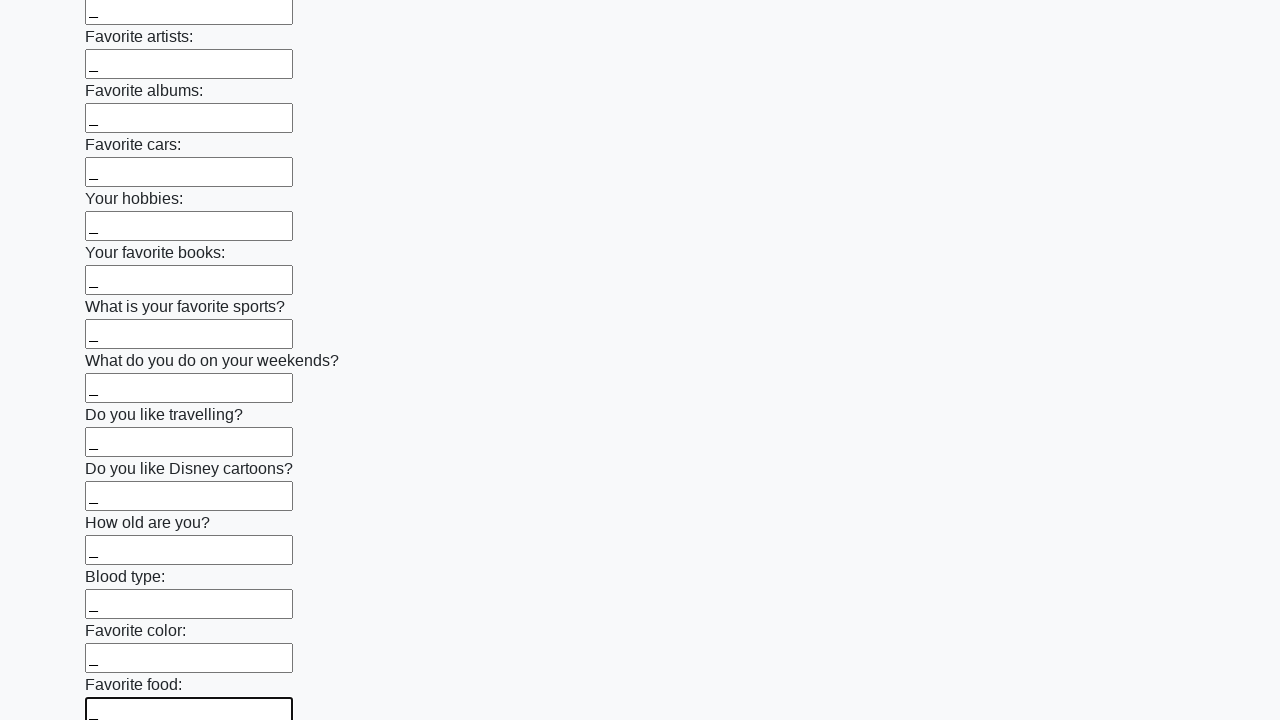

Filled input field with underscore on input >> nth=21
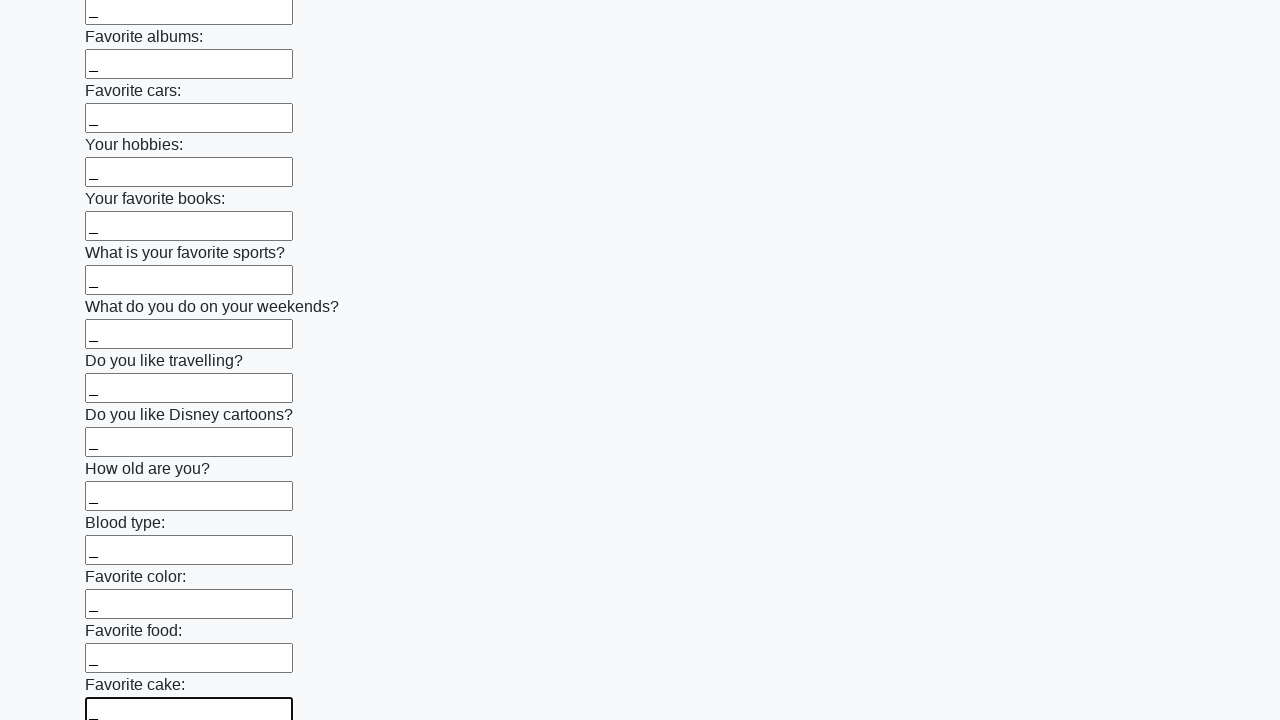

Filled input field with underscore on input >> nth=22
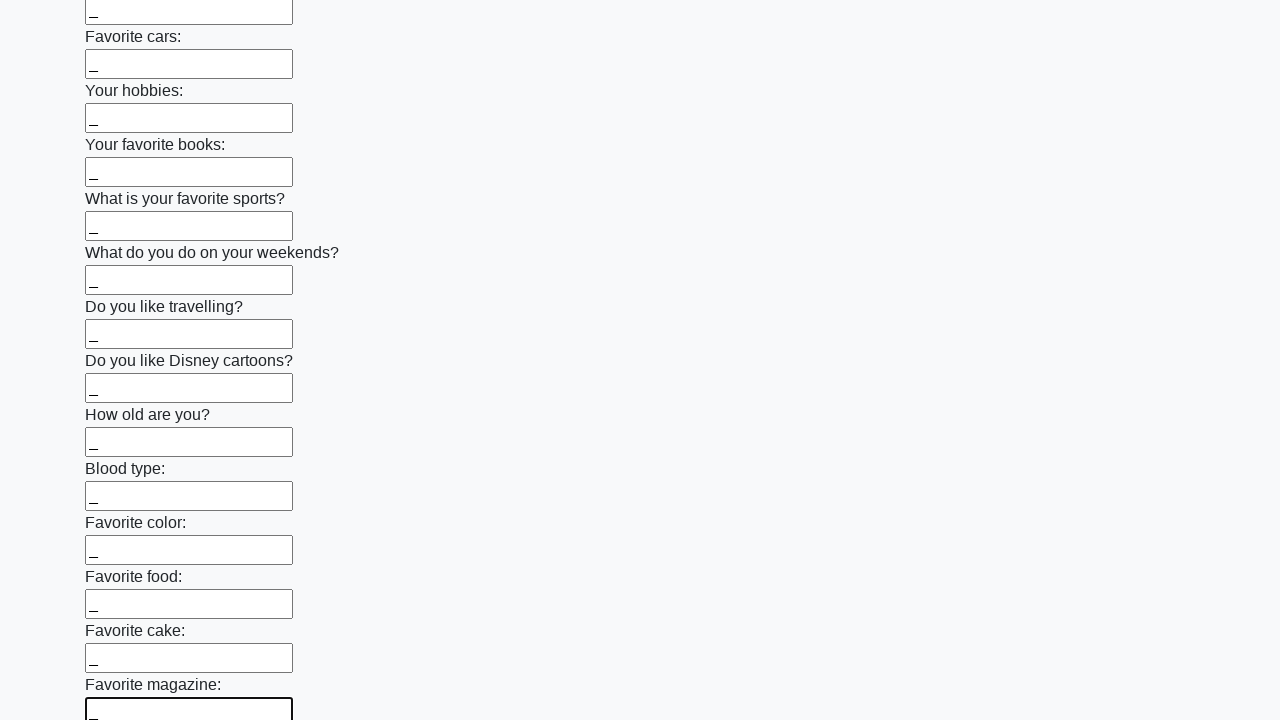

Filled input field with underscore on input >> nth=23
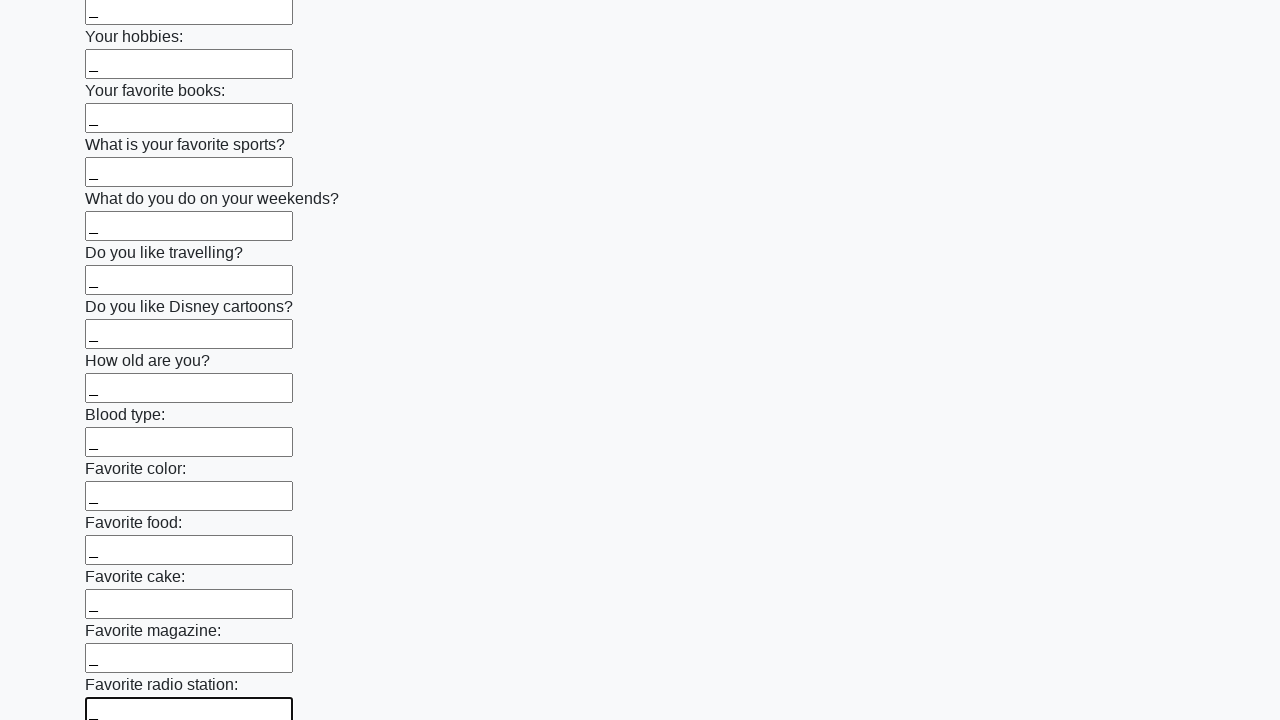

Filled input field with underscore on input >> nth=24
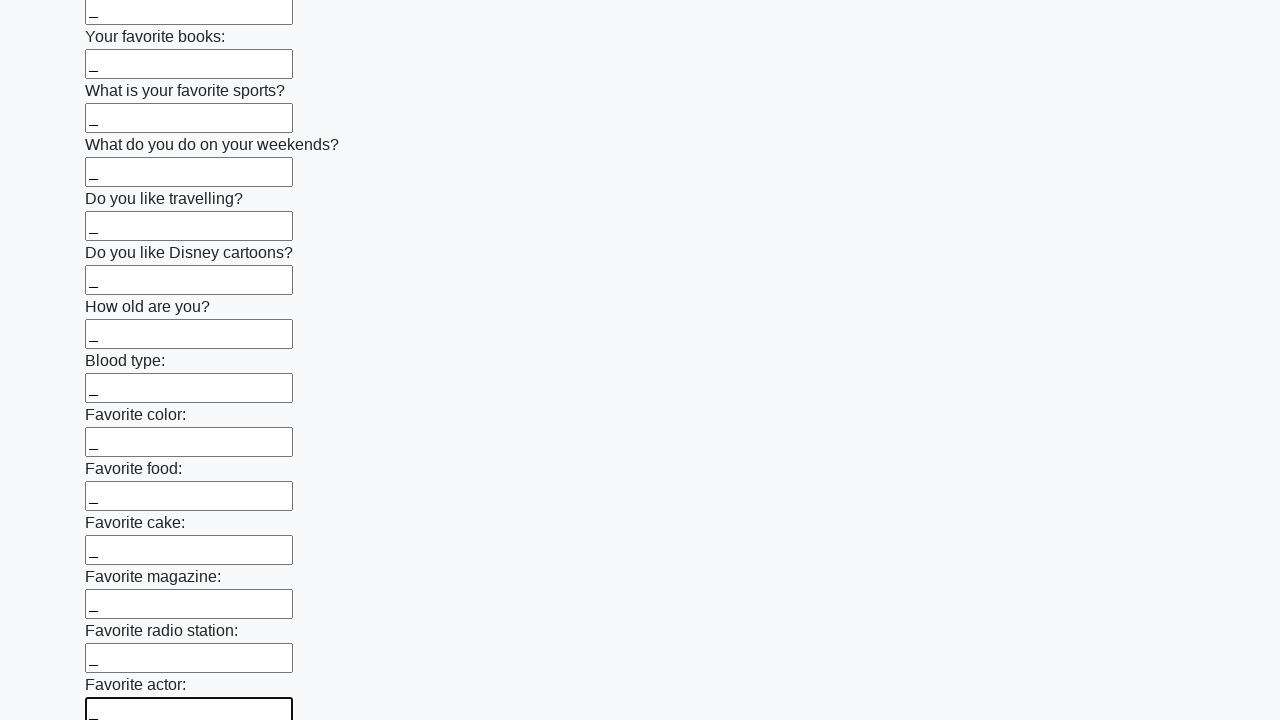

Filled input field with underscore on input >> nth=25
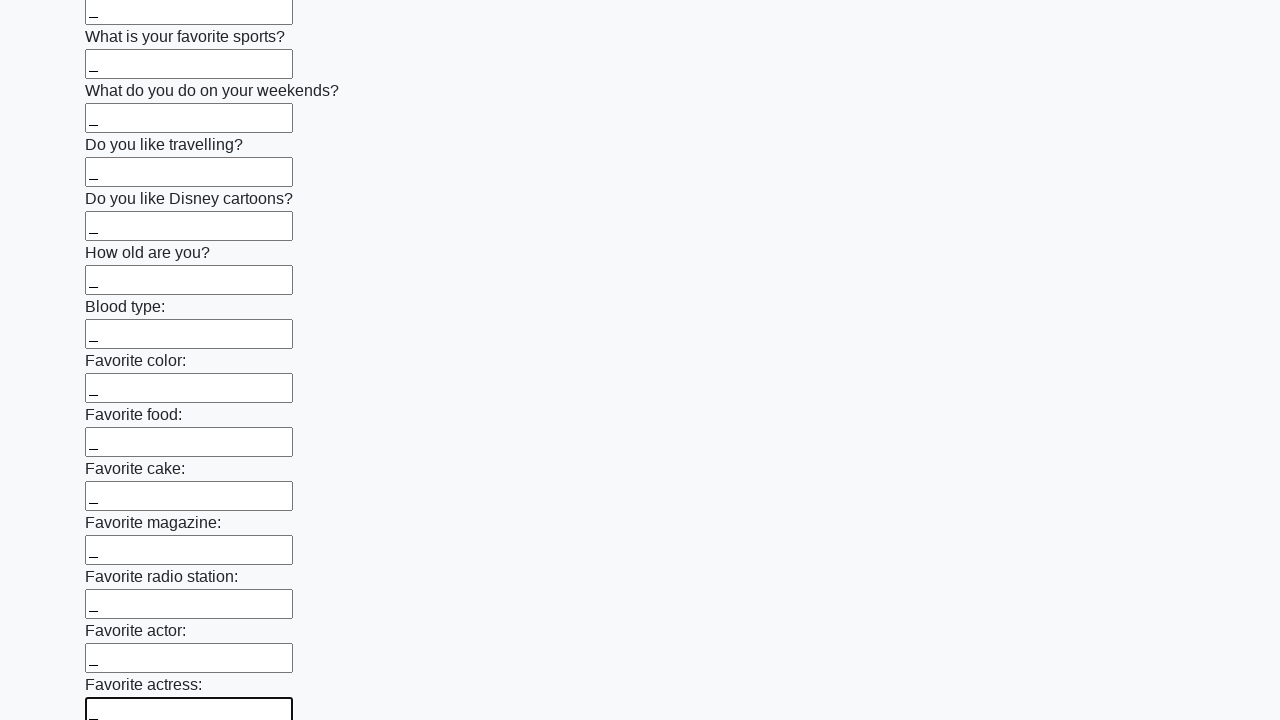

Filled input field with underscore on input >> nth=26
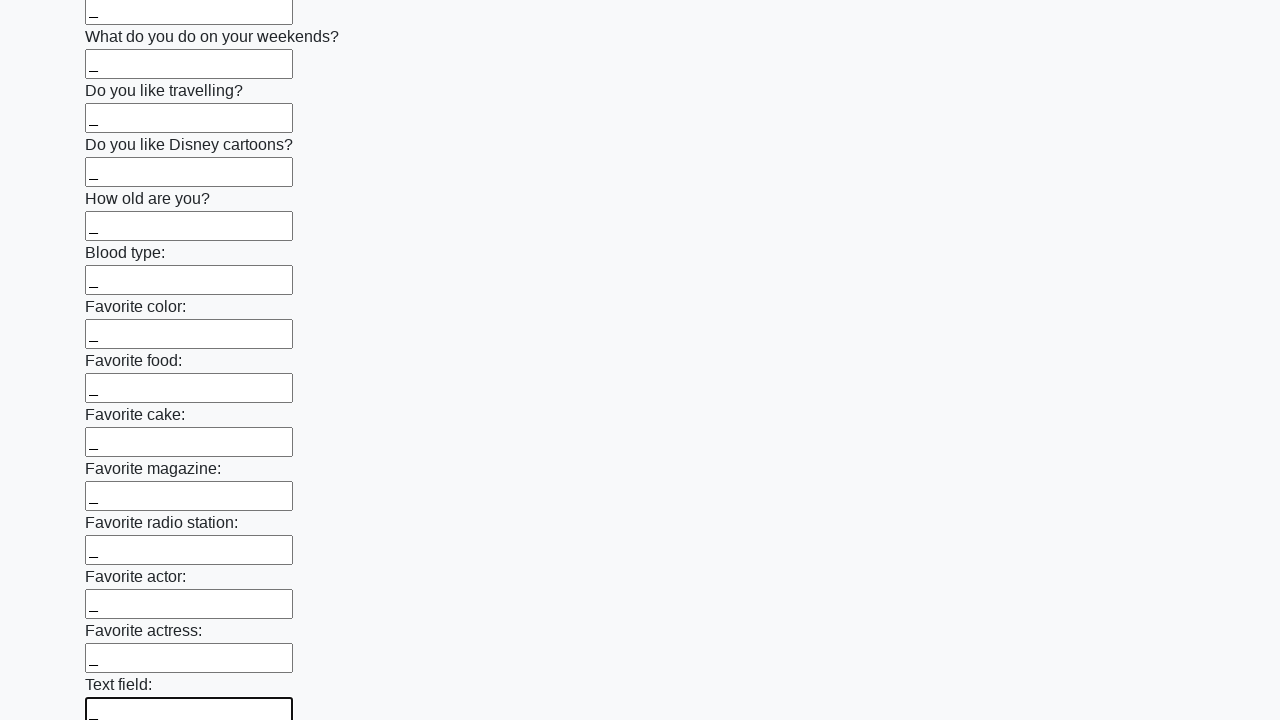

Filled input field with underscore on input >> nth=27
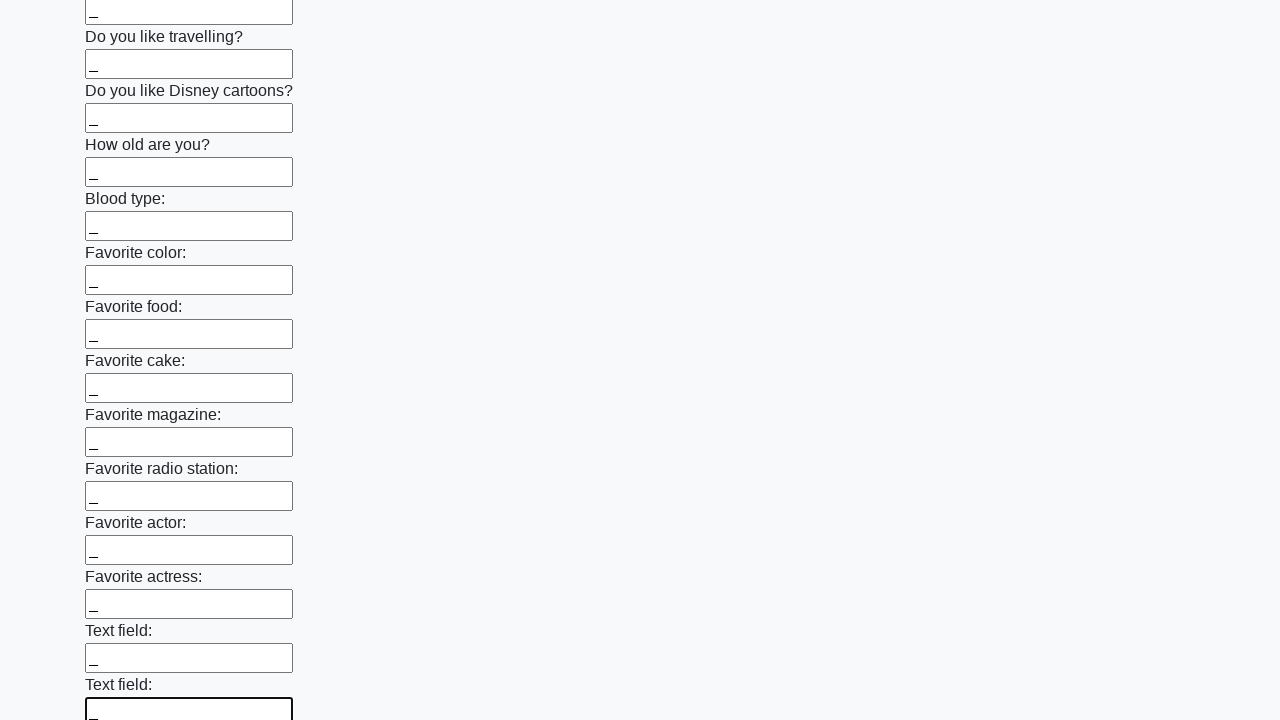

Filled input field with underscore on input >> nth=28
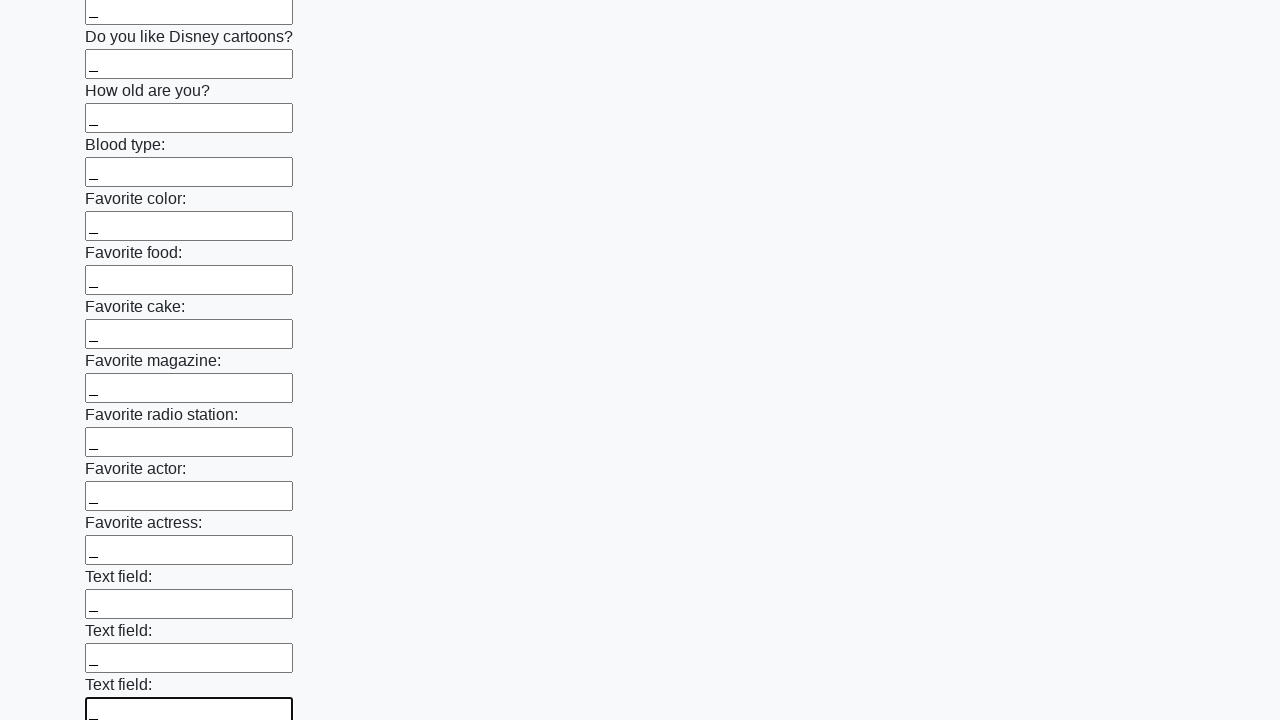

Filled input field with underscore on input >> nth=29
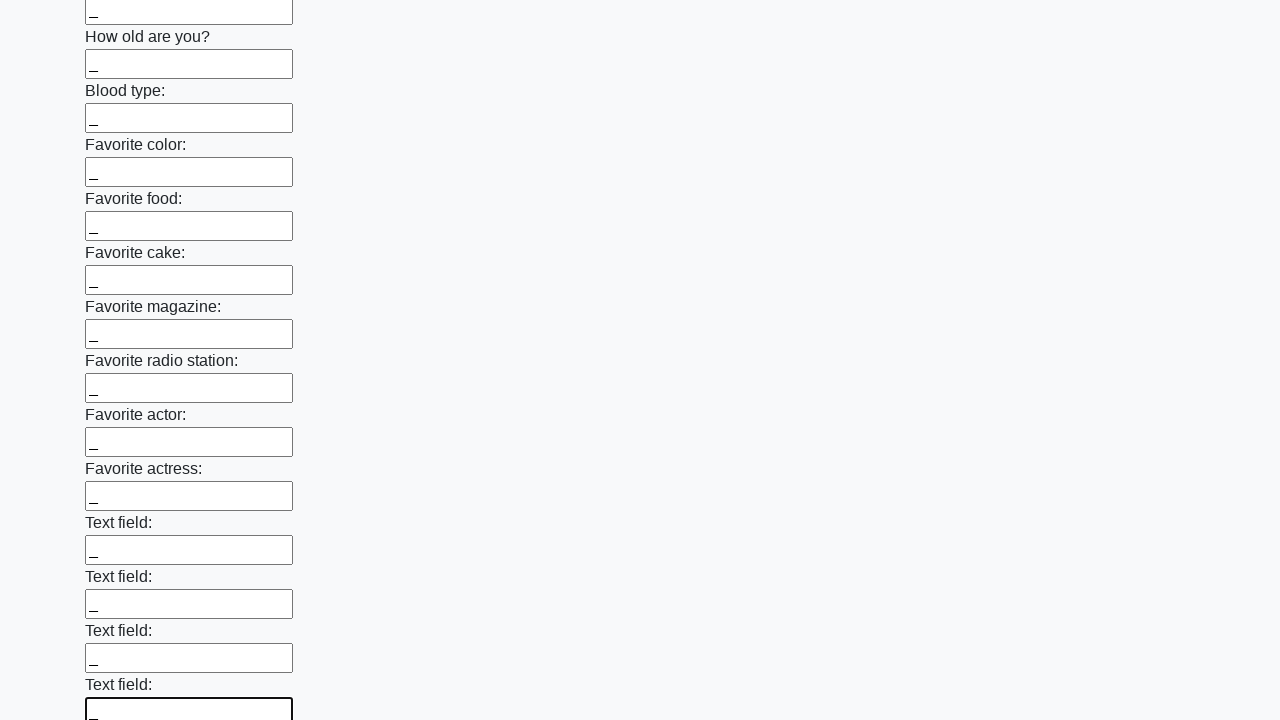

Filled input field with underscore on input >> nth=30
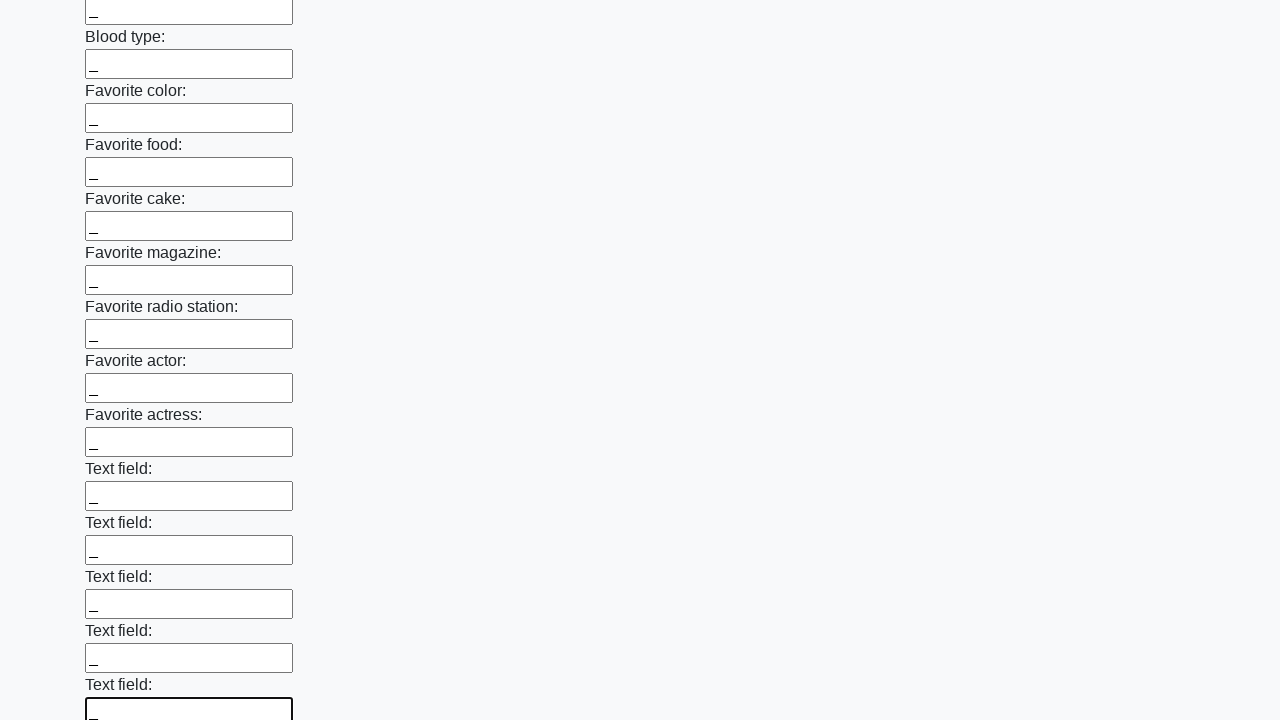

Filled input field with underscore on input >> nth=31
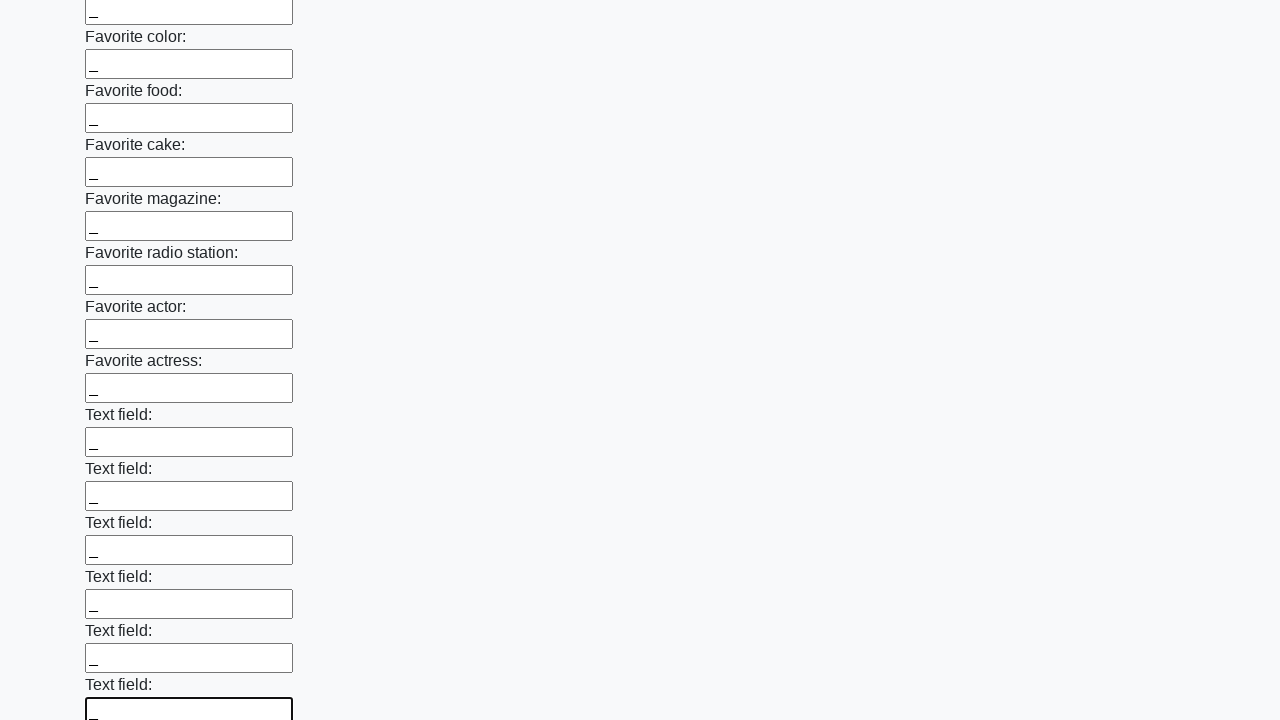

Filled input field with underscore on input >> nth=32
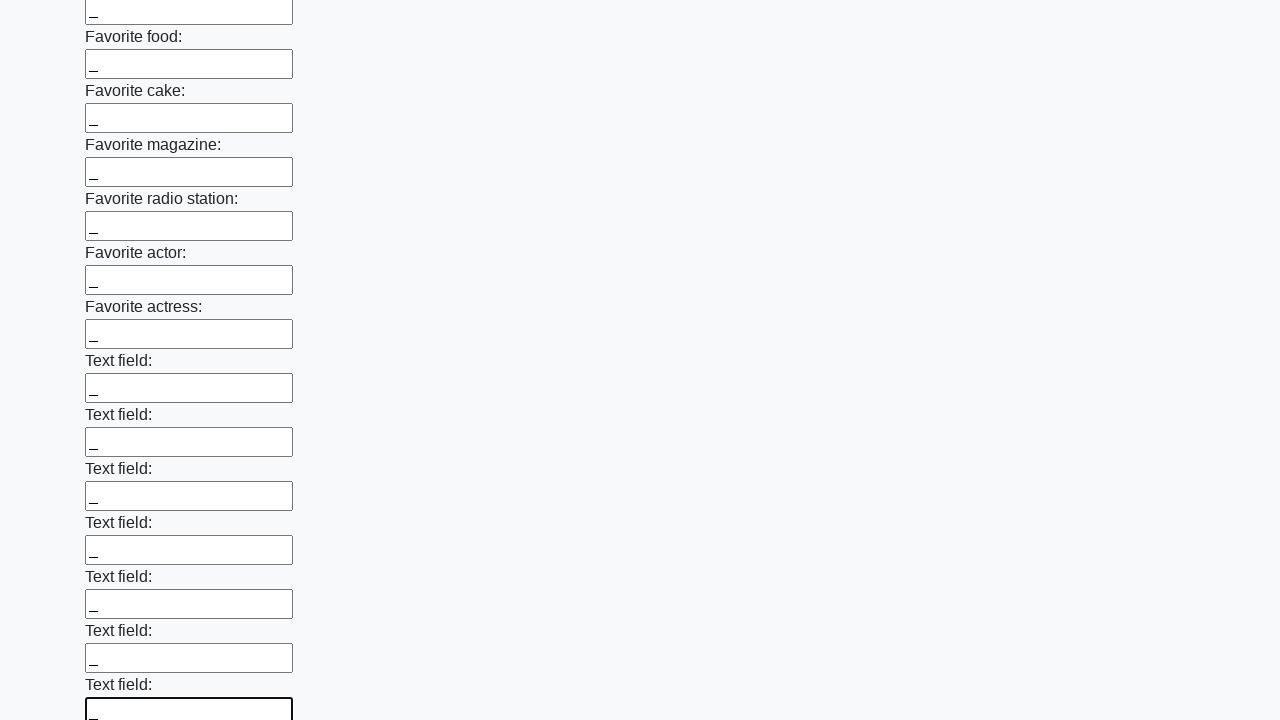

Filled input field with underscore on input >> nth=33
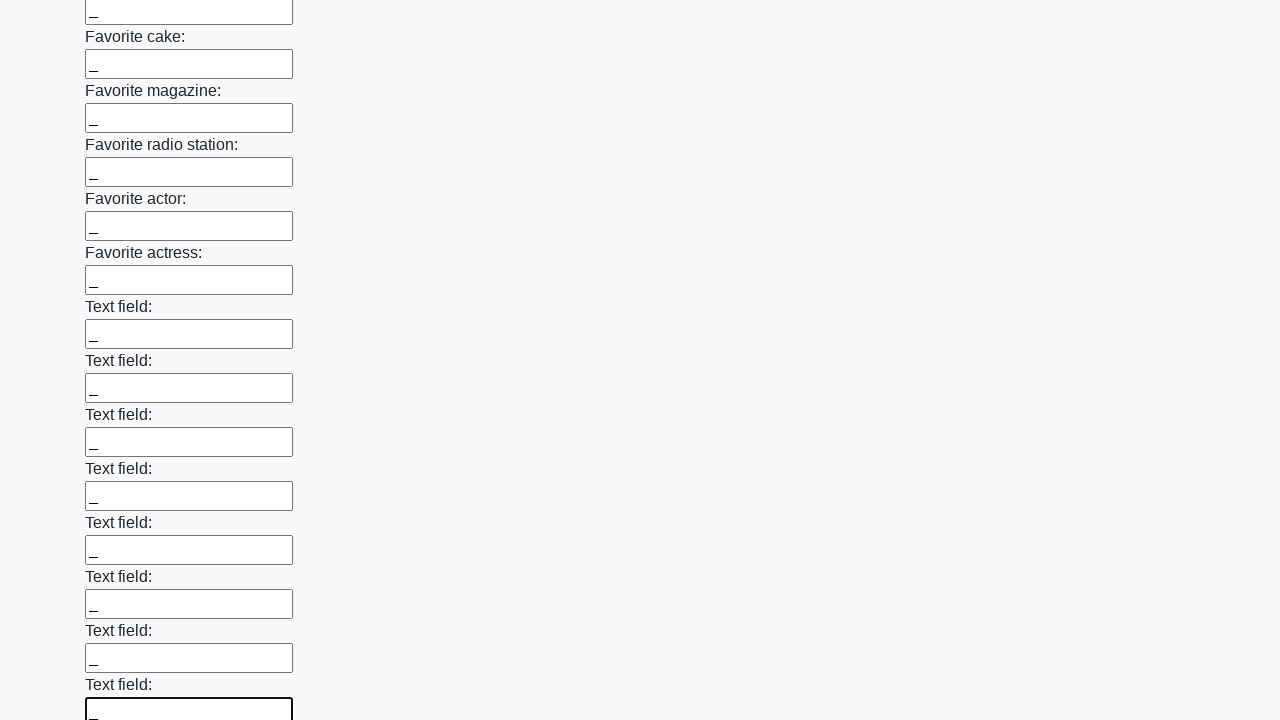

Filled input field with underscore on input >> nth=34
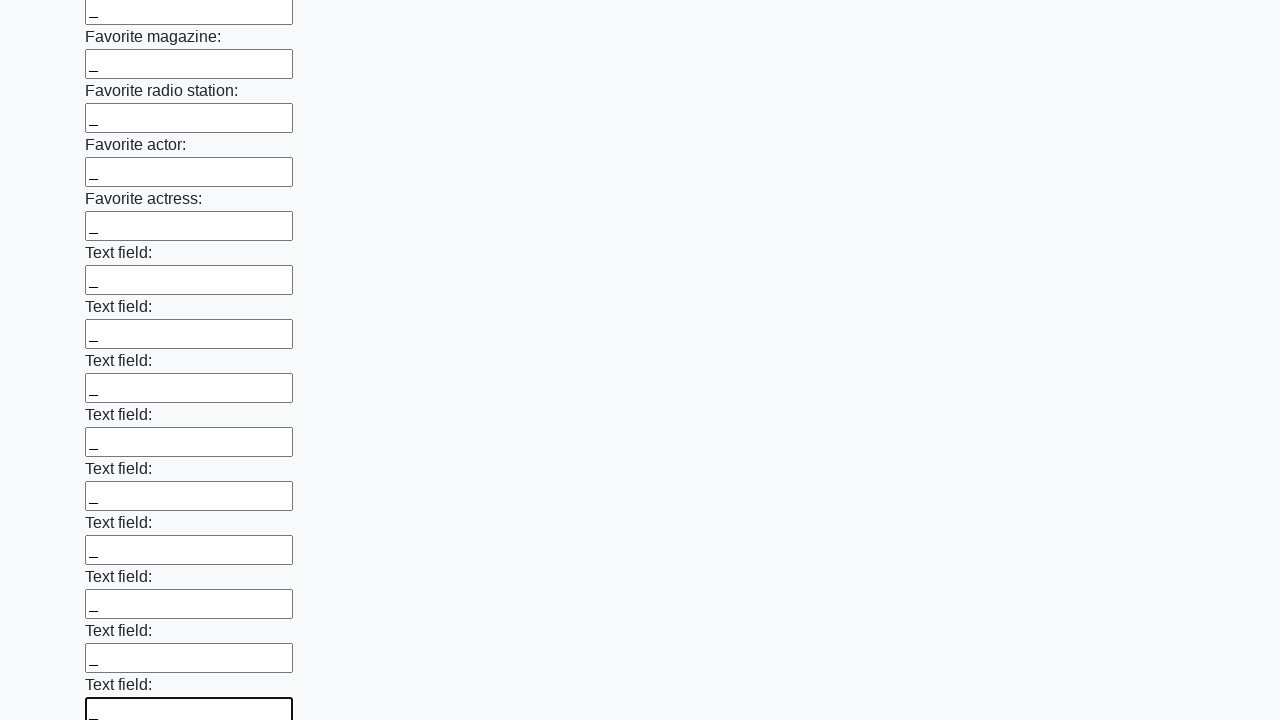

Filled input field with underscore on input >> nth=35
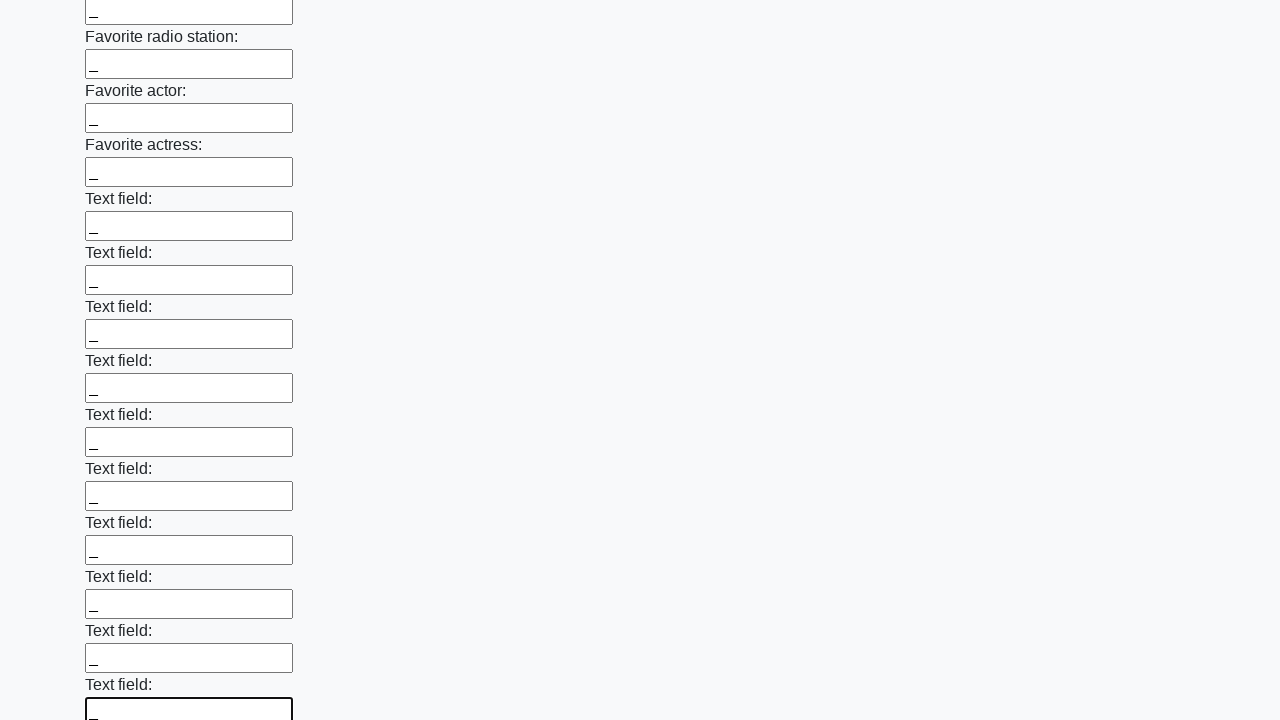

Filled input field with underscore on input >> nth=36
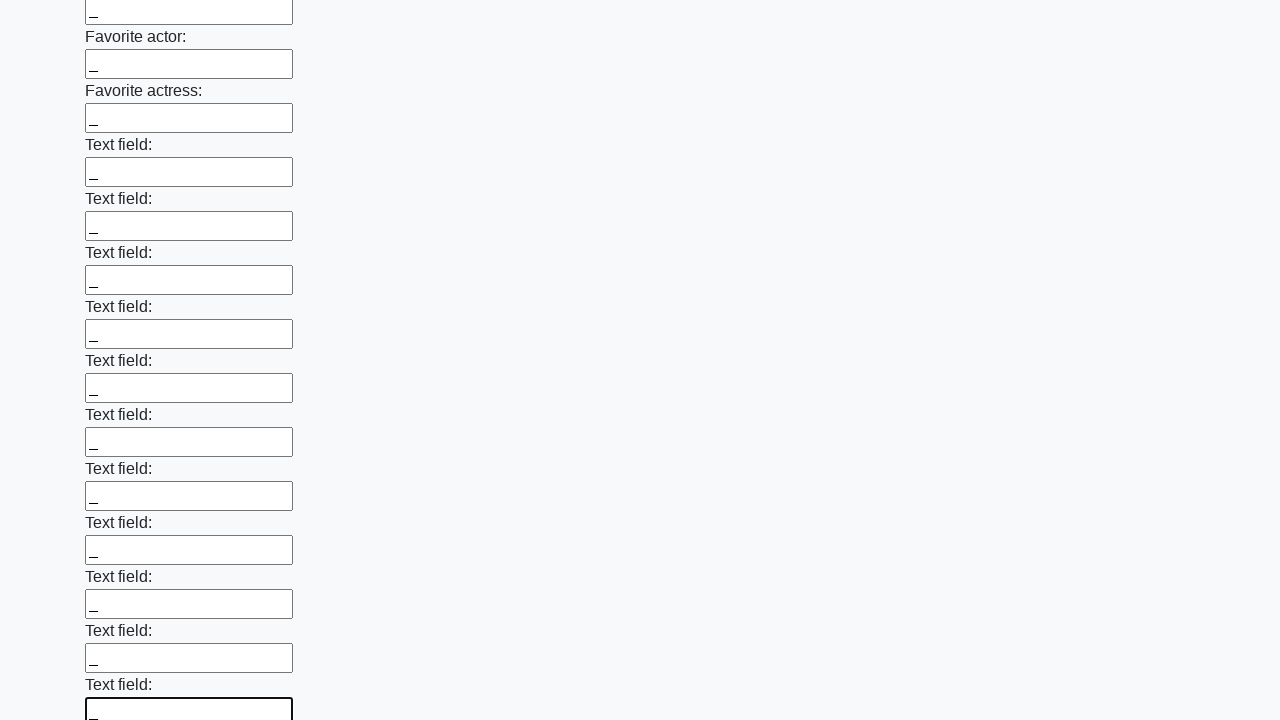

Filled input field with underscore on input >> nth=37
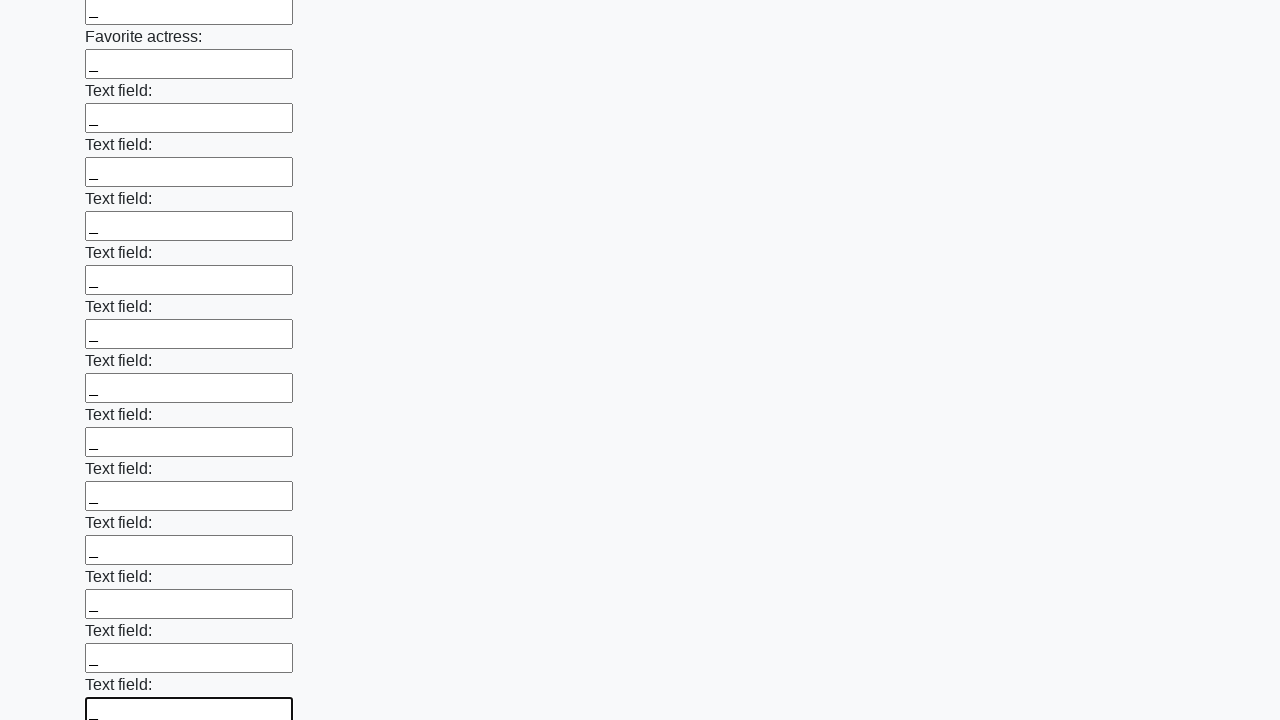

Filled input field with underscore on input >> nth=38
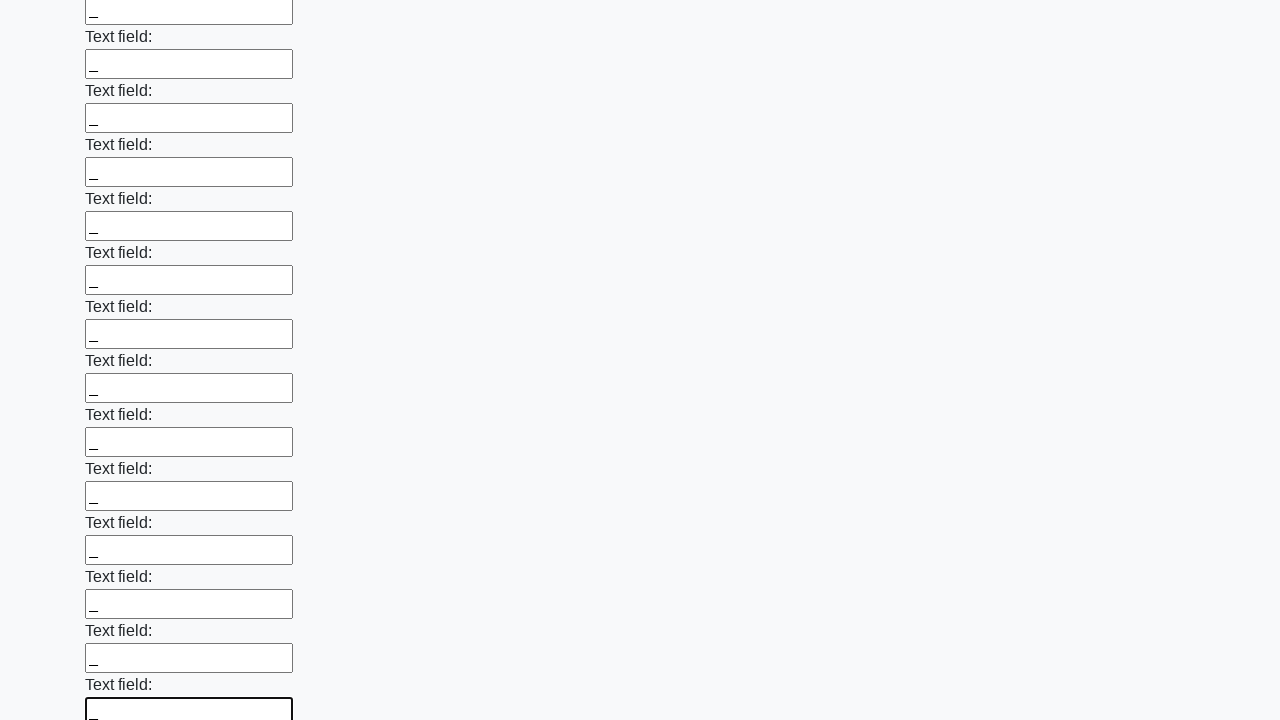

Filled input field with underscore on input >> nth=39
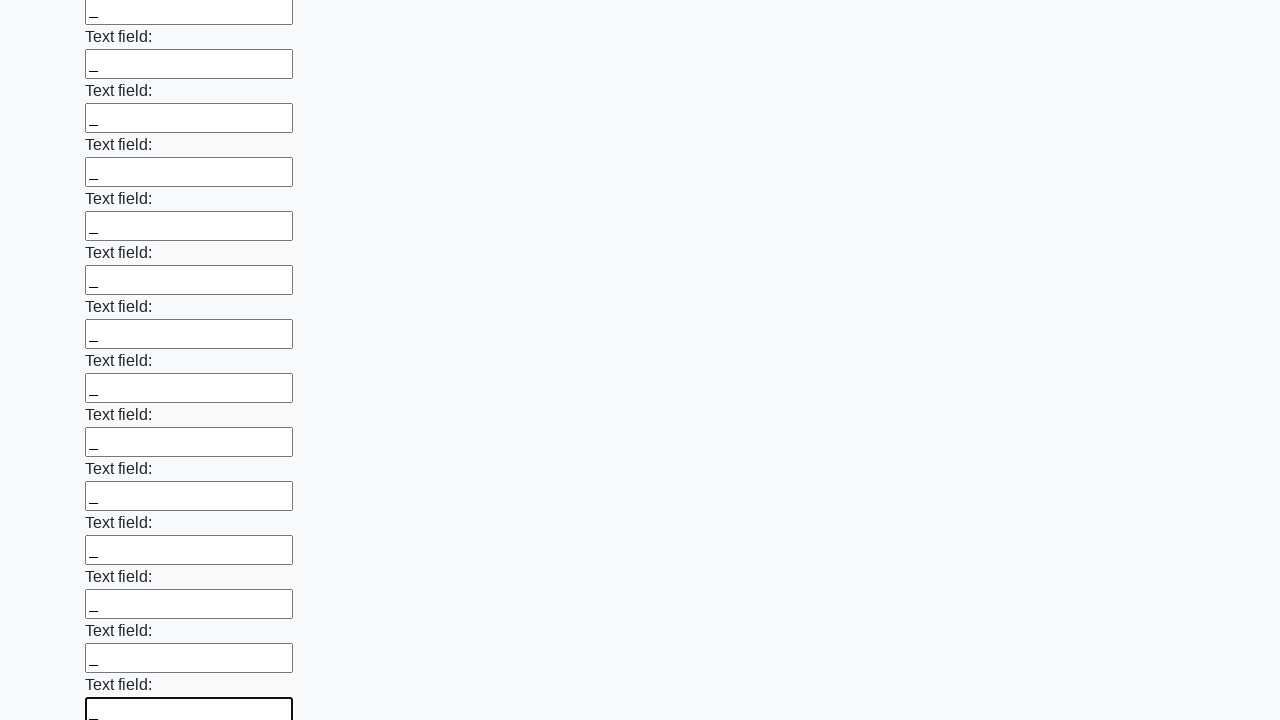

Filled input field with underscore on input >> nth=40
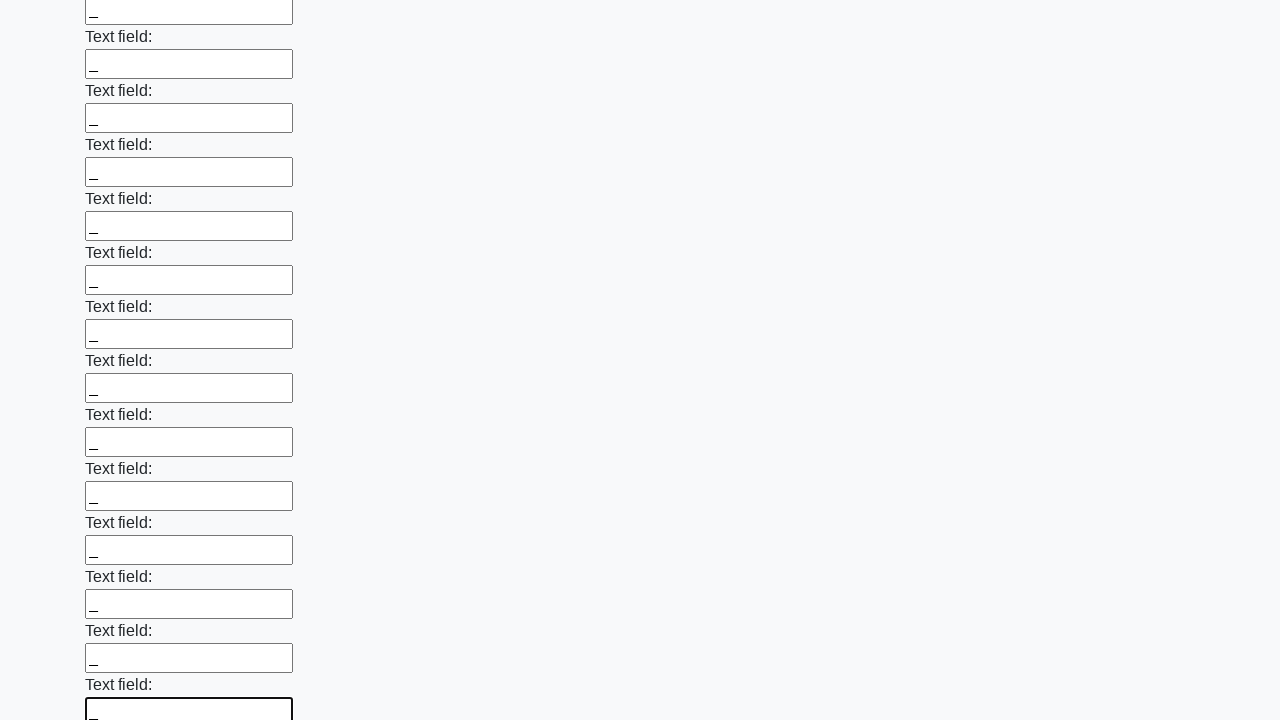

Filled input field with underscore on input >> nth=41
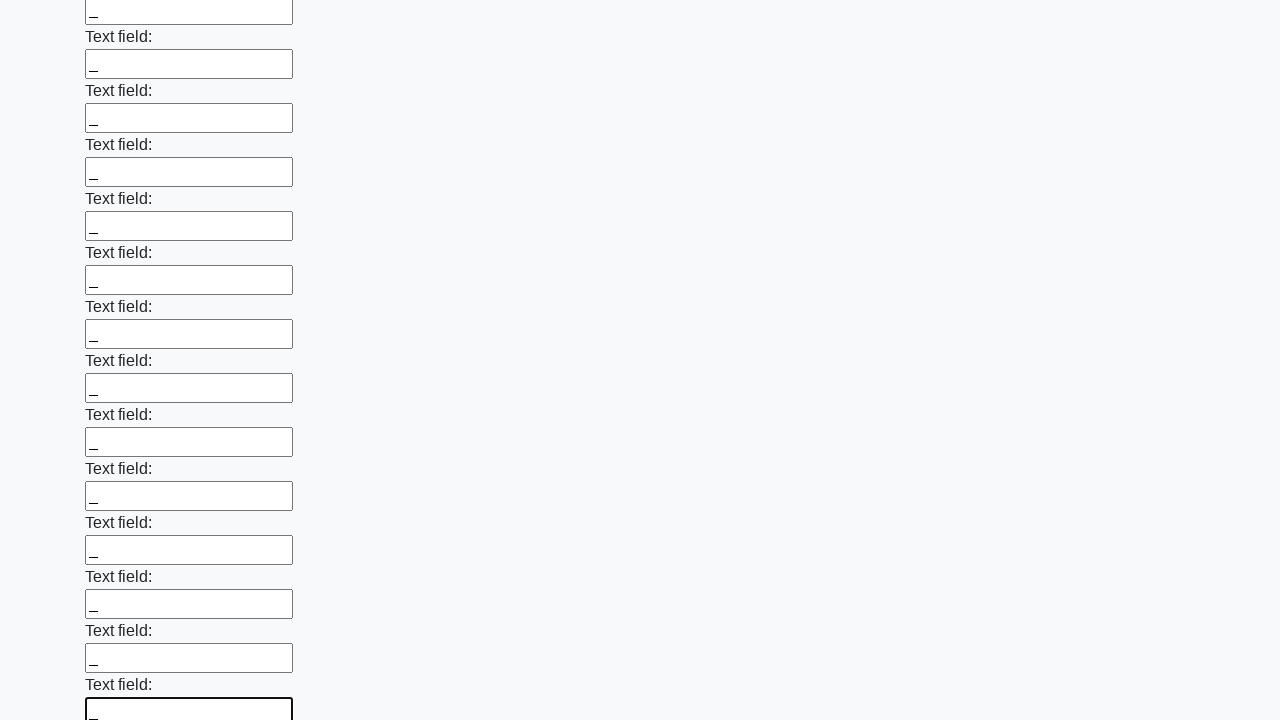

Filled input field with underscore on input >> nth=42
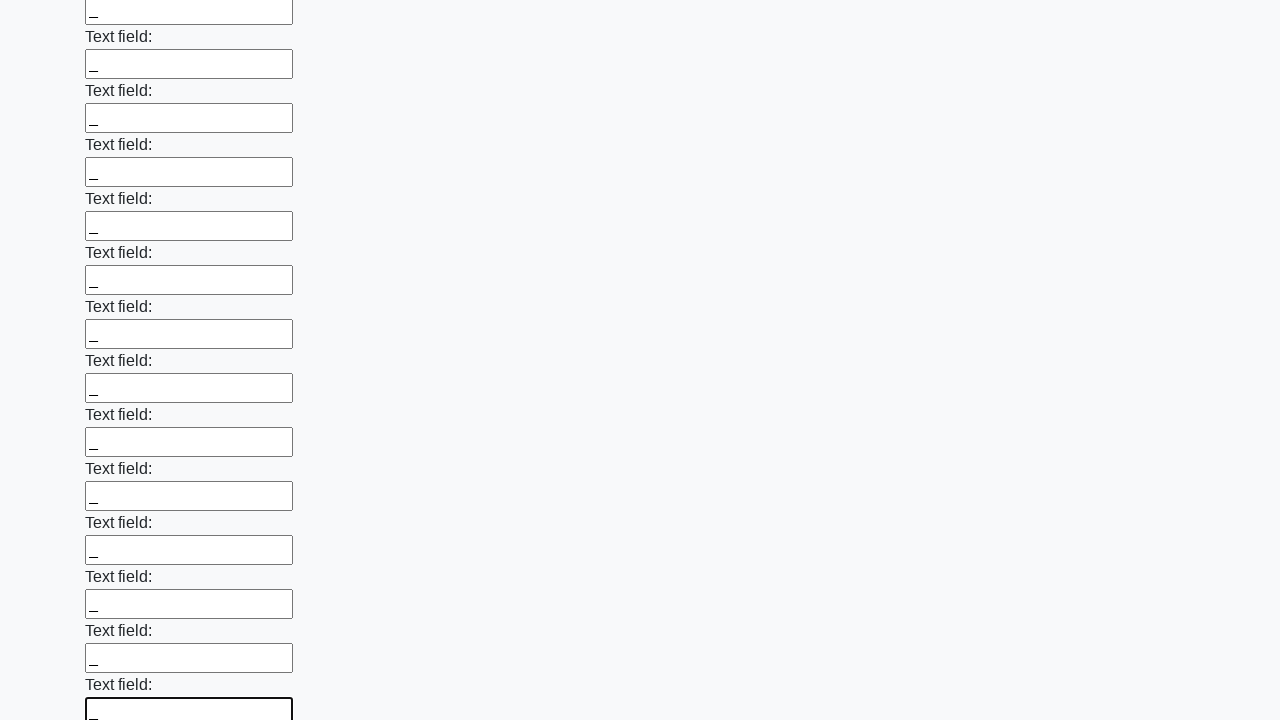

Filled input field with underscore on input >> nth=43
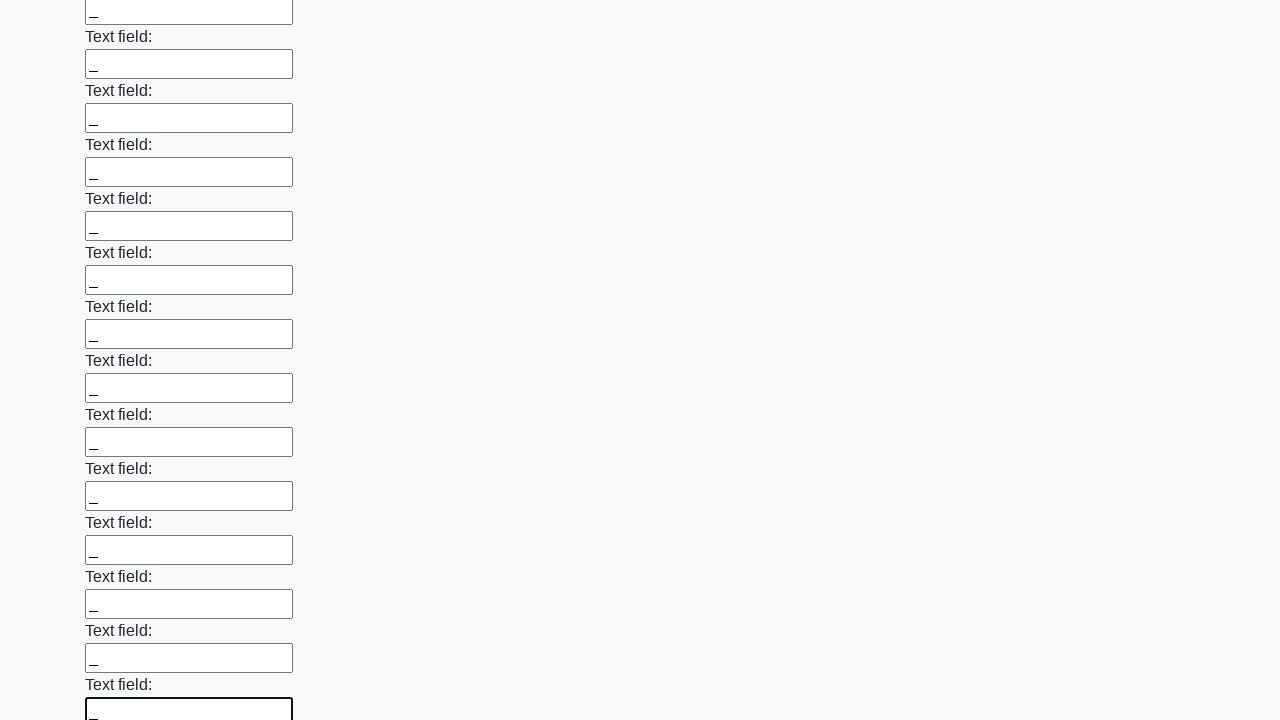

Filled input field with underscore on input >> nth=44
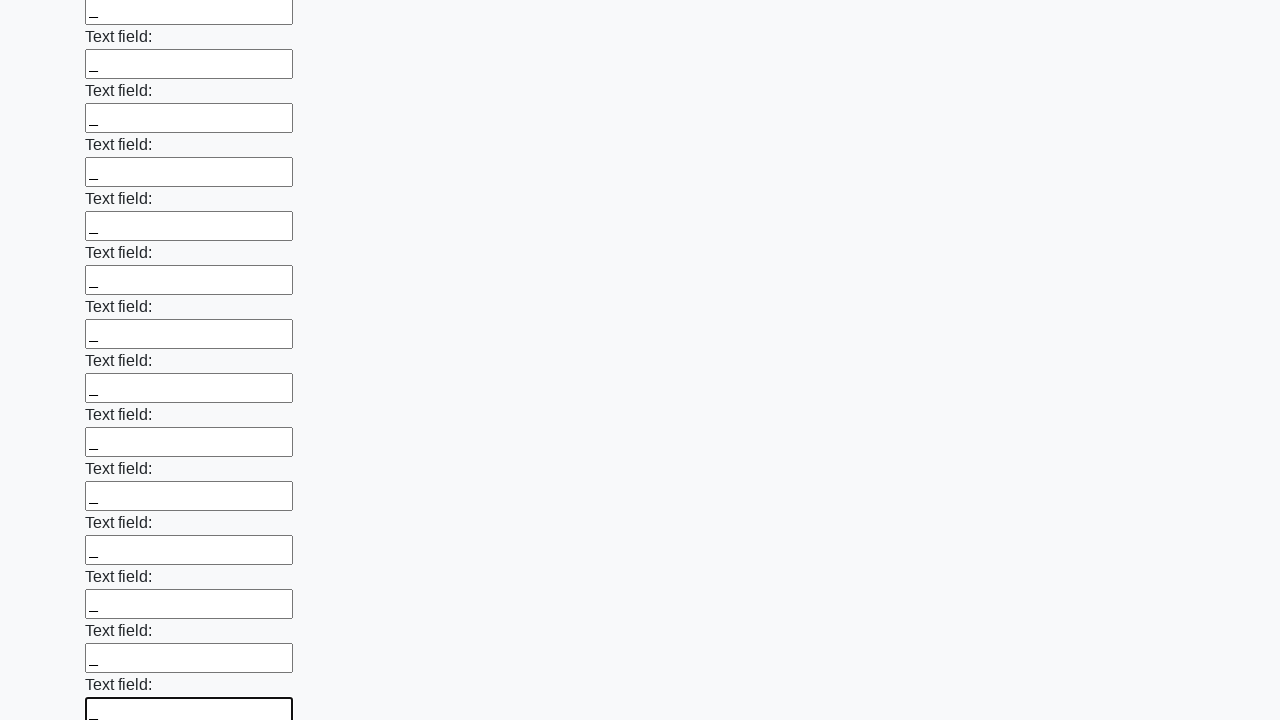

Filled input field with underscore on input >> nth=45
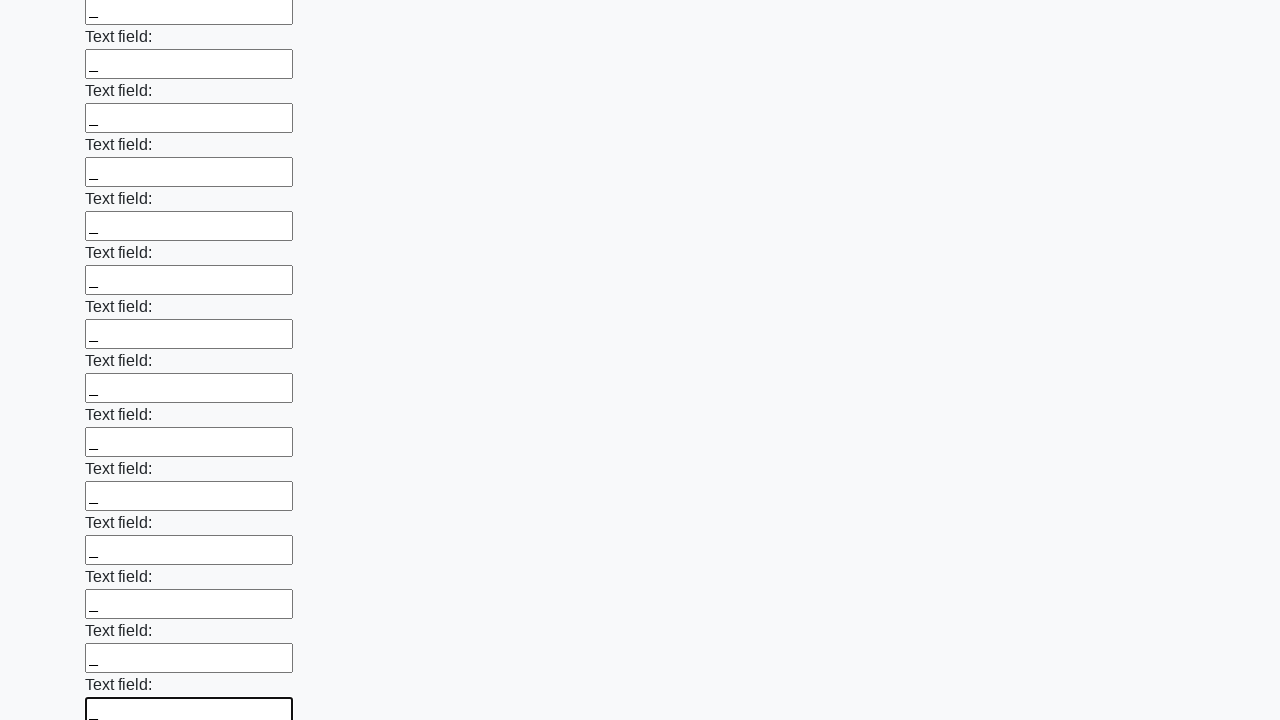

Filled input field with underscore on input >> nth=46
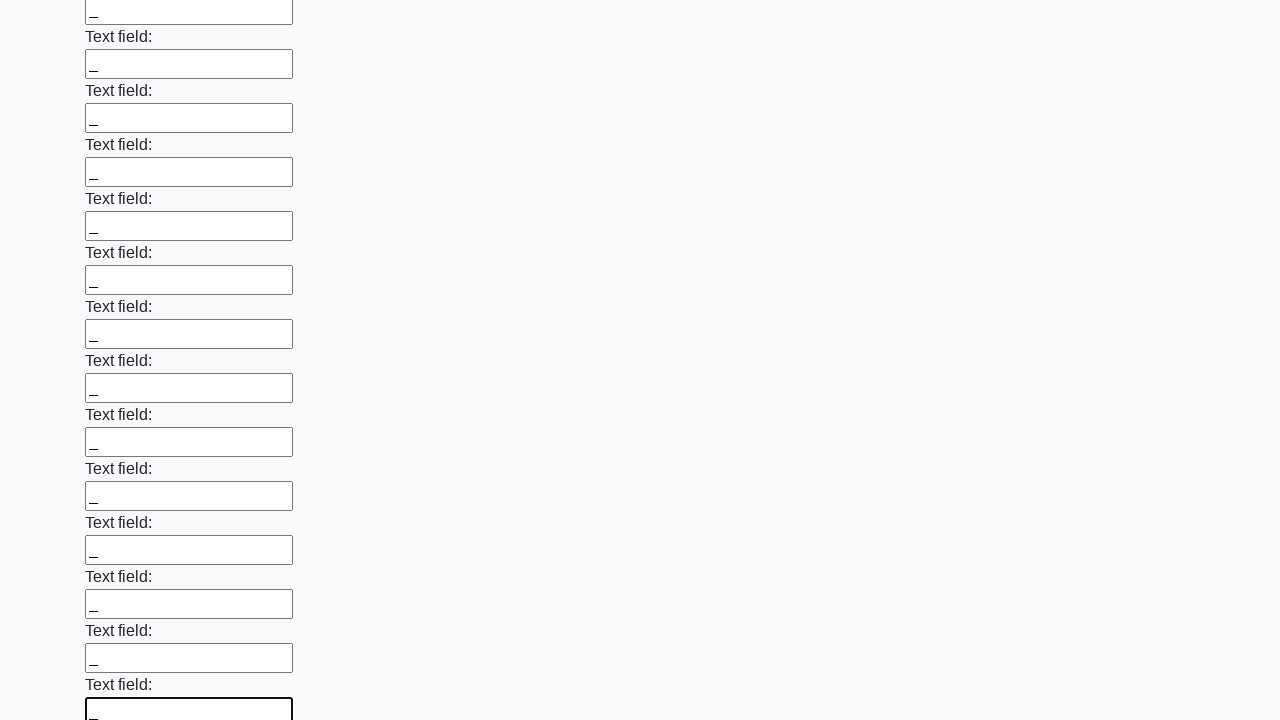

Filled input field with underscore on input >> nth=47
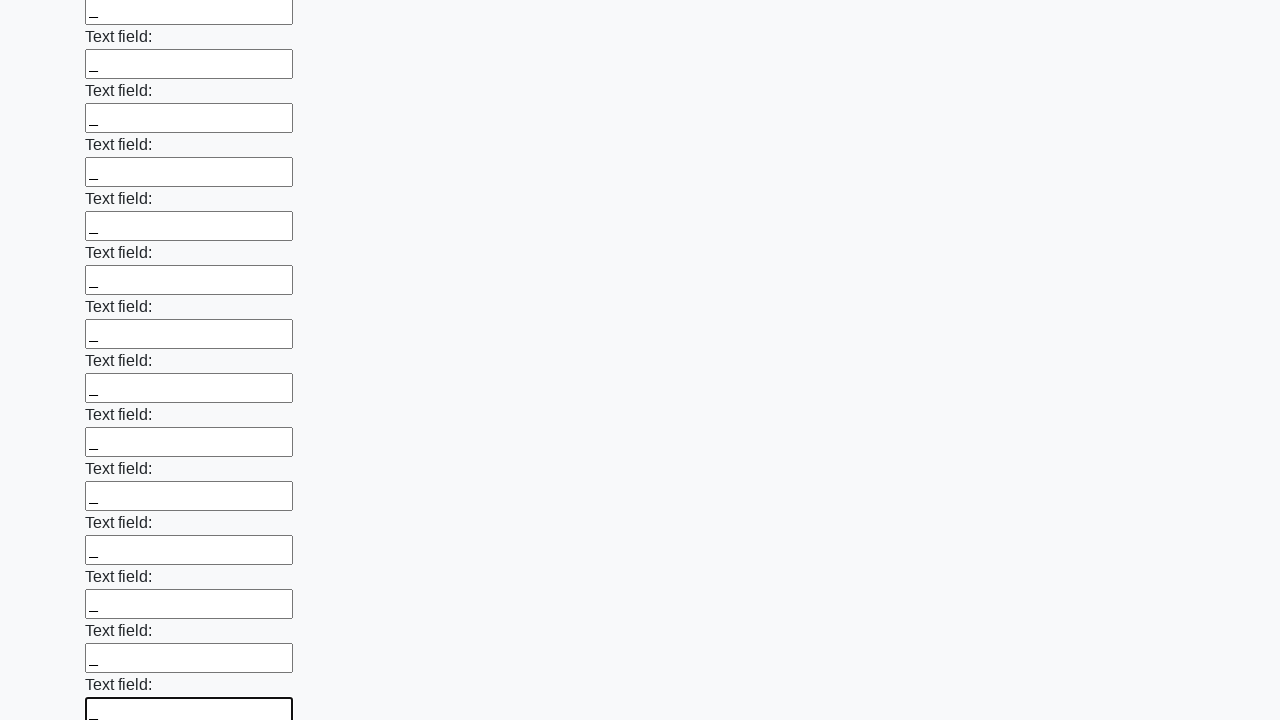

Filled input field with underscore on input >> nth=48
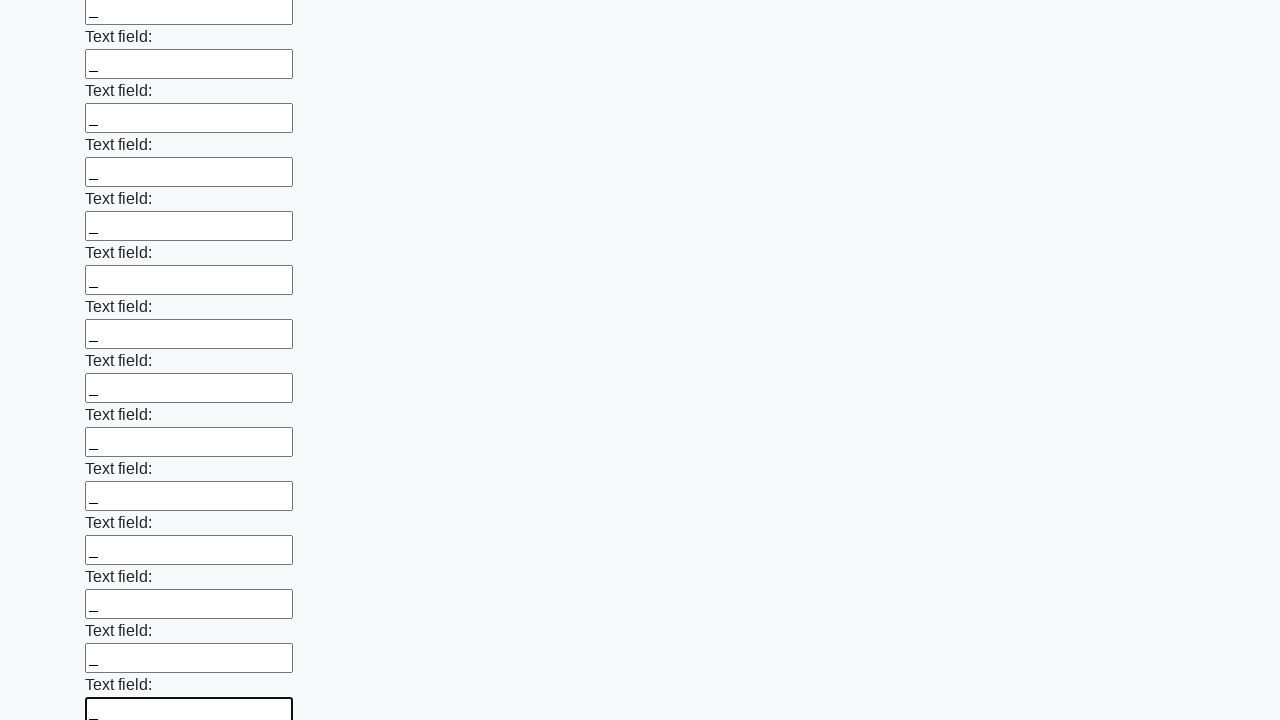

Filled input field with underscore on input >> nth=49
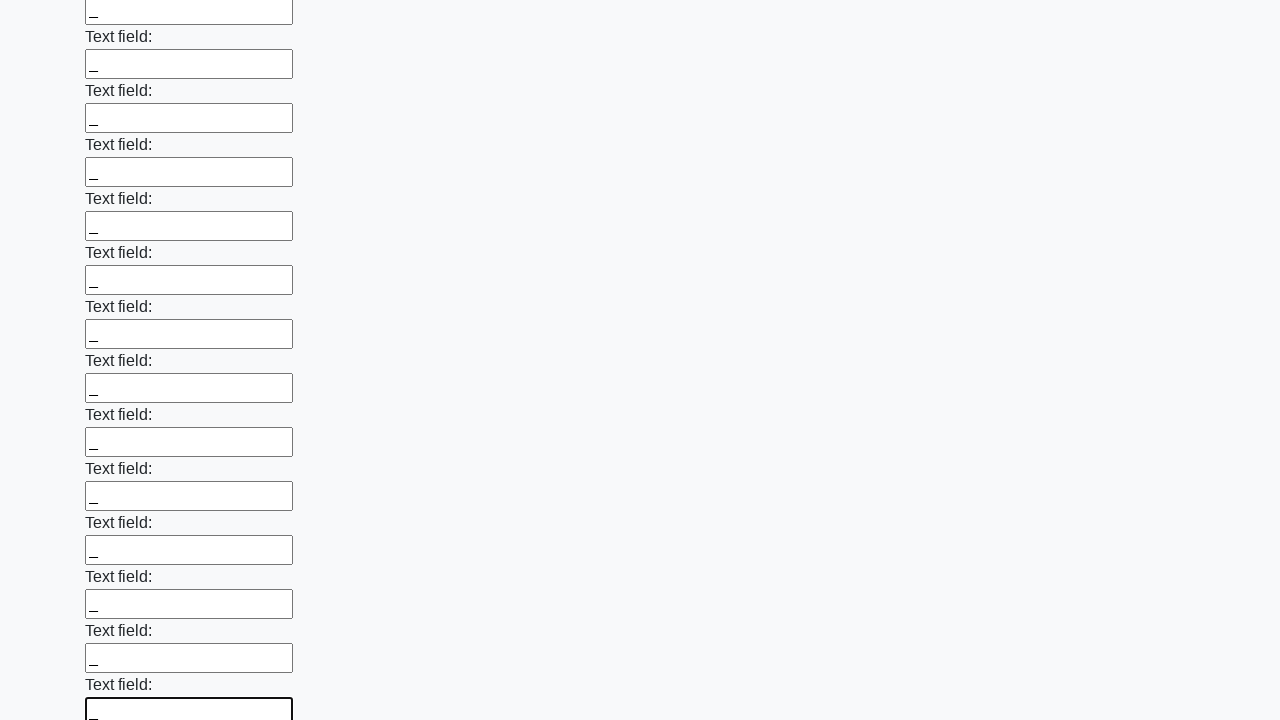

Filled input field with underscore on input >> nth=50
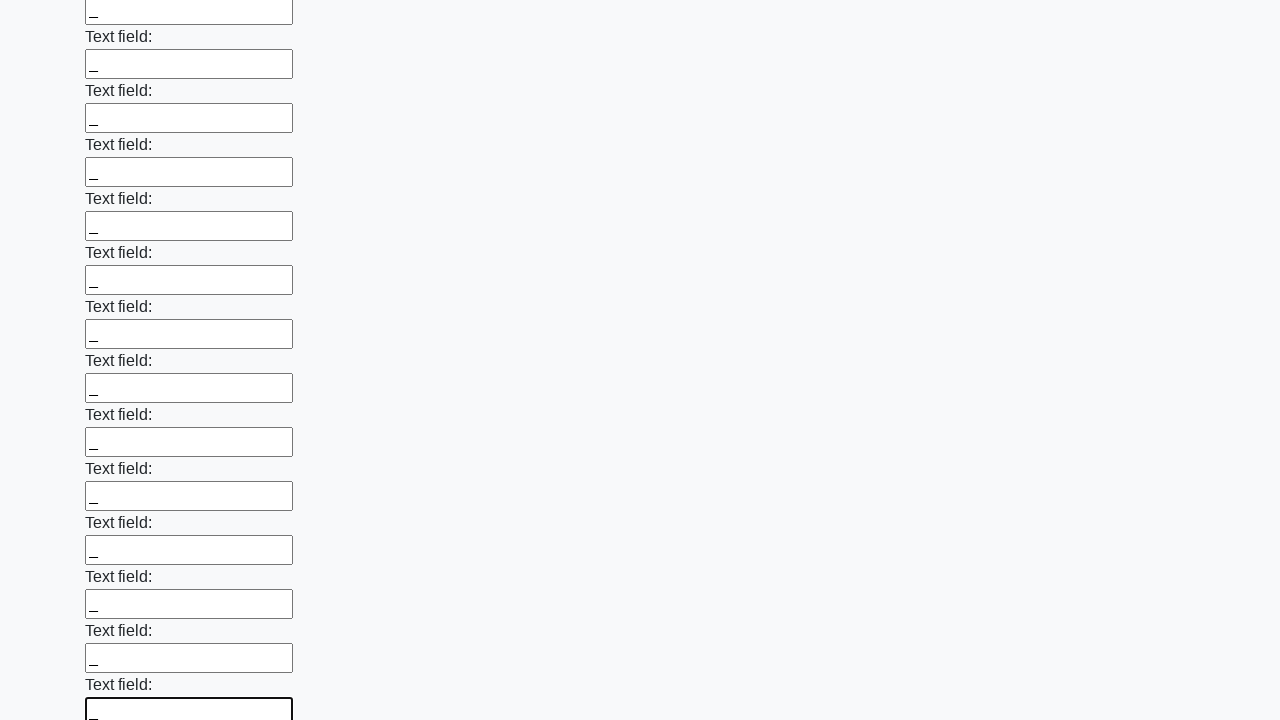

Filled input field with underscore on input >> nth=51
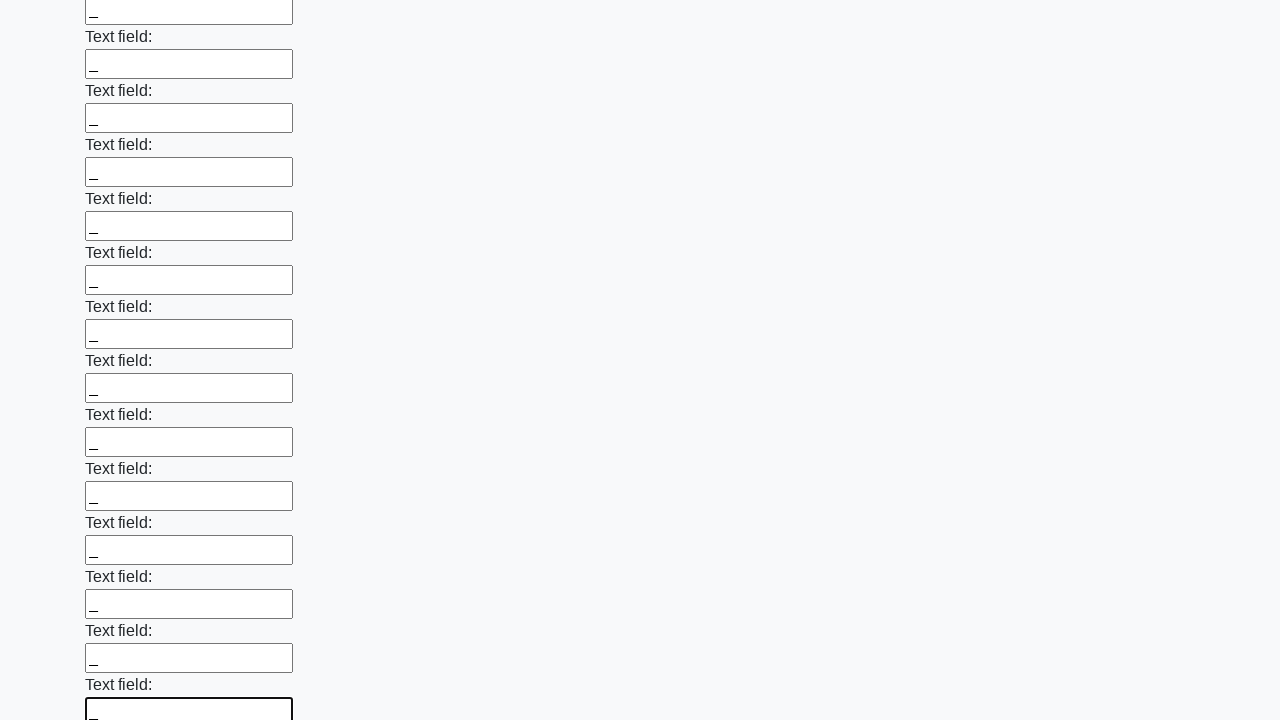

Filled input field with underscore on input >> nth=52
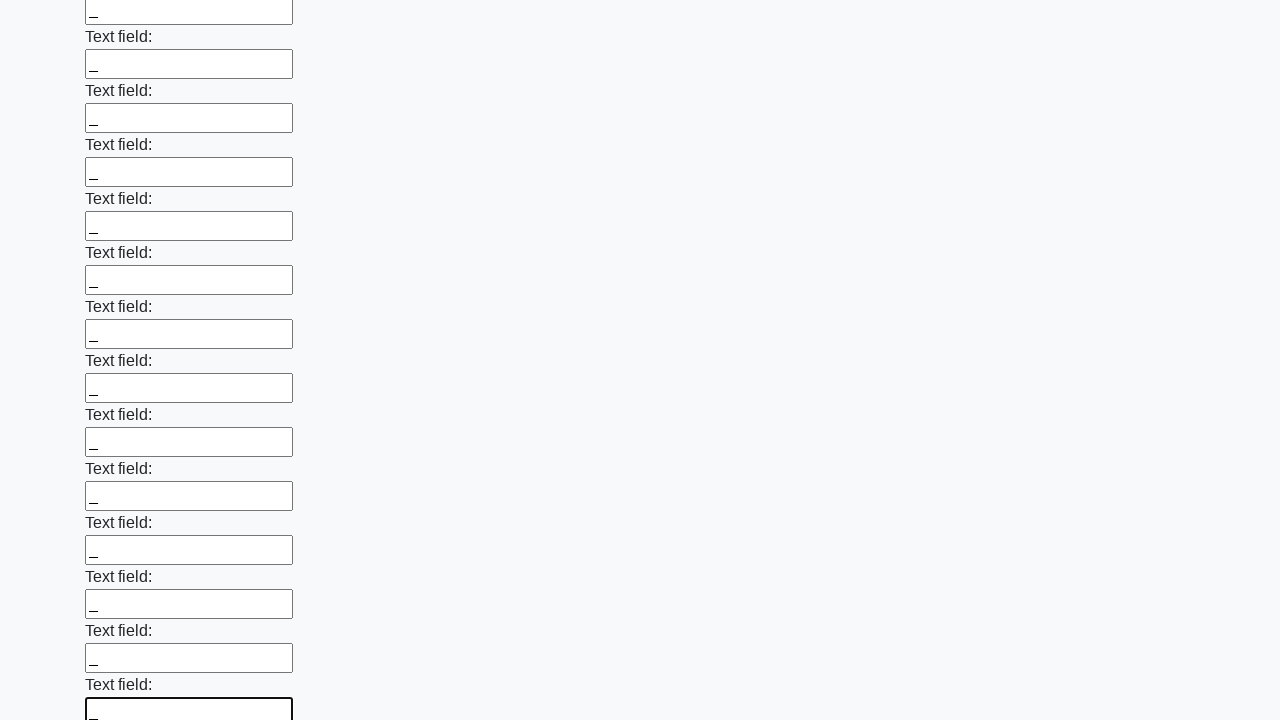

Filled input field with underscore on input >> nth=53
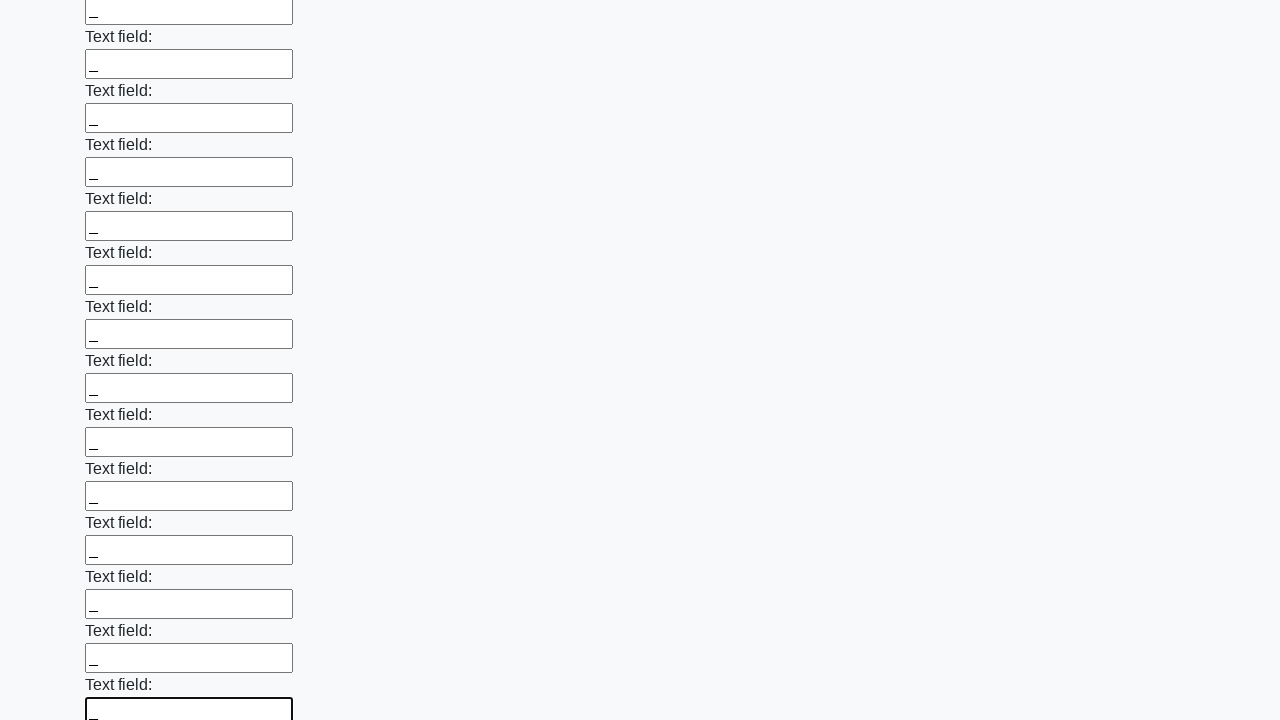

Filled input field with underscore on input >> nth=54
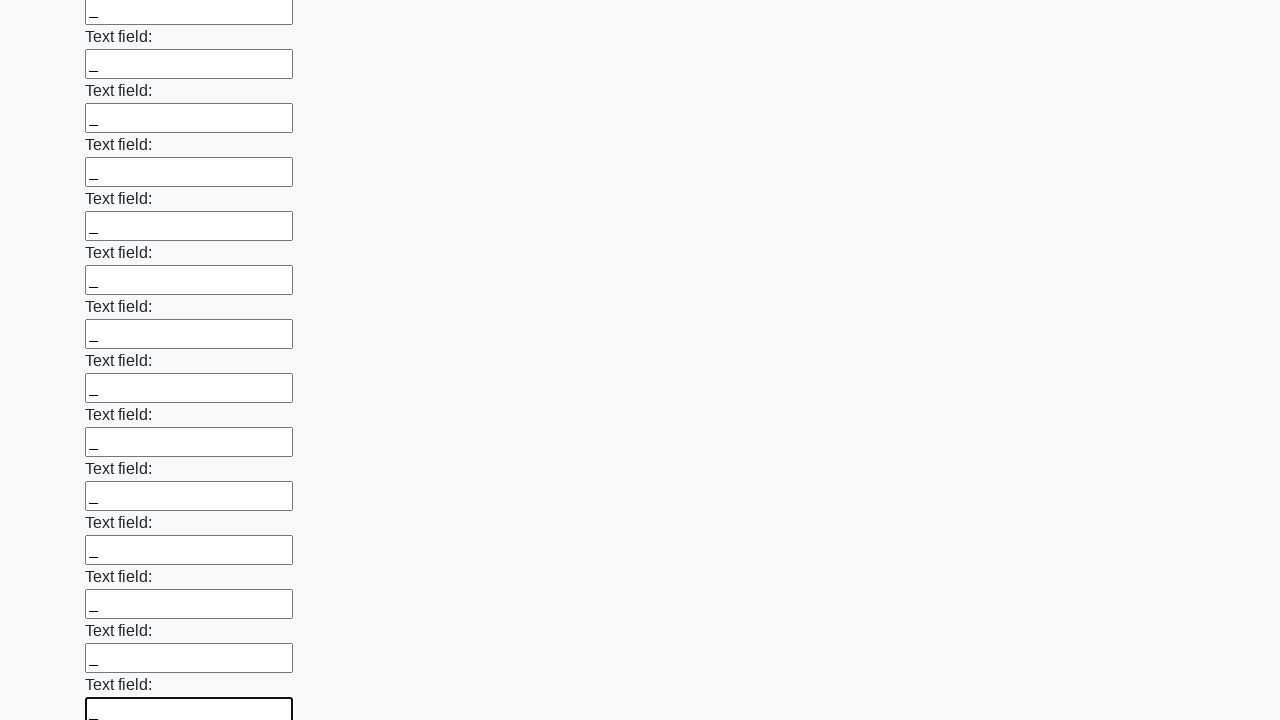

Filled input field with underscore on input >> nth=55
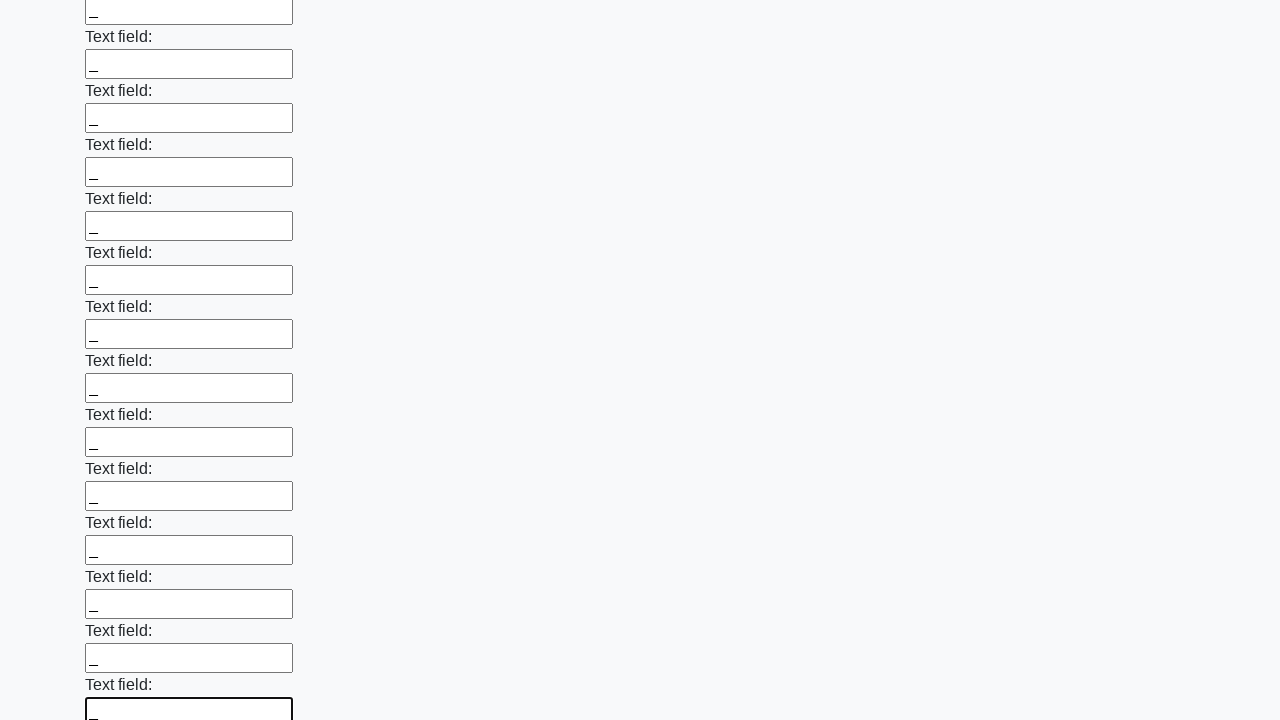

Filled input field with underscore on input >> nth=56
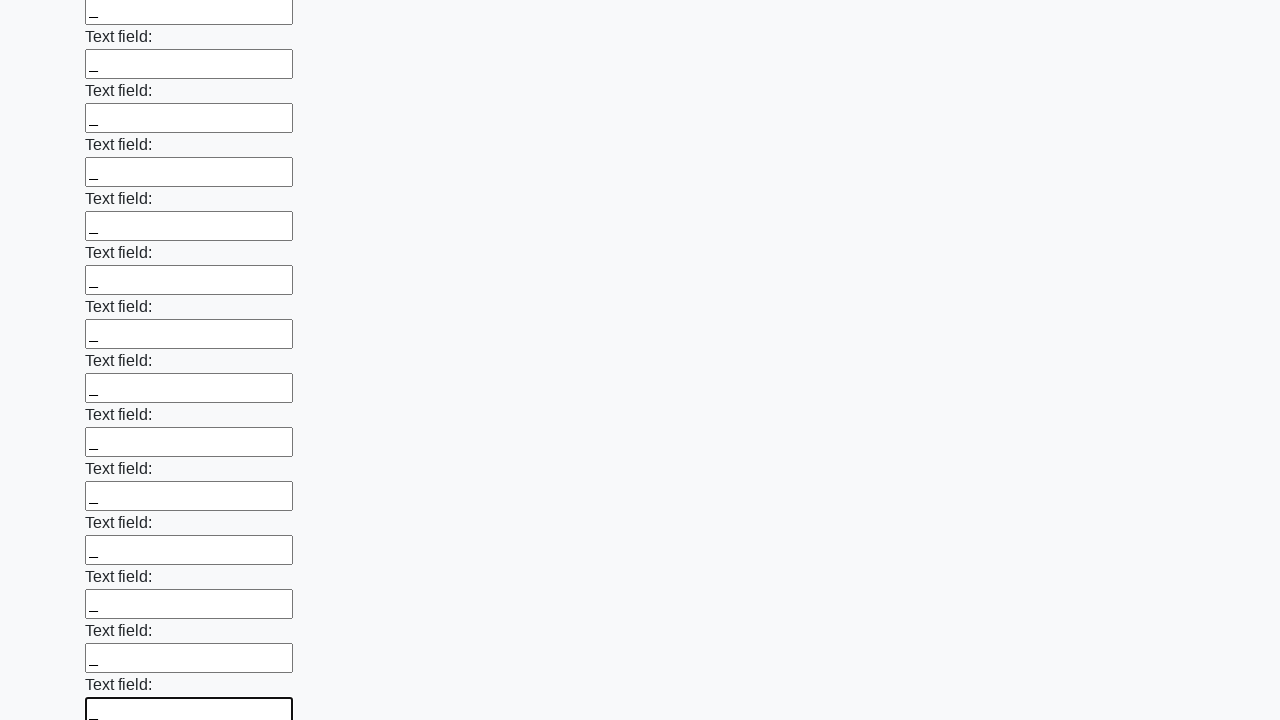

Filled input field with underscore on input >> nth=57
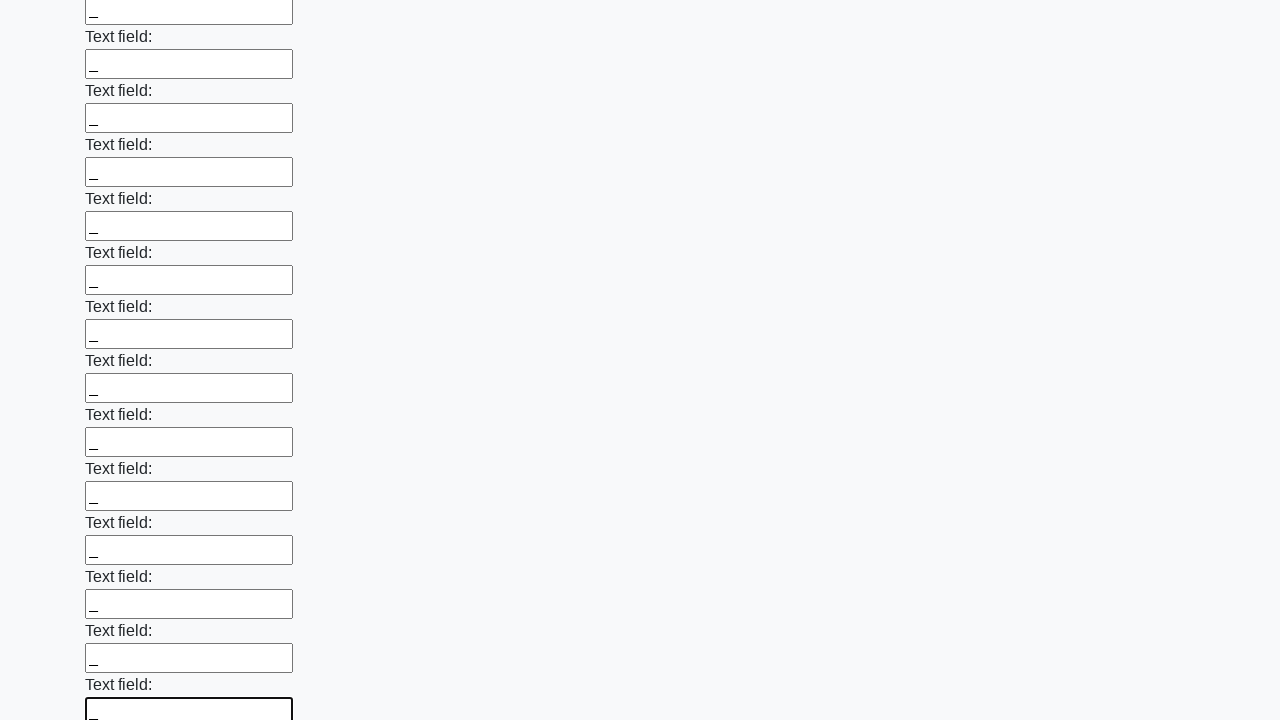

Filled input field with underscore on input >> nth=58
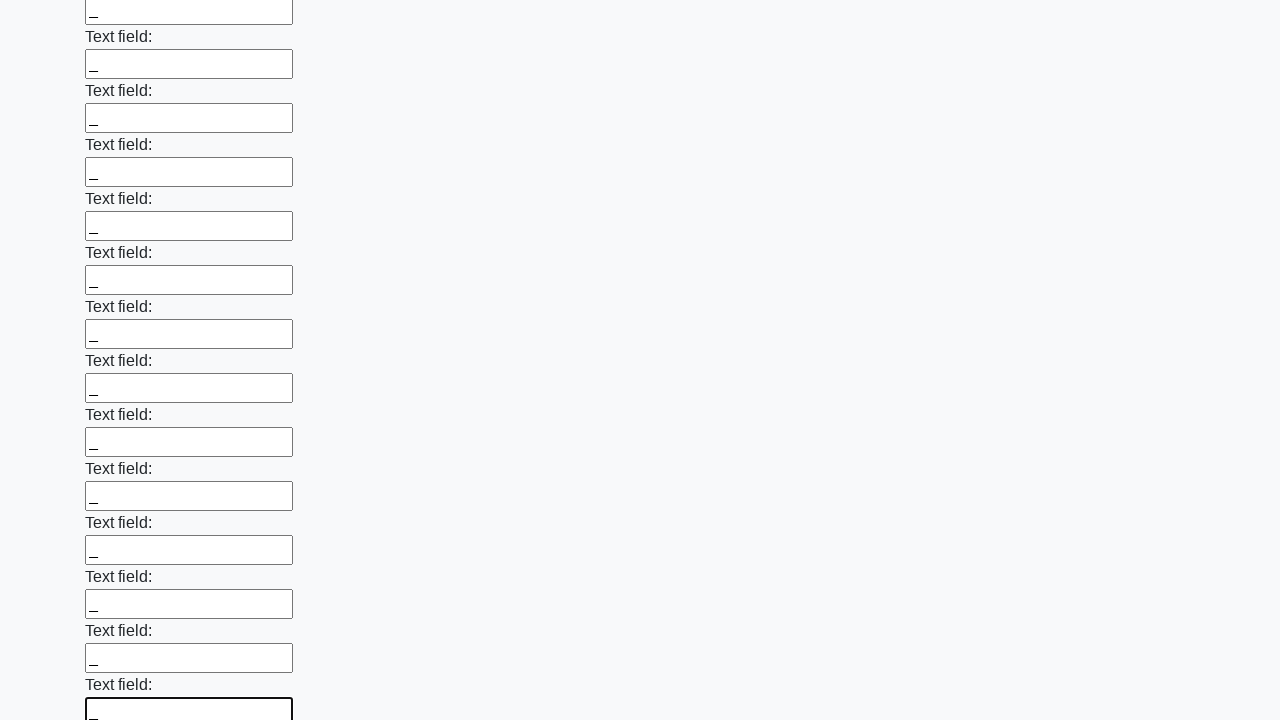

Filled input field with underscore on input >> nth=59
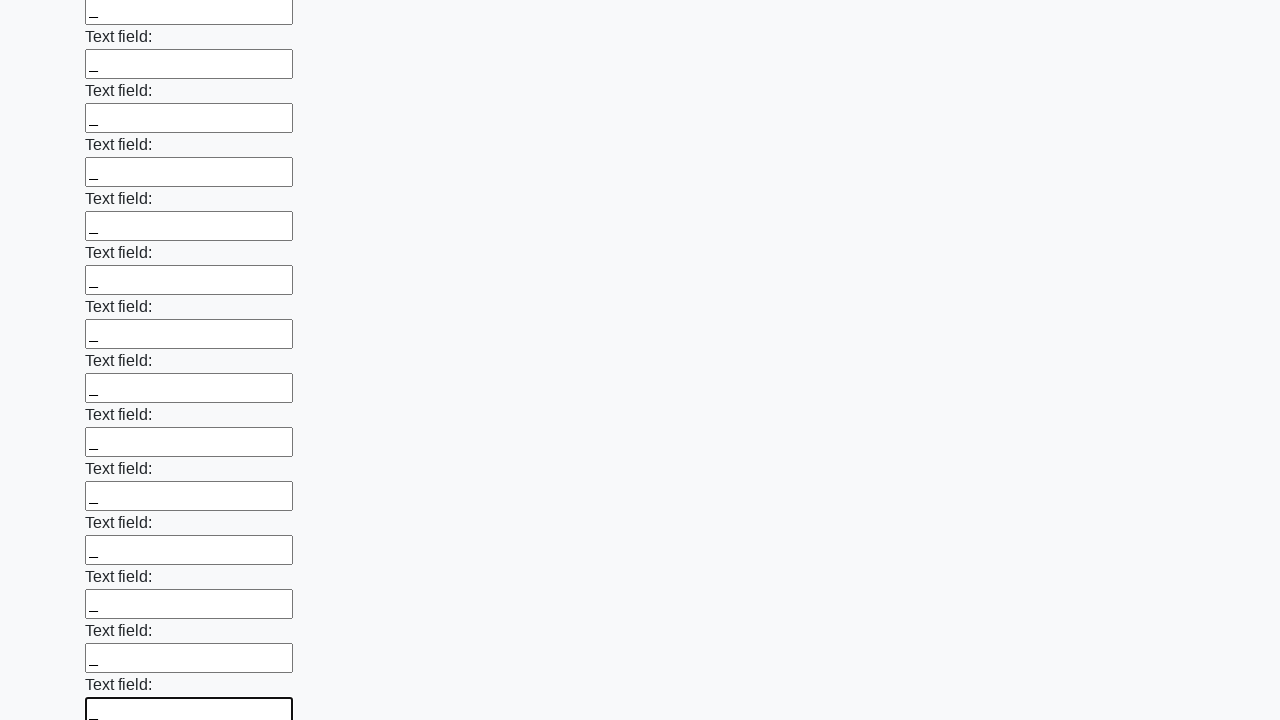

Filled input field with underscore on input >> nth=60
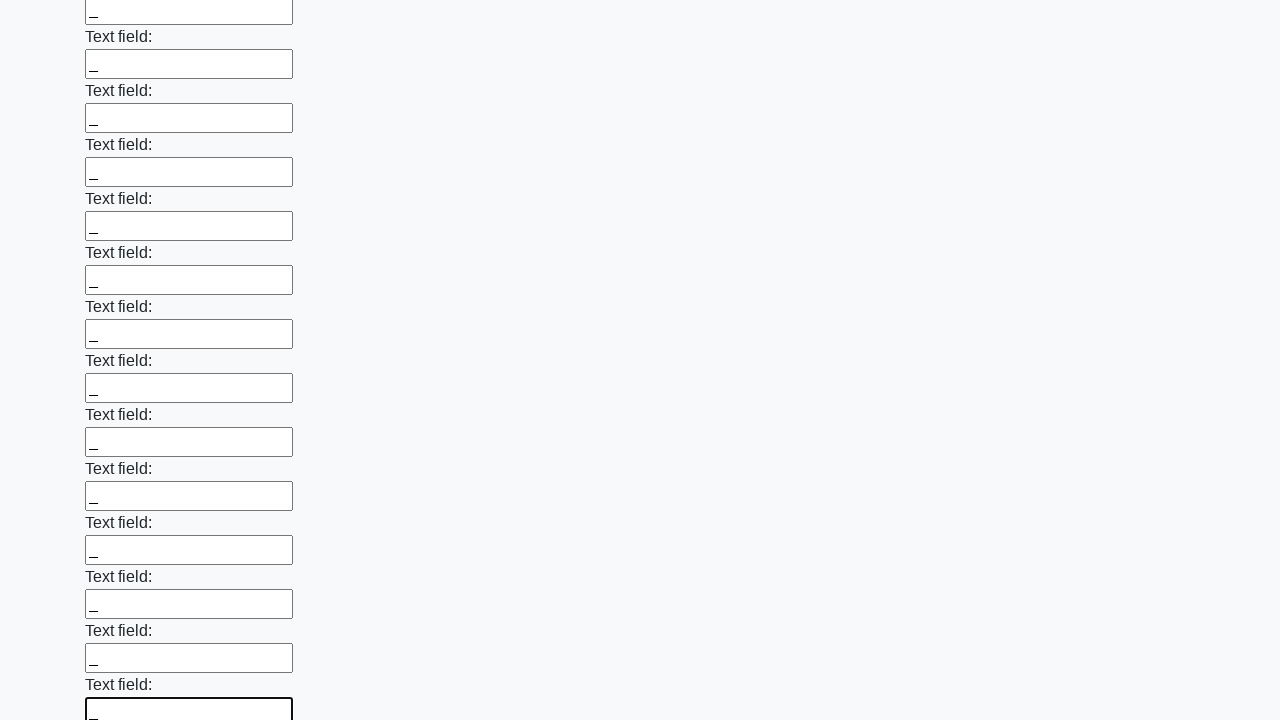

Filled input field with underscore on input >> nth=61
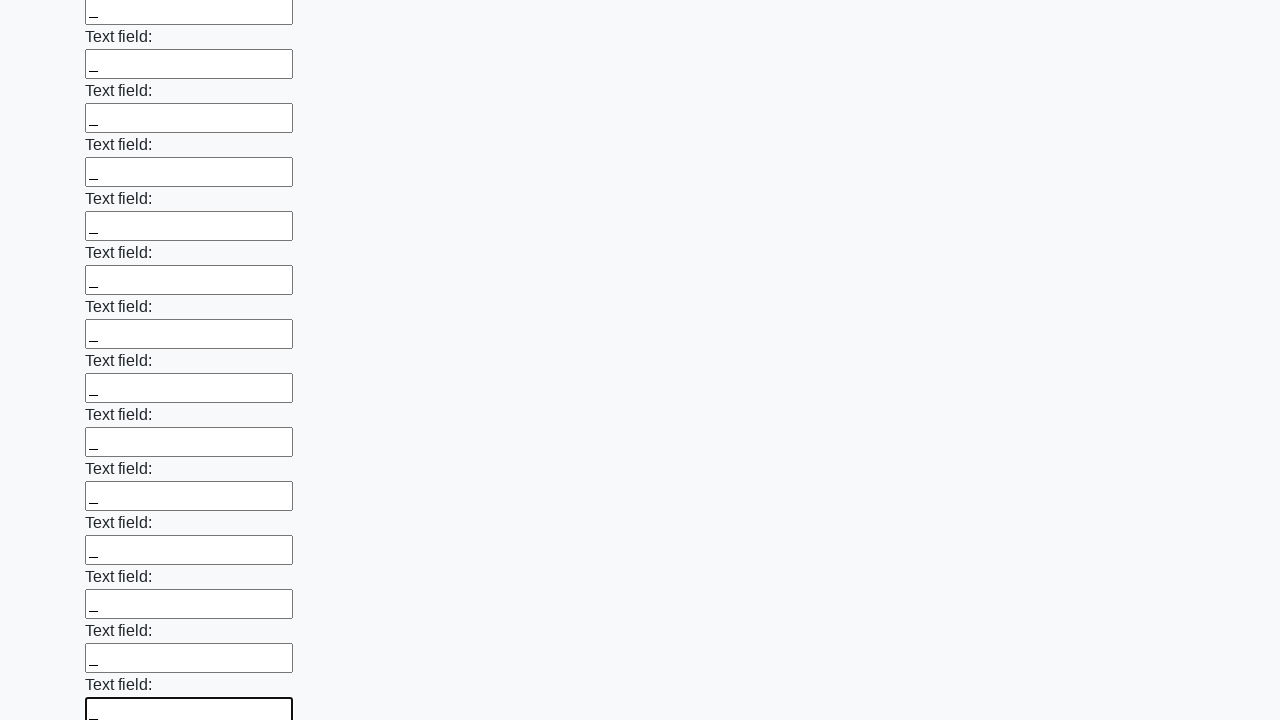

Filled input field with underscore on input >> nth=62
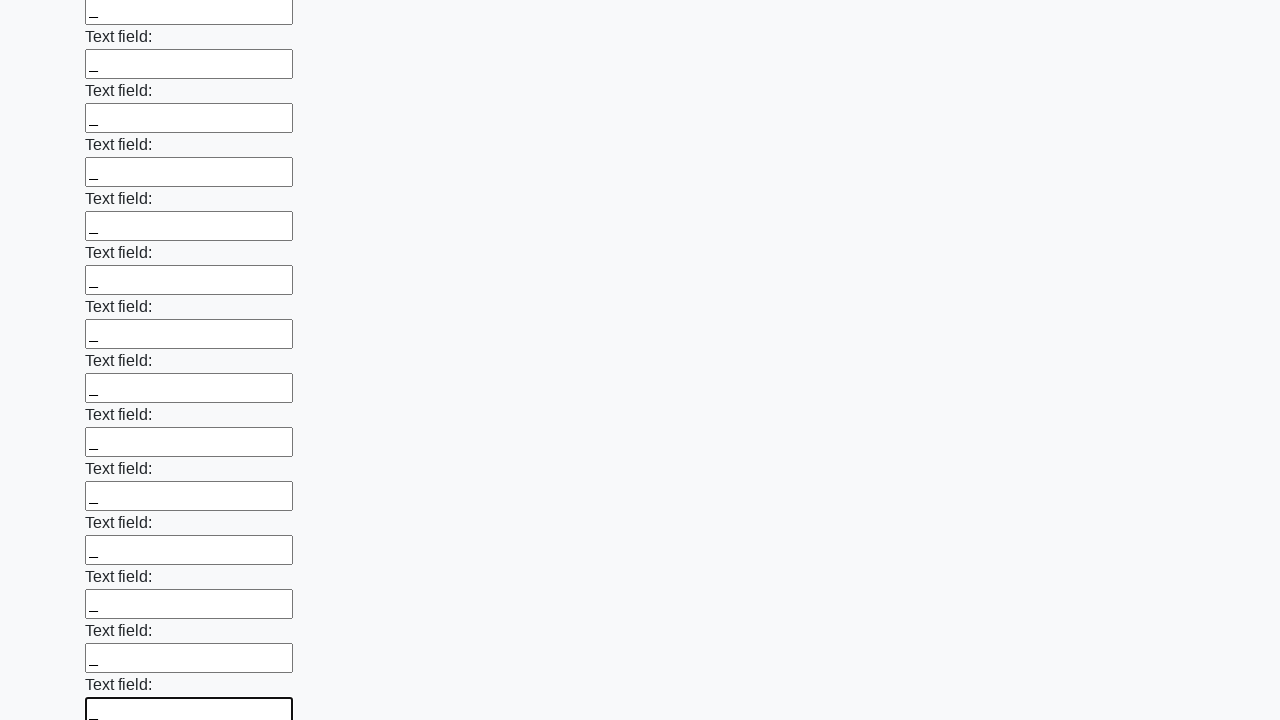

Filled input field with underscore on input >> nth=63
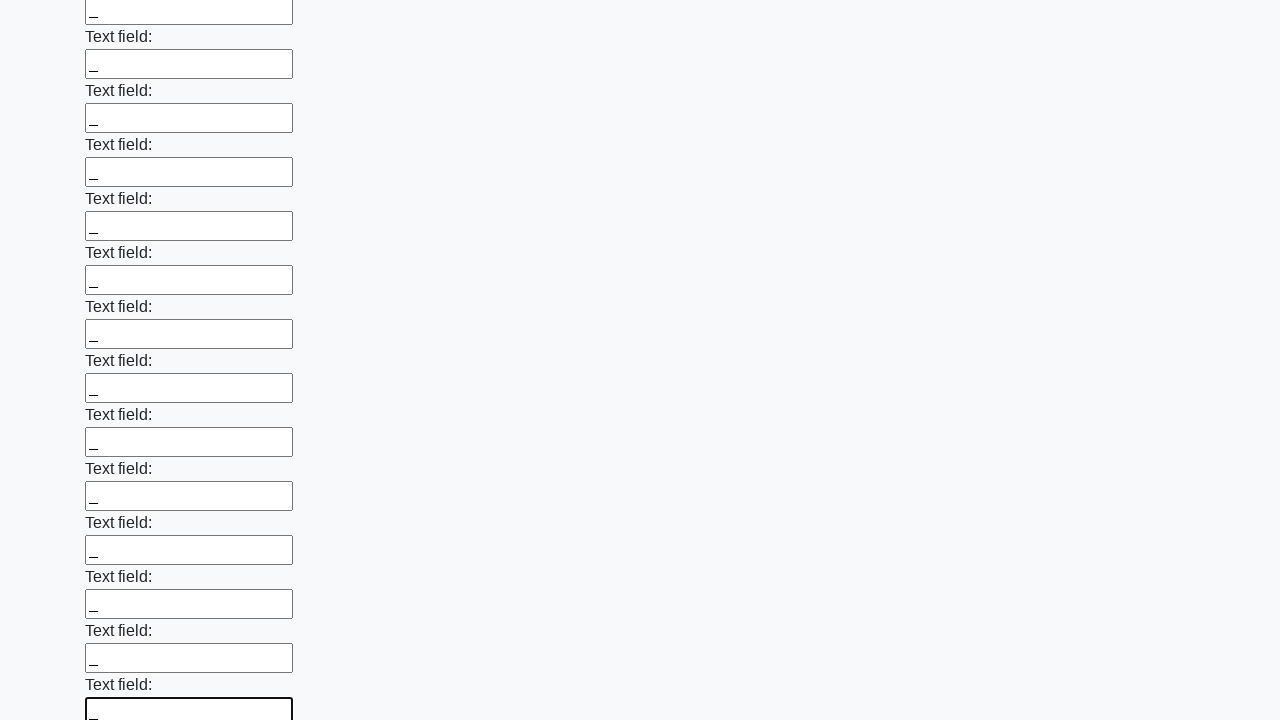

Filled input field with underscore on input >> nth=64
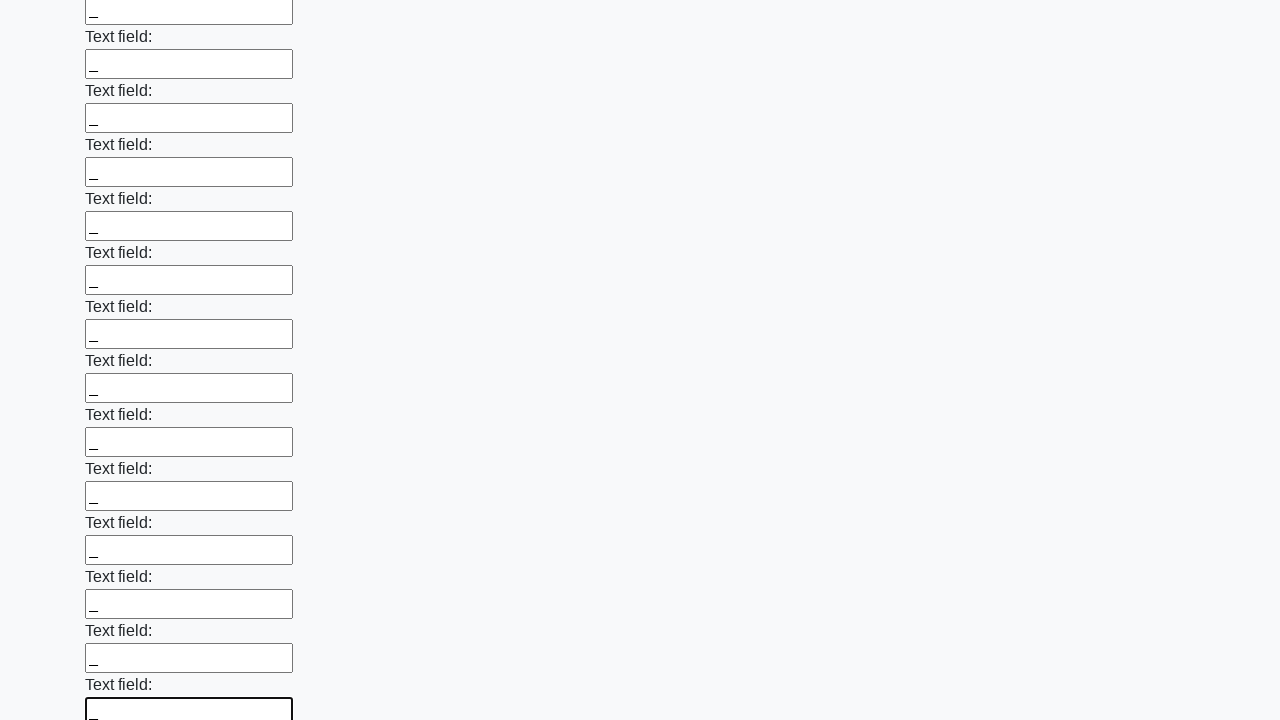

Filled input field with underscore on input >> nth=65
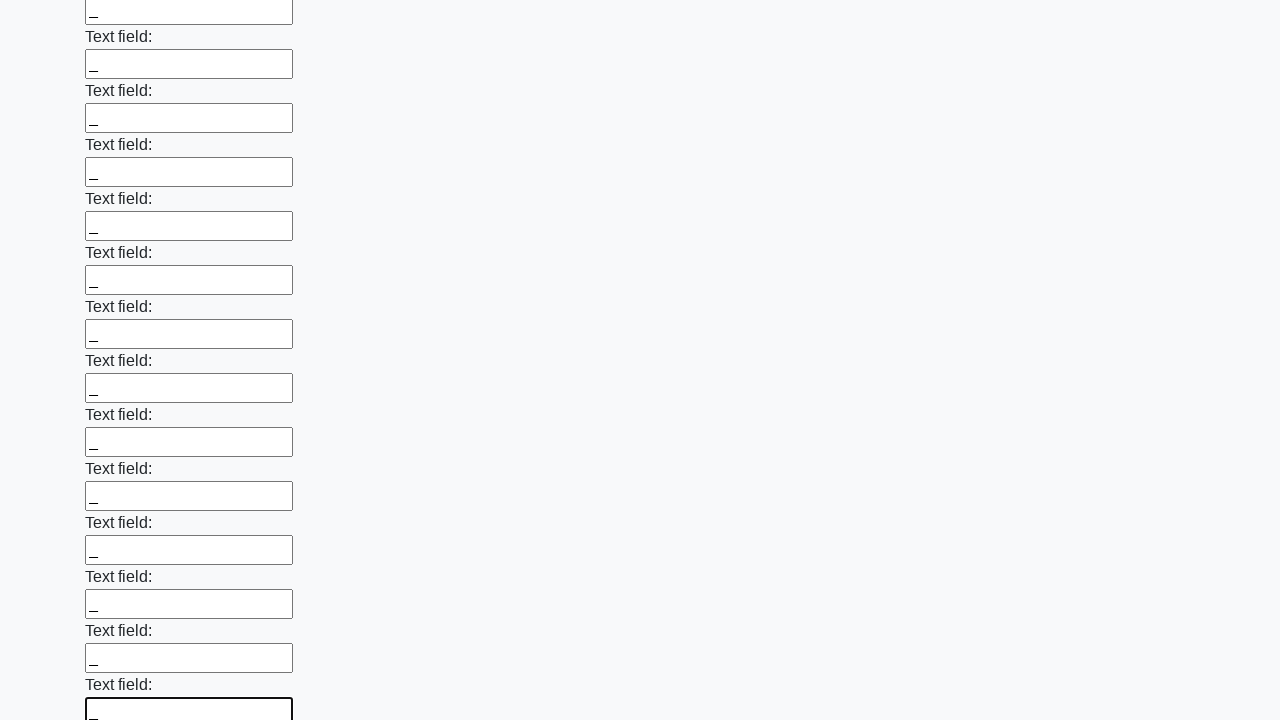

Filled input field with underscore on input >> nth=66
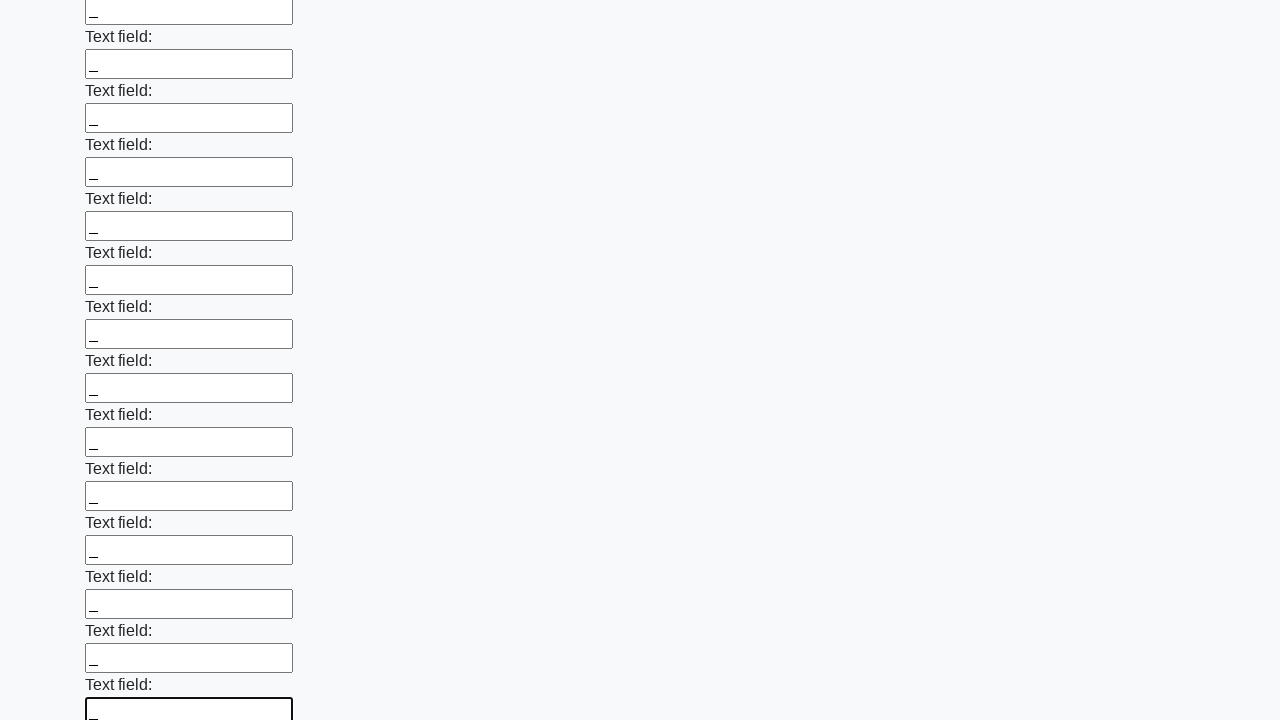

Filled input field with underscore on input >> nth=67
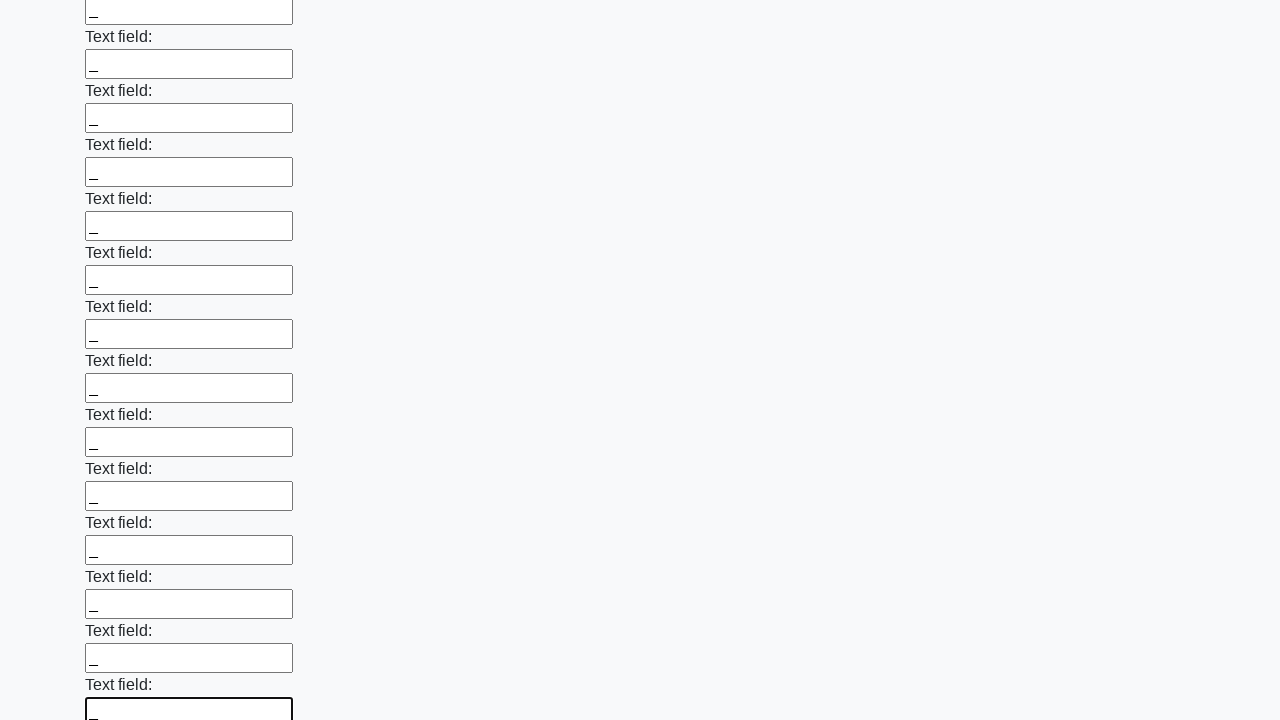

Filled input field with underscore on input >> nth=68
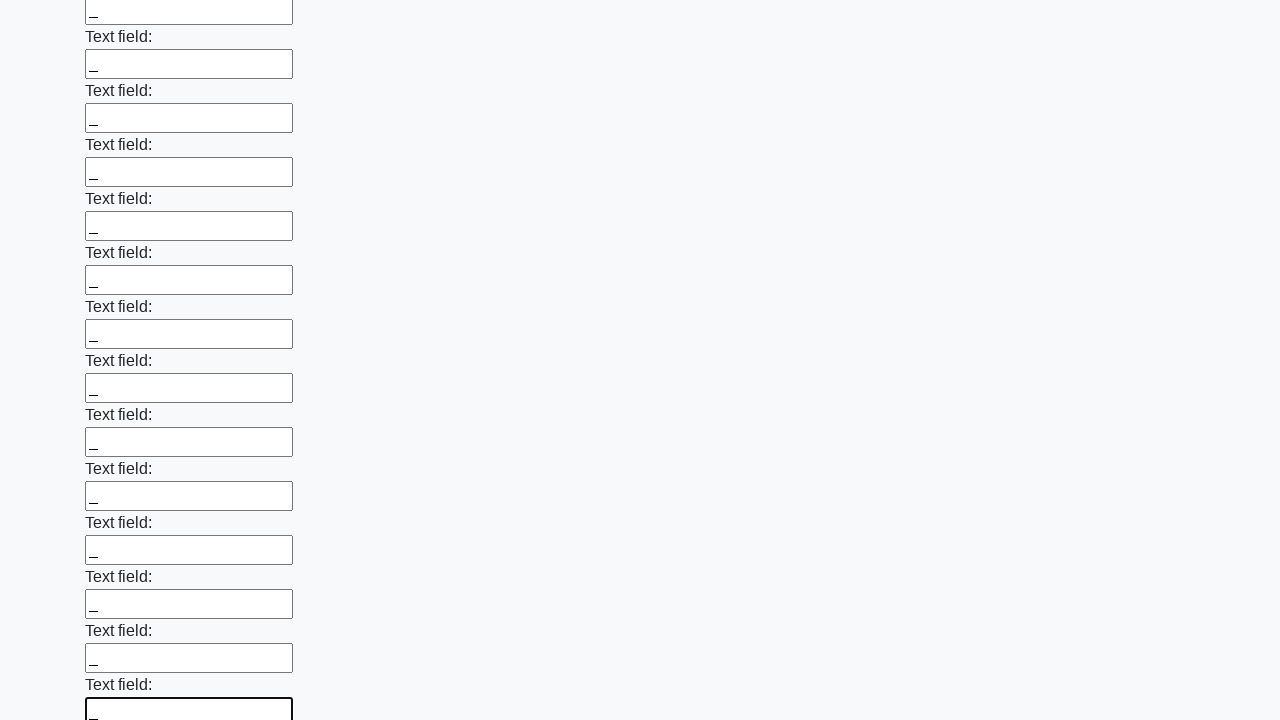

Filled input field with underscore on input >> nth=69
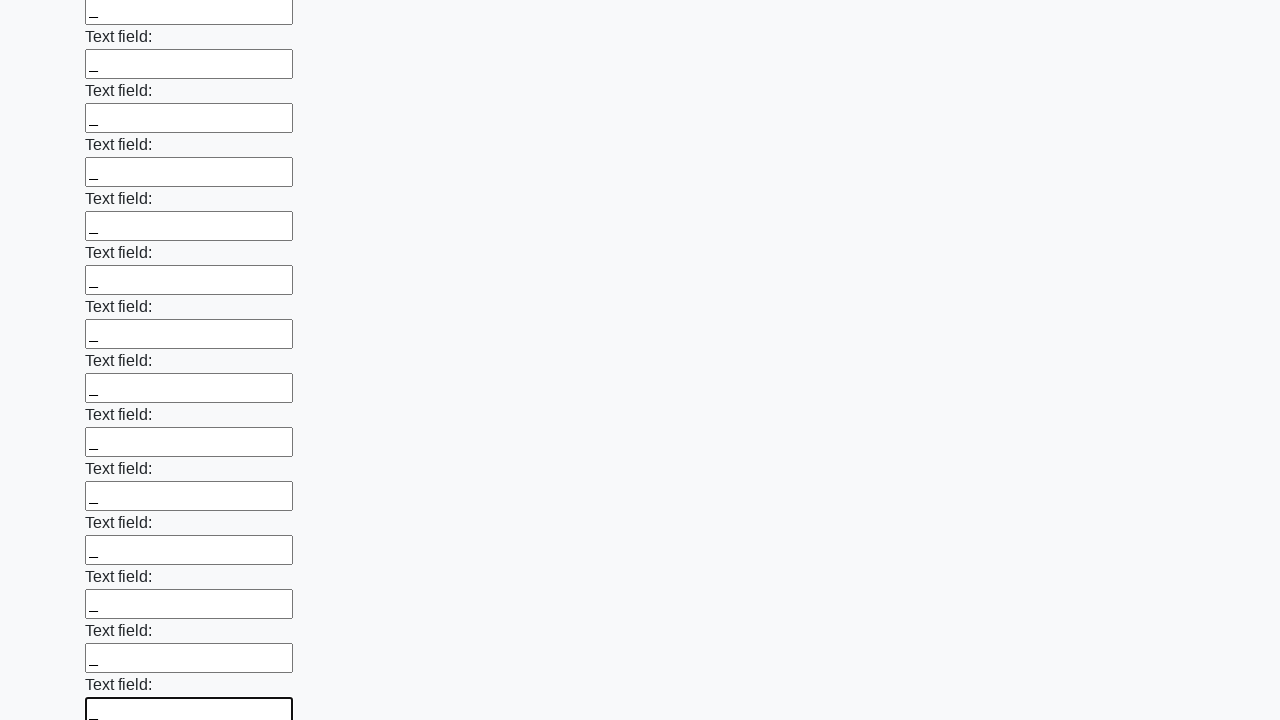

Filled input field with underscore on input >> nth=70
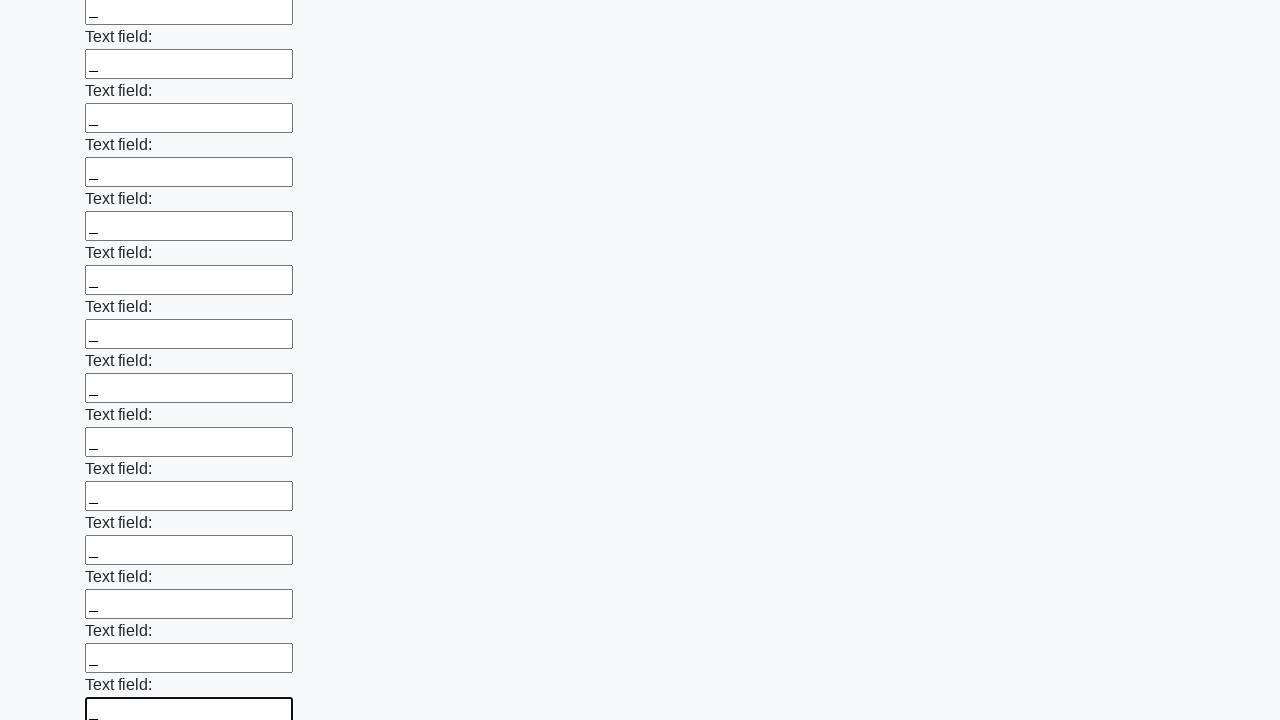

Filled input field with underscore on input >> nth=71
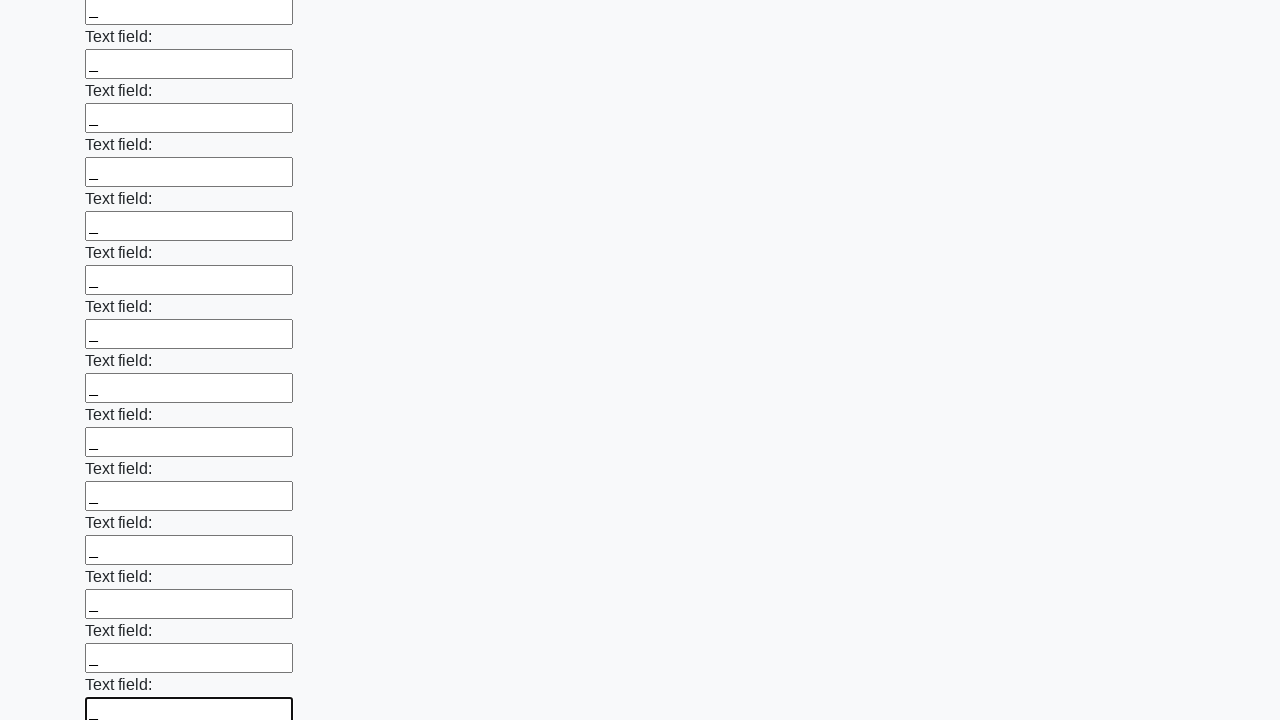

Filled input field with underscore on input >> nth=72
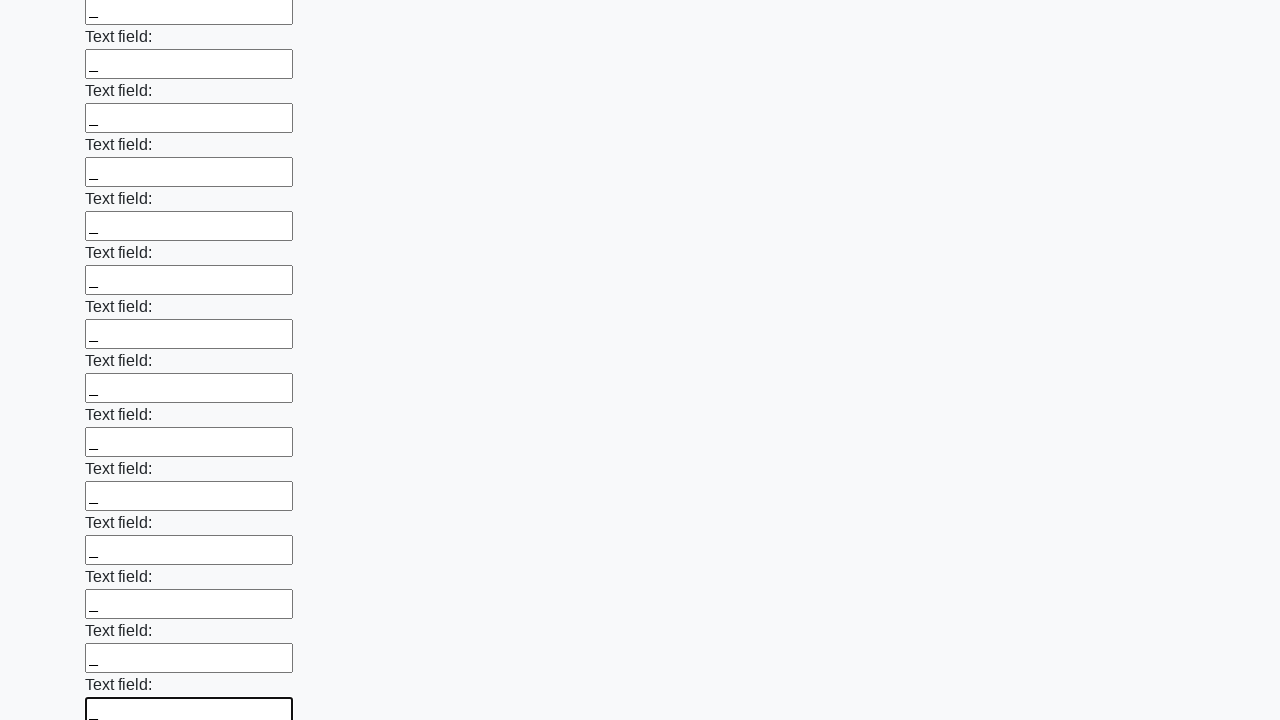

Filled input field with underscore on input >> nth=73
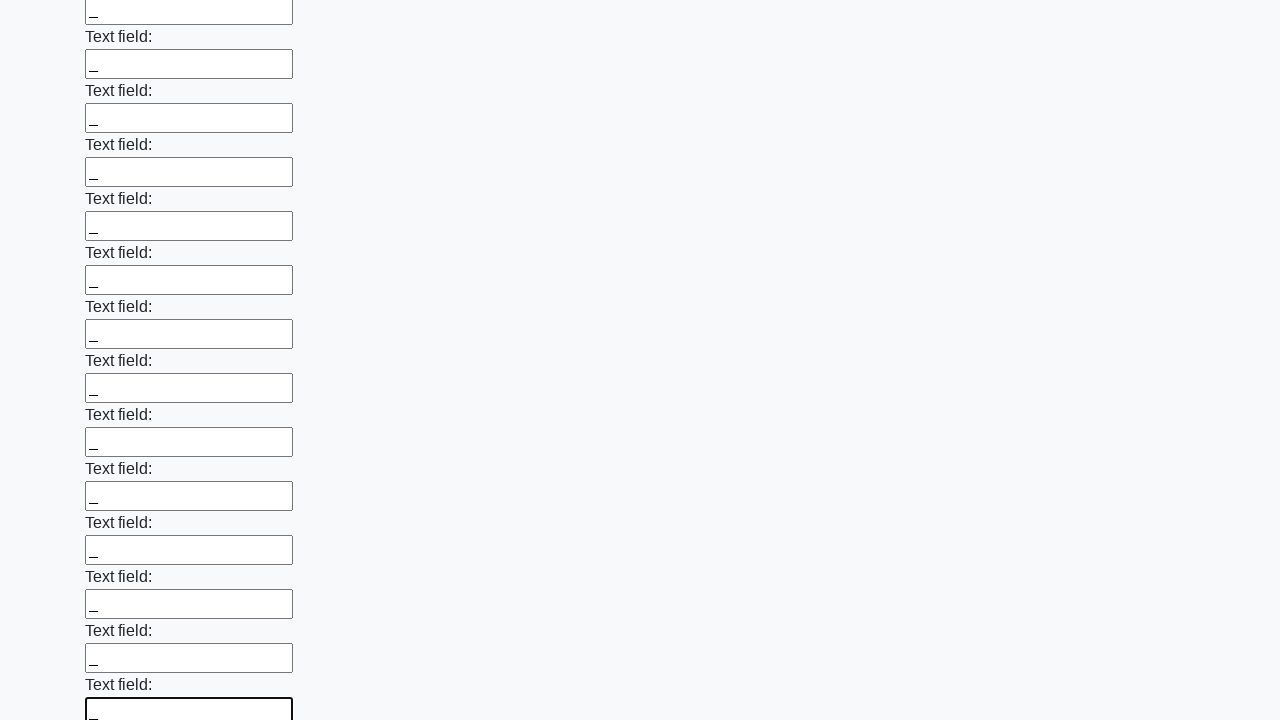

Filled input field with underscore on input >> nth=74
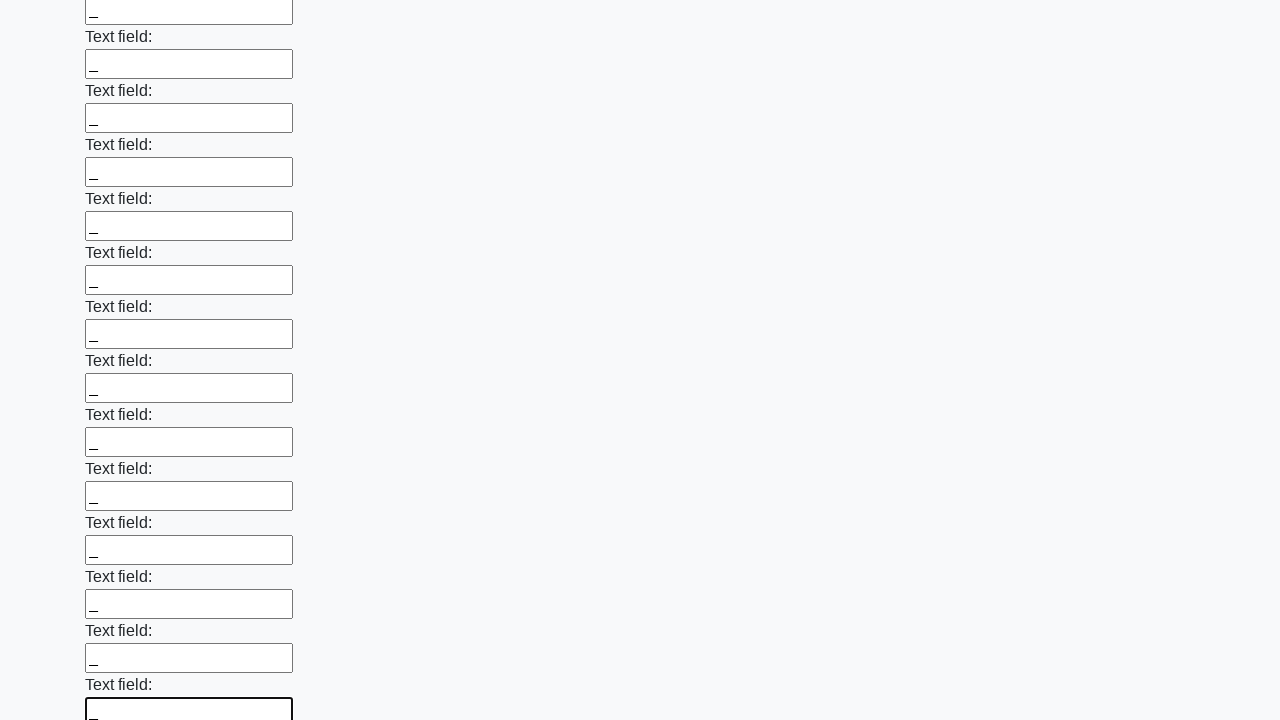

Filled input field with underscore on input >> nth=75
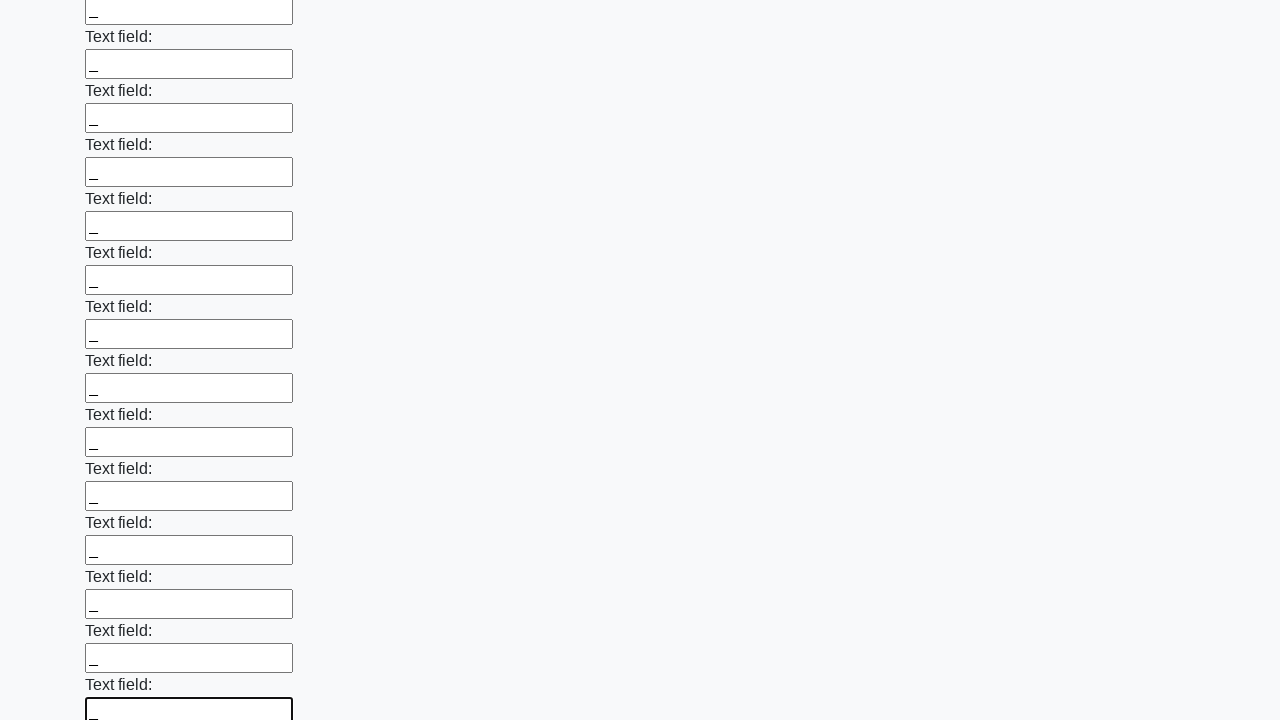

Filled input field with underscore on input >> nth=76
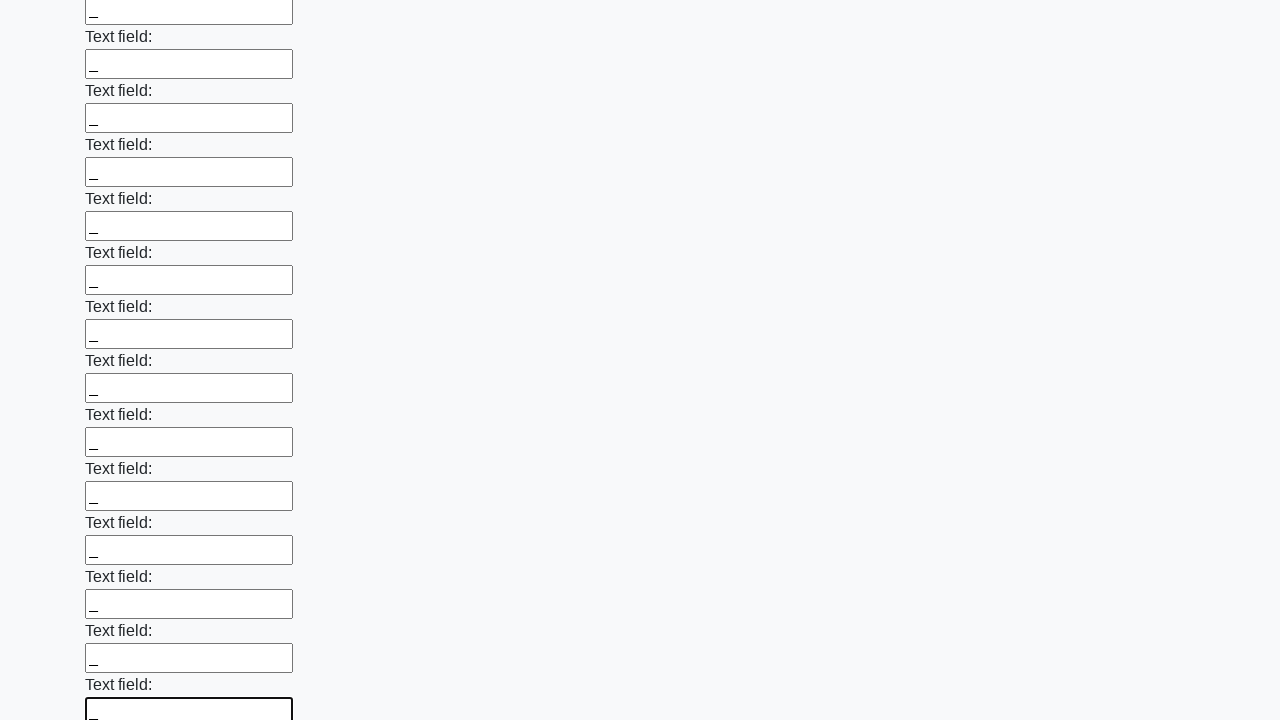

Filled input field with underscore on input >> nth=77
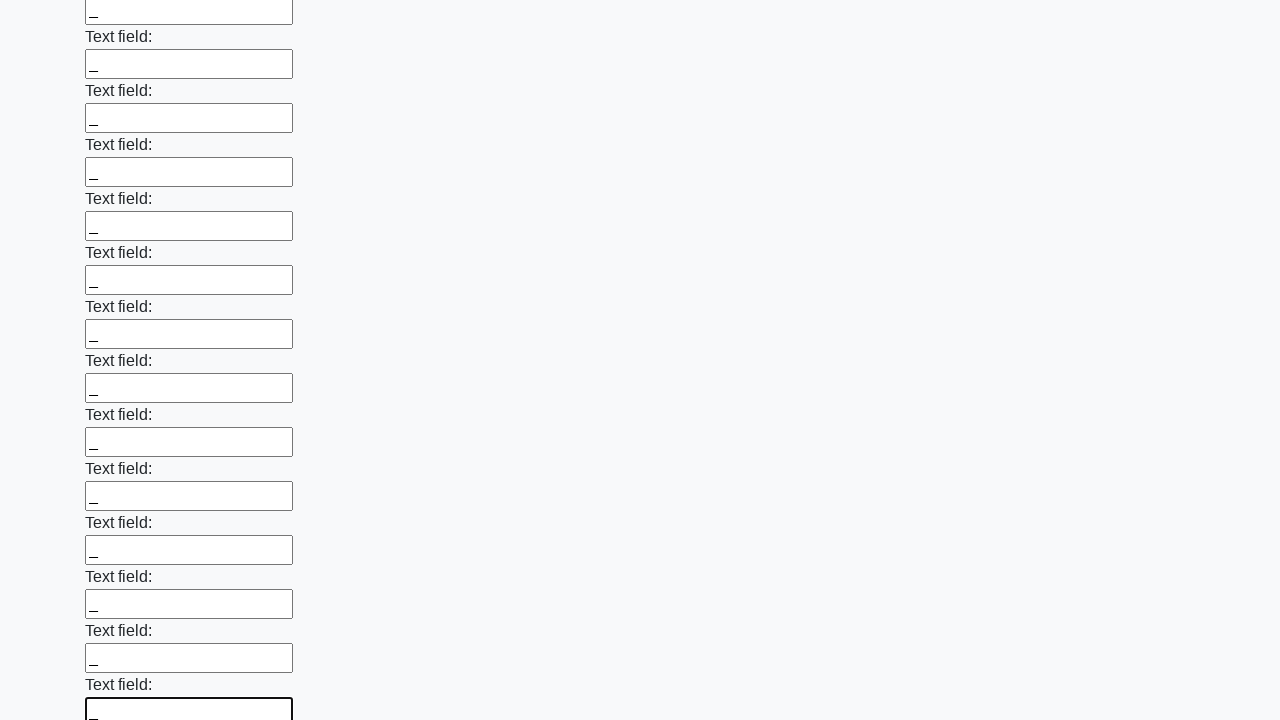

Filled input field with underscore on input >> nth=78
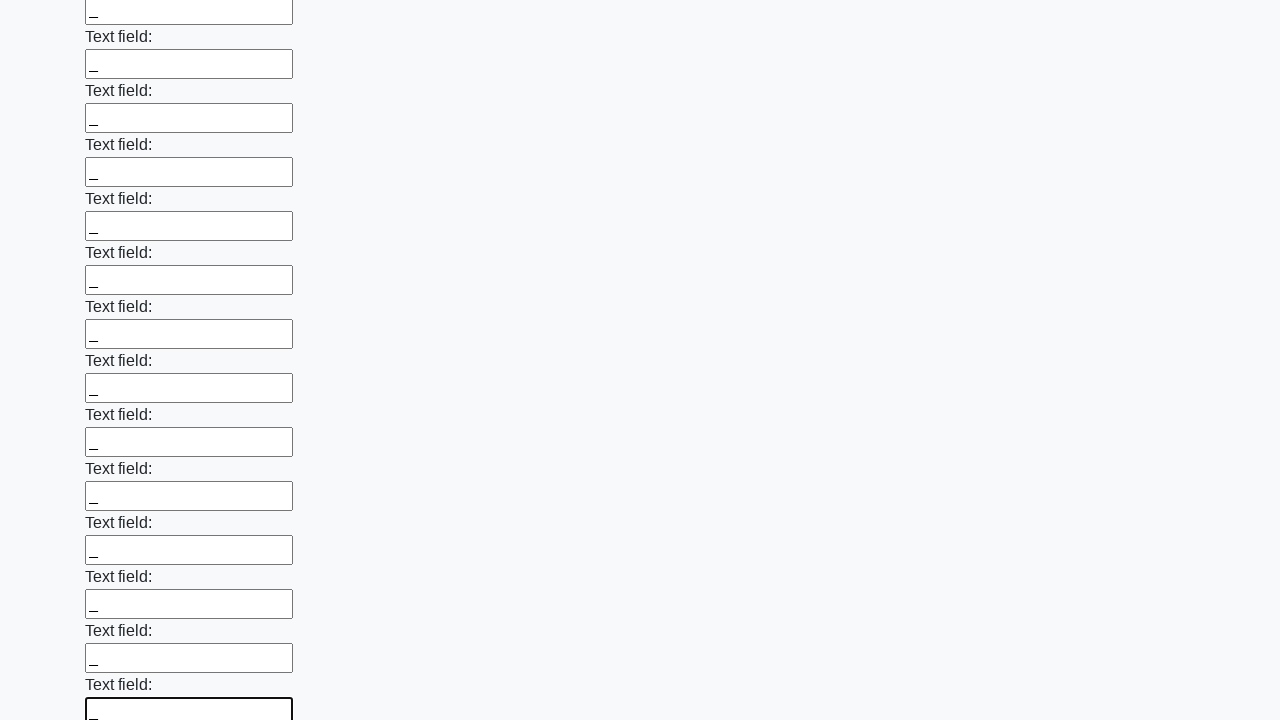

Filled input field with underscore on input >> nth=79
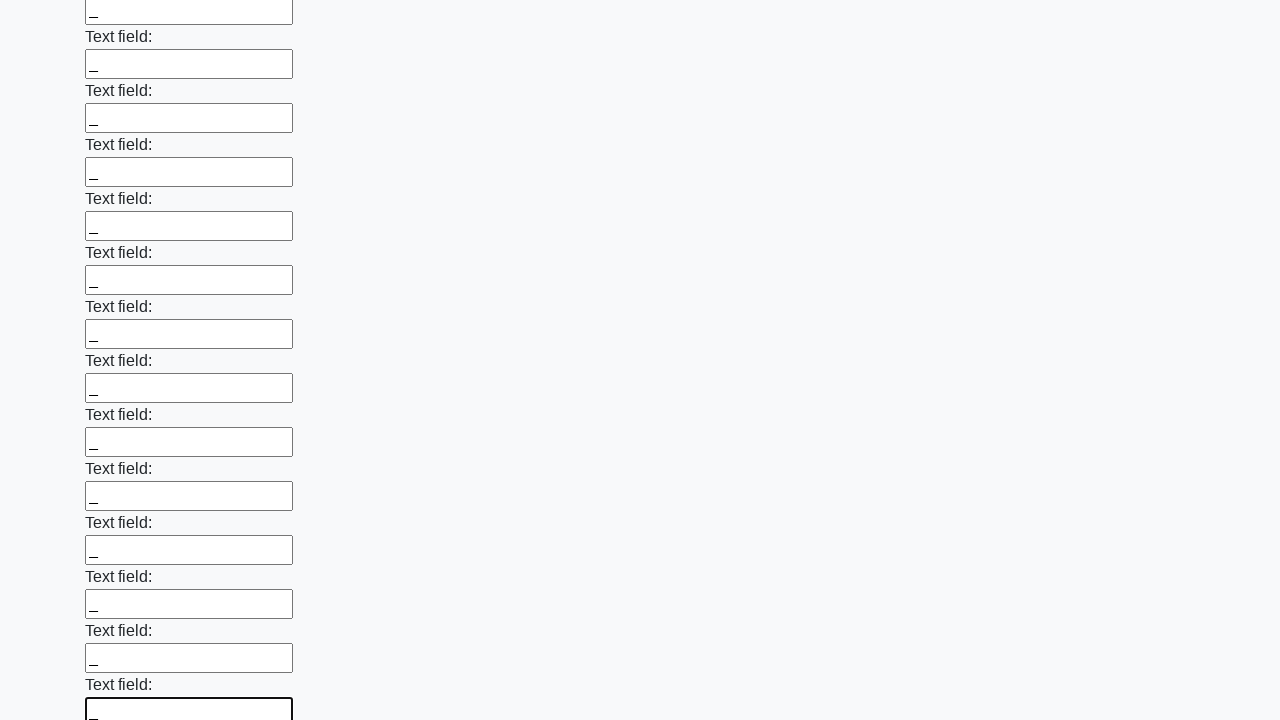

Filled input field with underscore on input >> nth=80
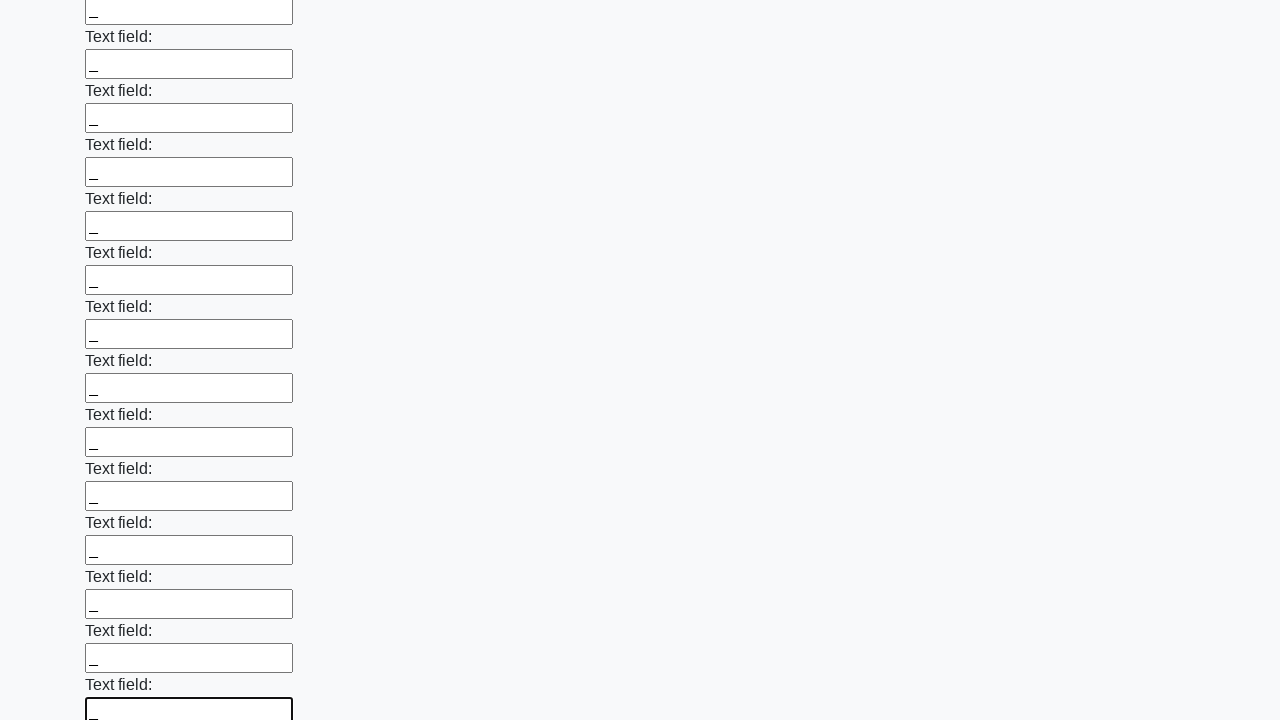

Filled input field with underscore on input >> nth=81
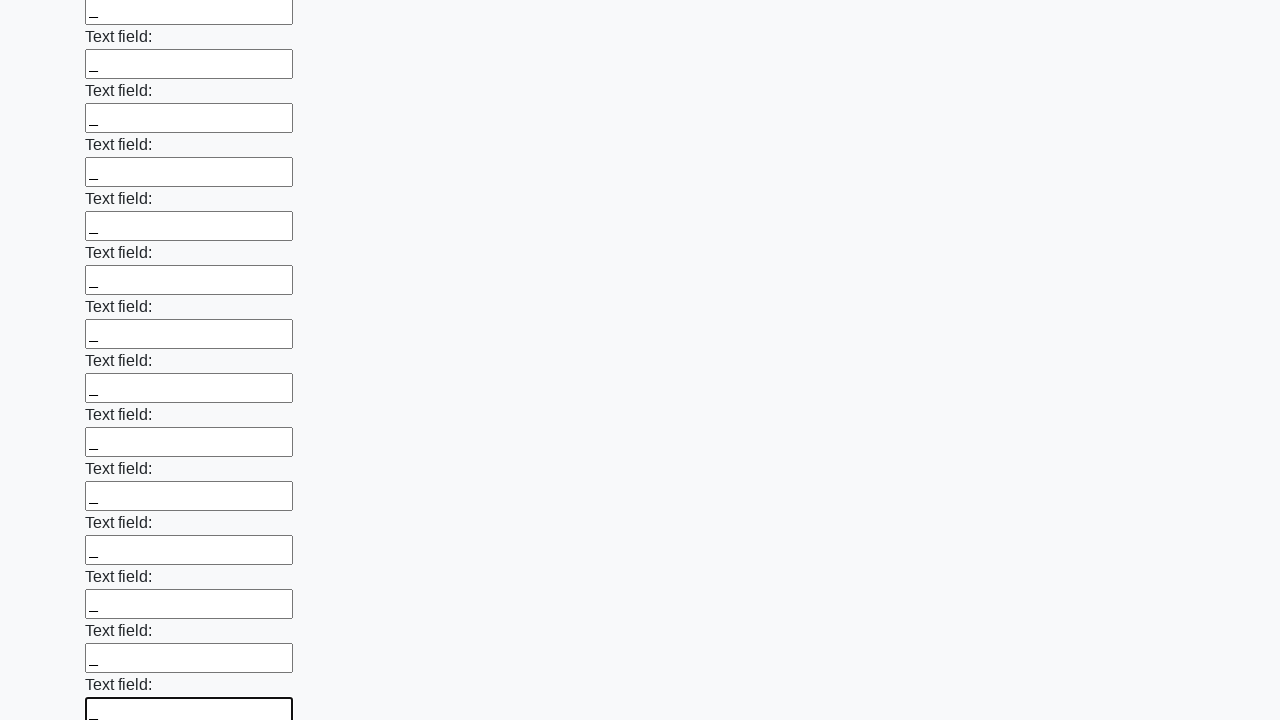

Filled input field with underscore on input >> nth=82
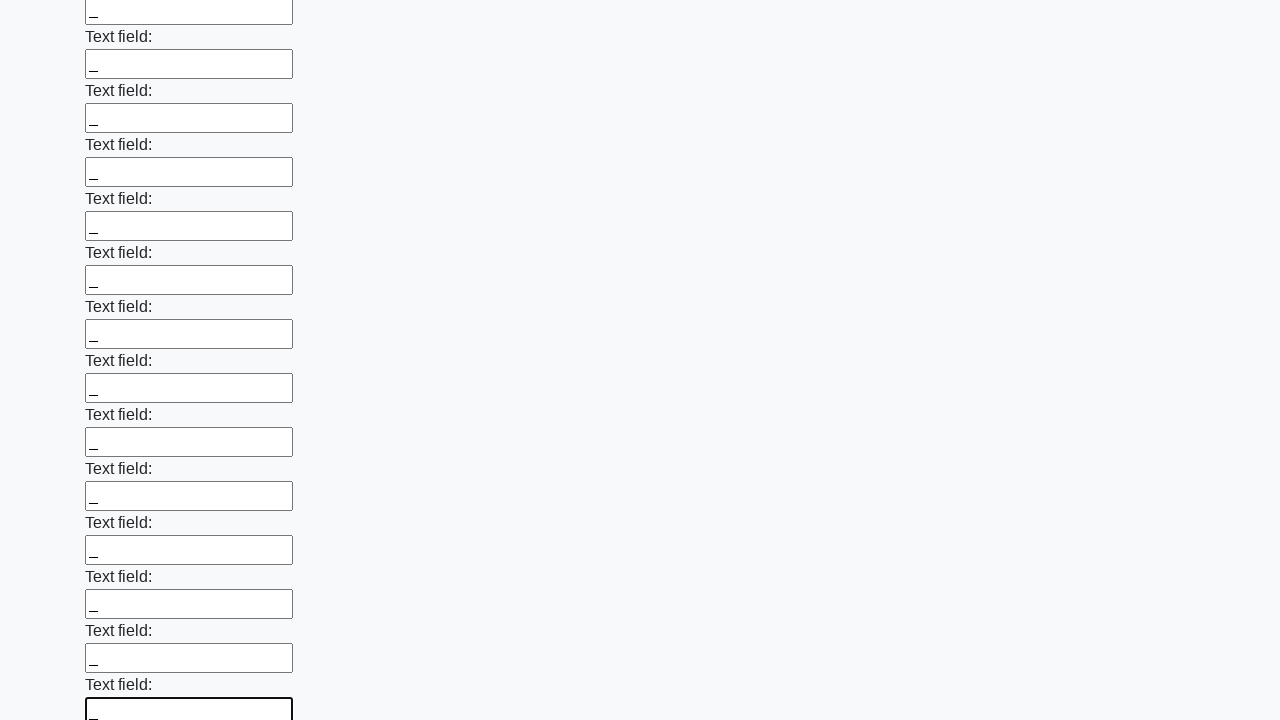

Filled input field with underscore on input >> nth=83
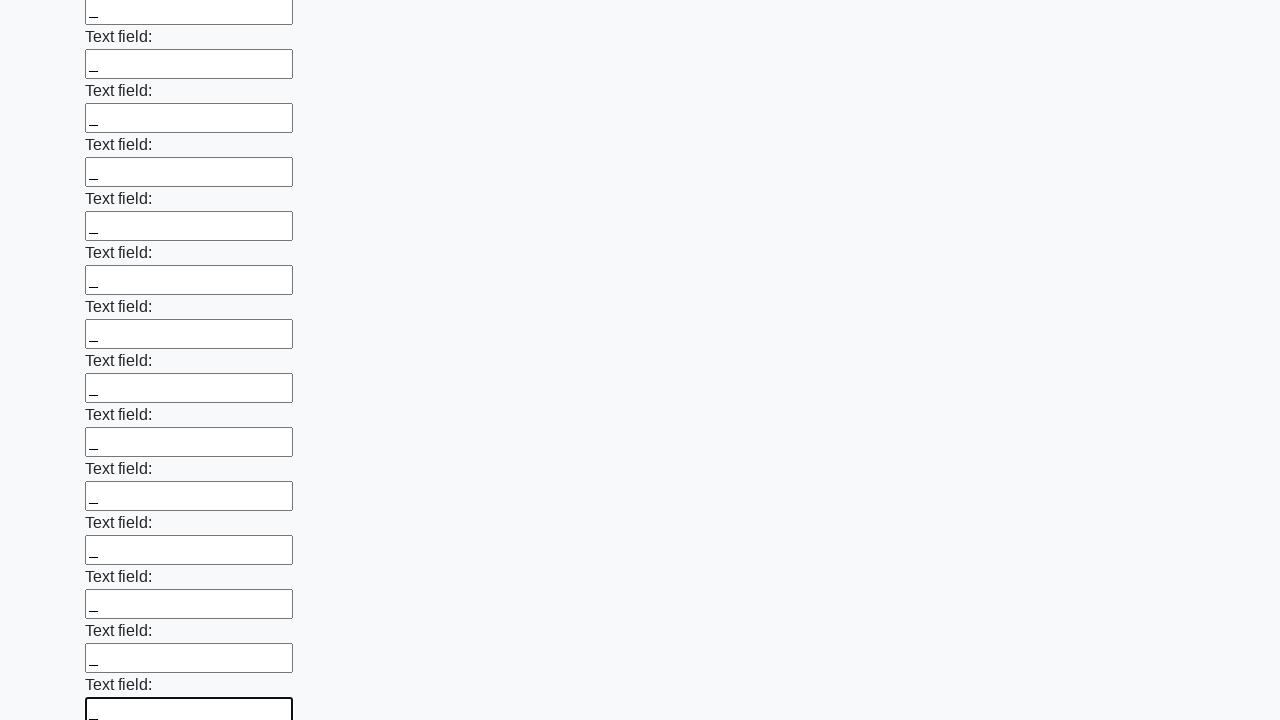

Filled input field with underscore on input >> nth=84
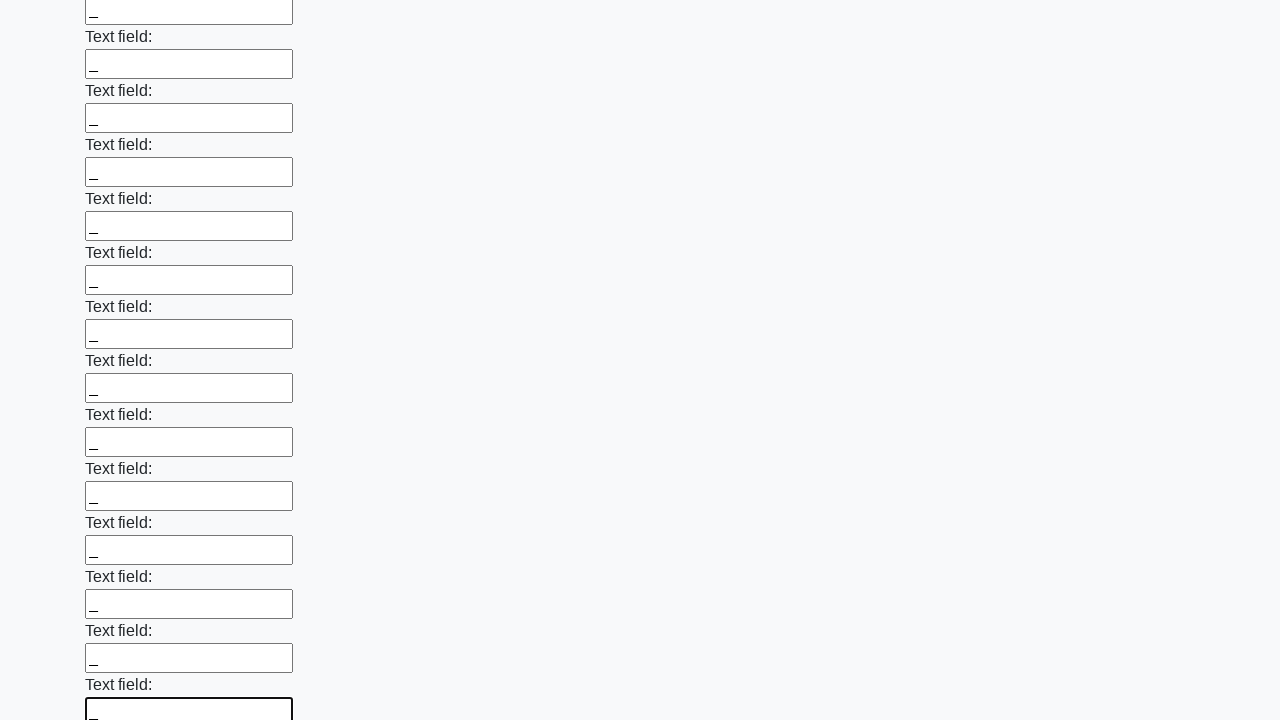

Filled input field with underscore on input >> nth=85
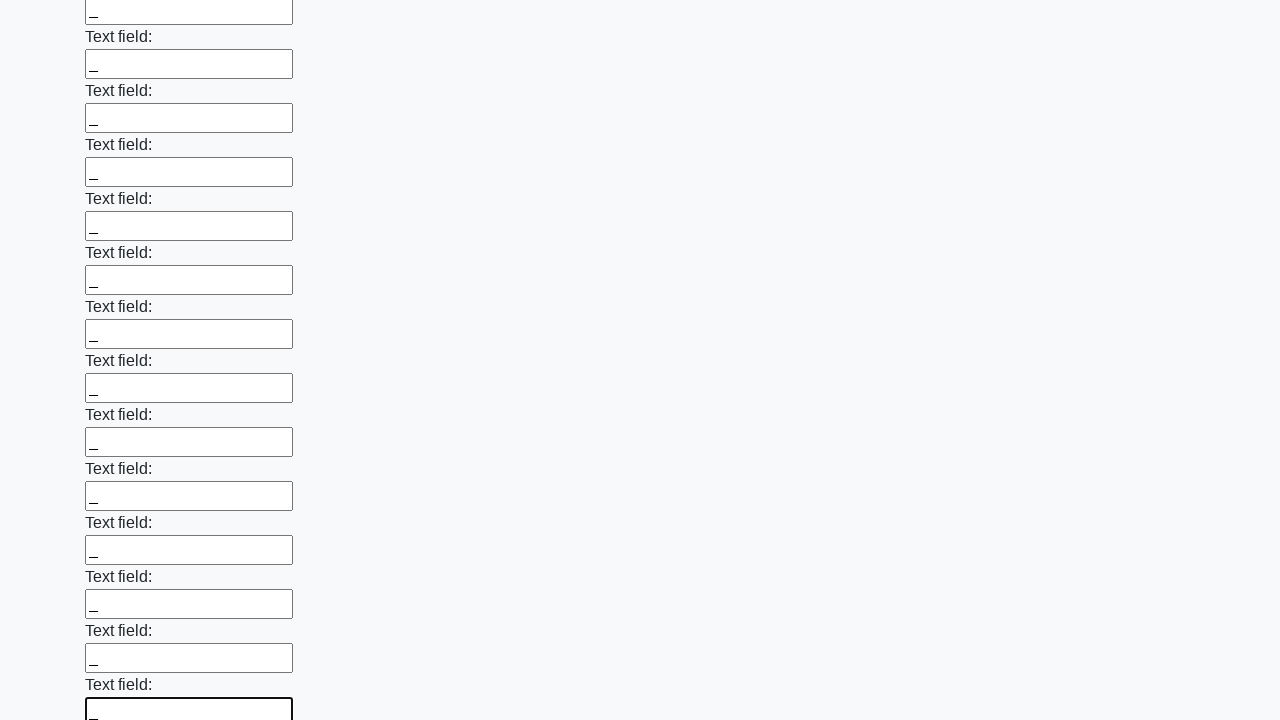

Filled input field with underscore on input >> nth=86
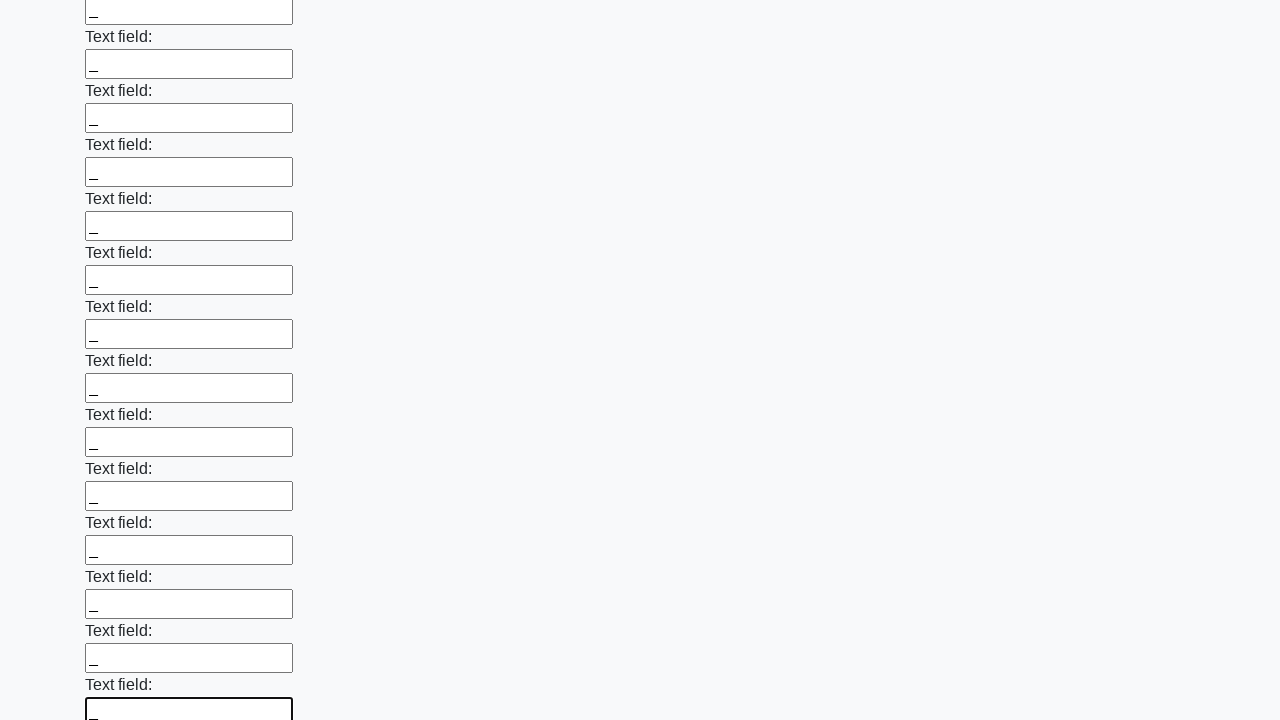

Filled input field with underscore on input >> nth=87
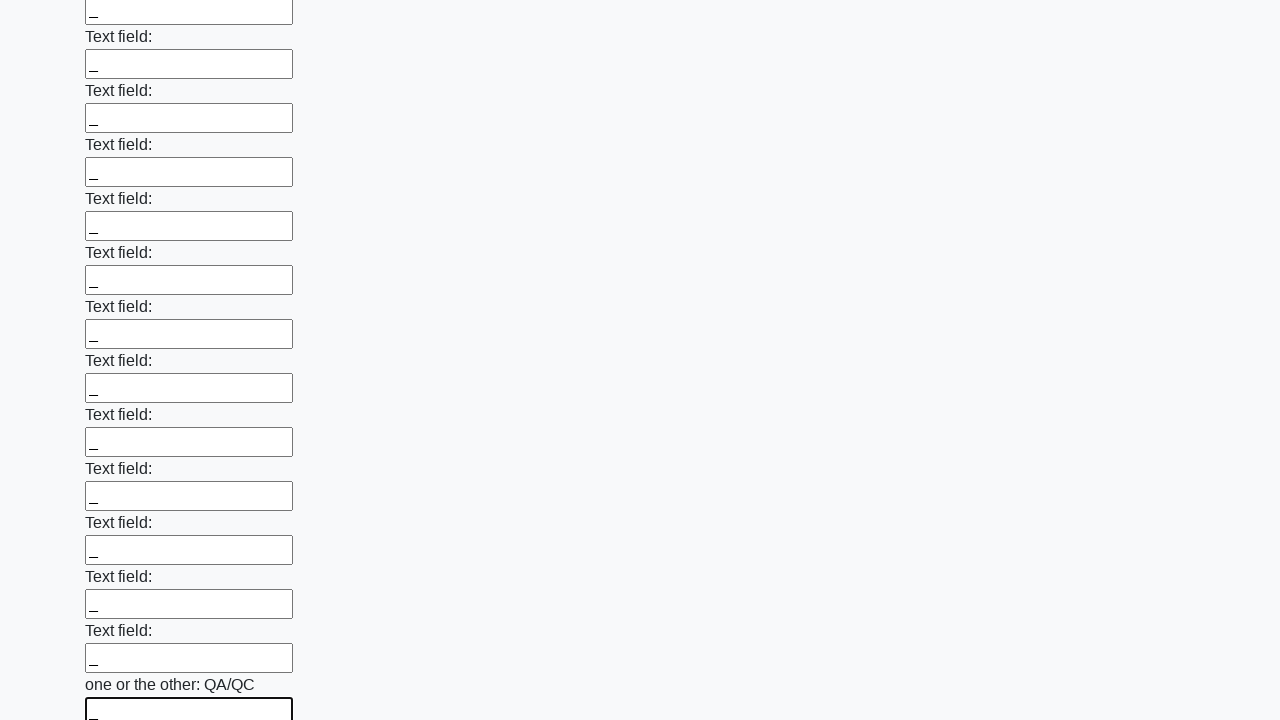

Filled input field with underscore on input >> nth=88
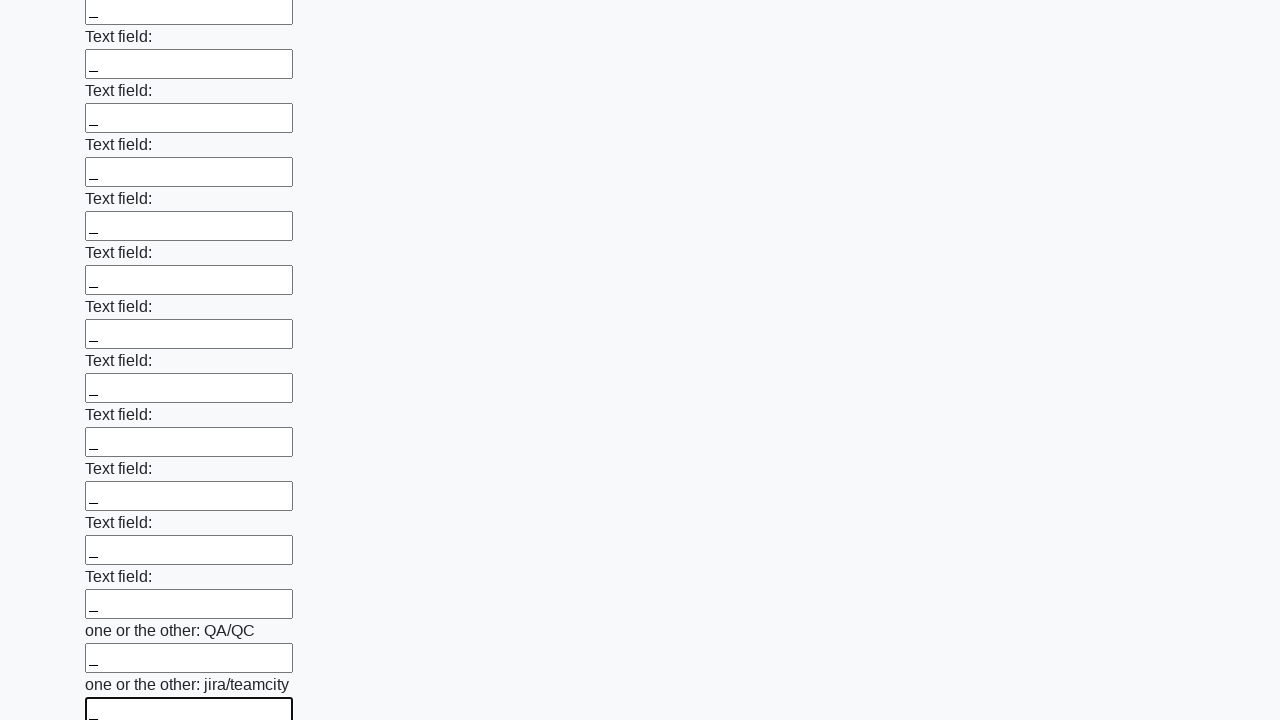

Filled input field with underscore on input >> nth=89
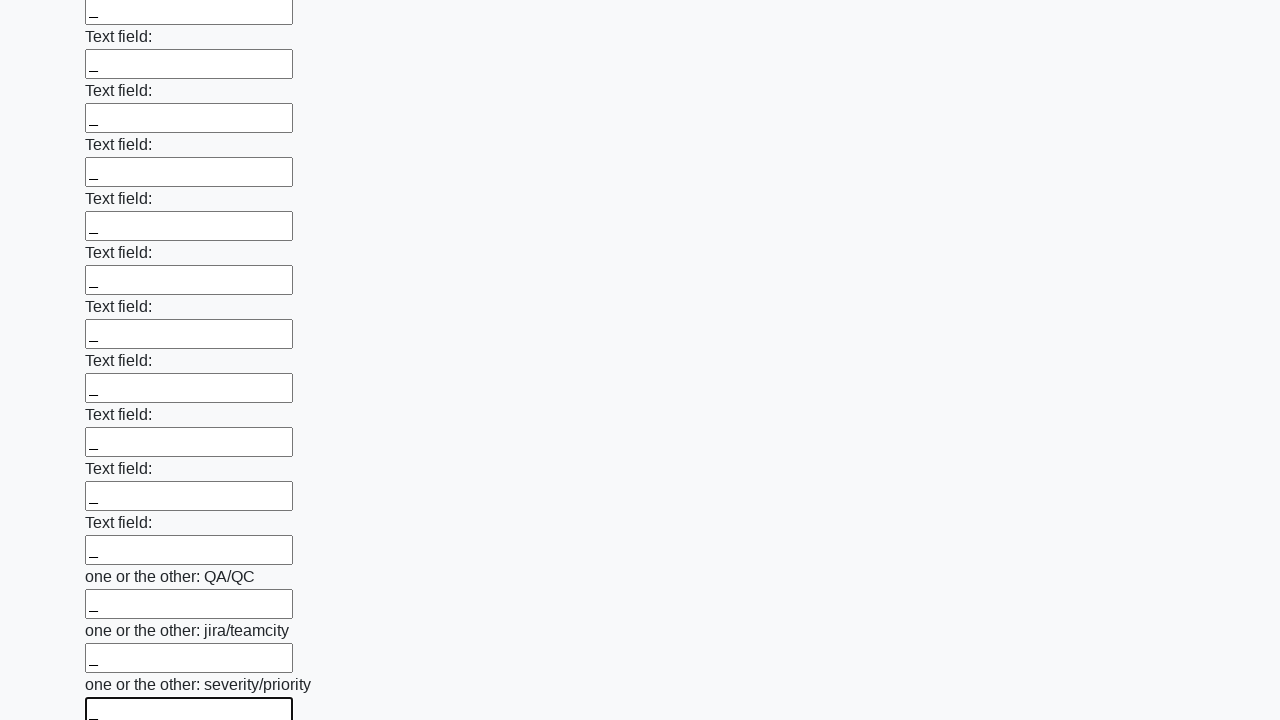

Filled input field with underscore on input >> nth=90
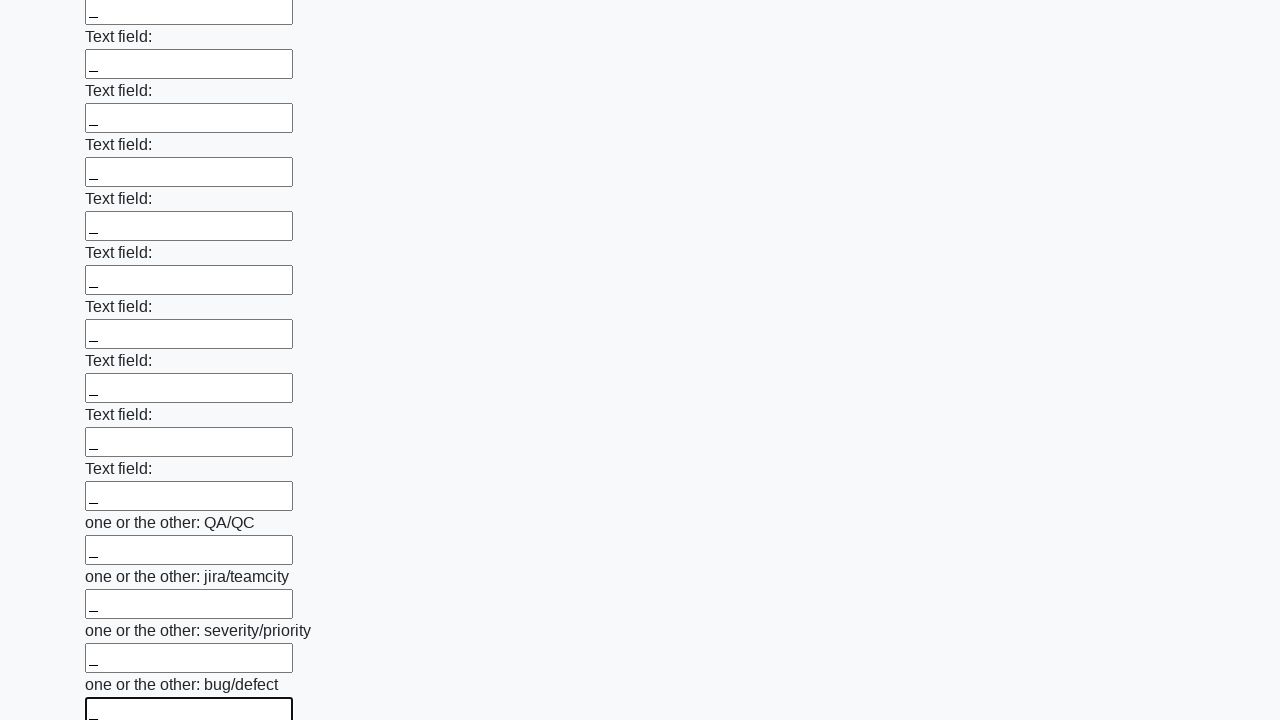

Filled input field with underscore on input >> nth=91
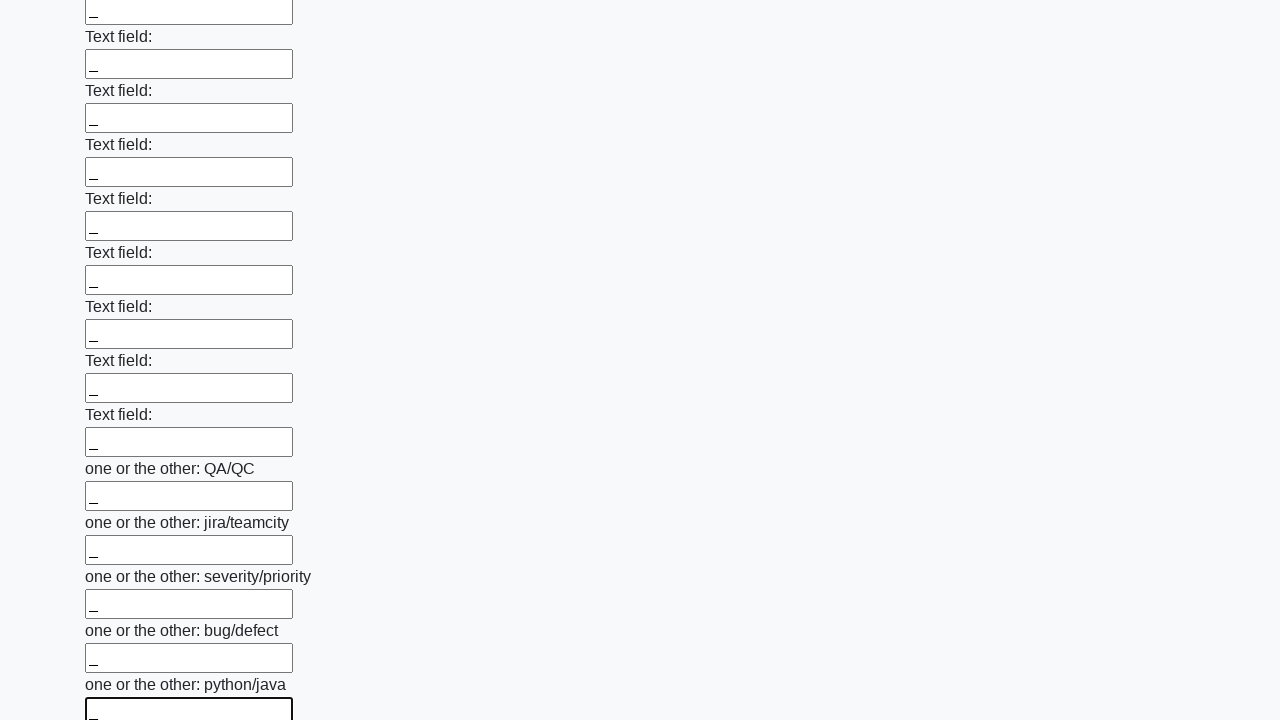

Filled input field with underscore on input >> nth=92
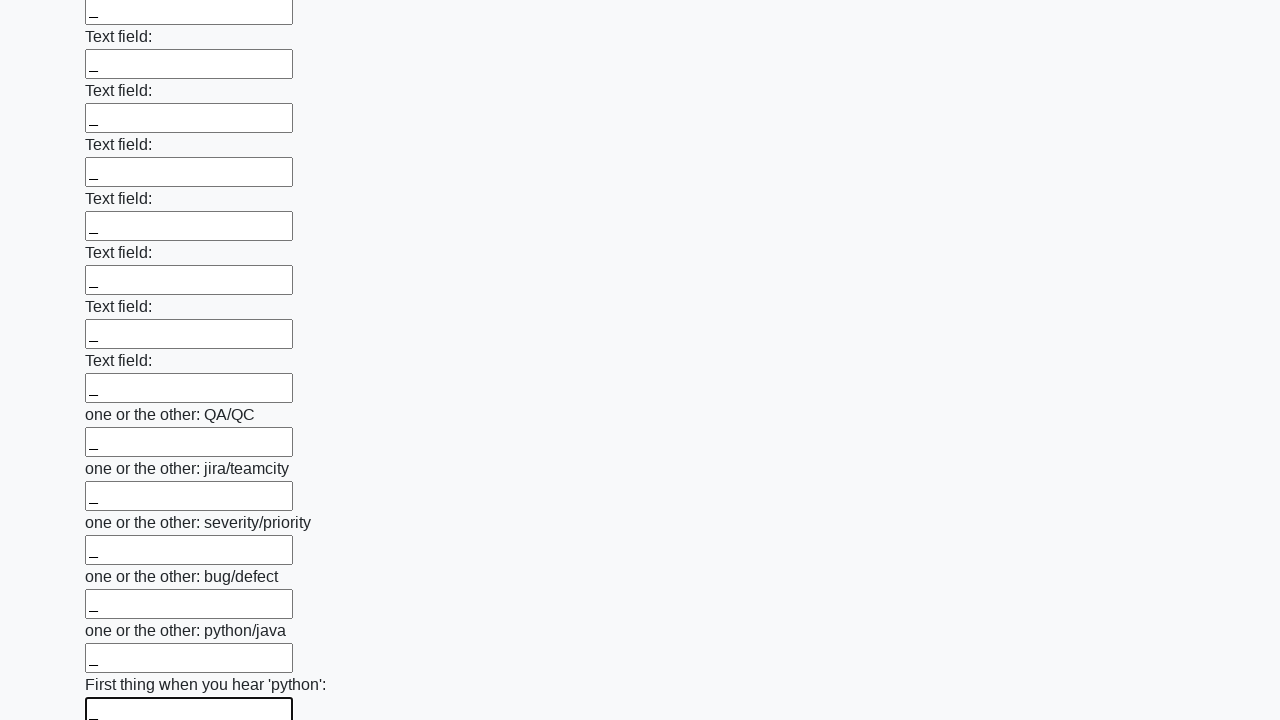

Filled input field with underscore on input >> nth=93
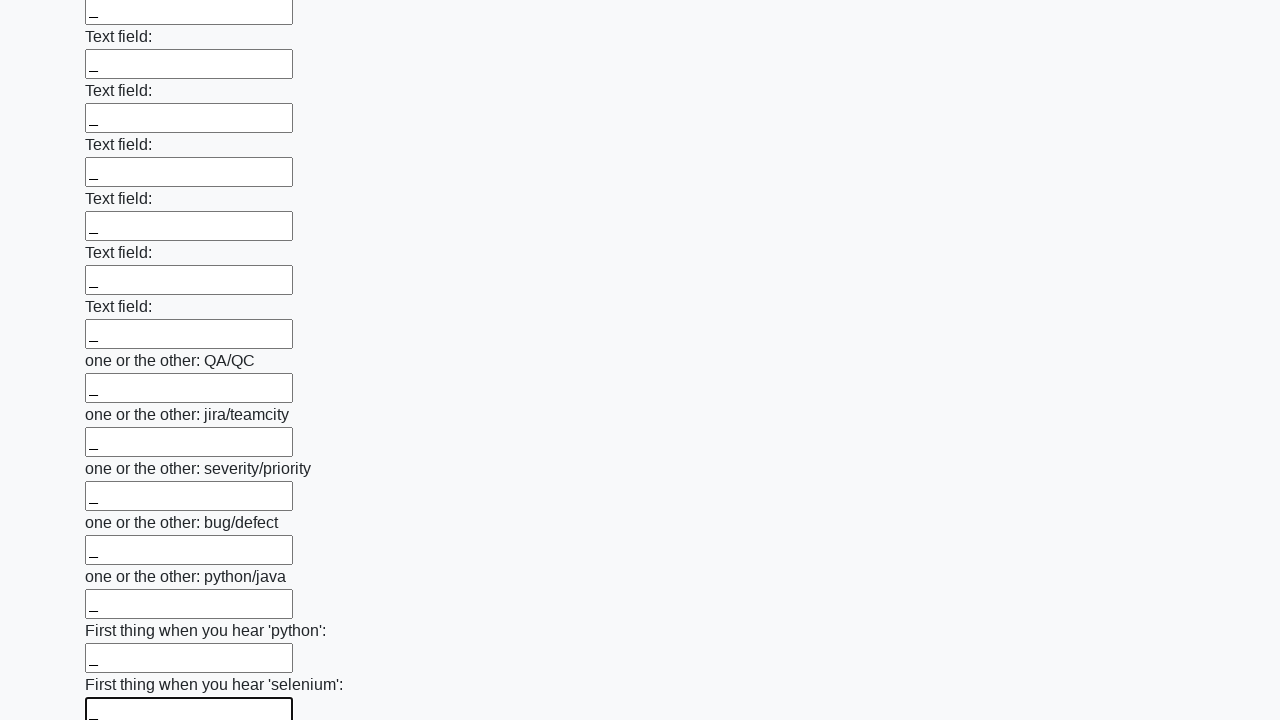

Filled input field with underscore on input >> nth=94
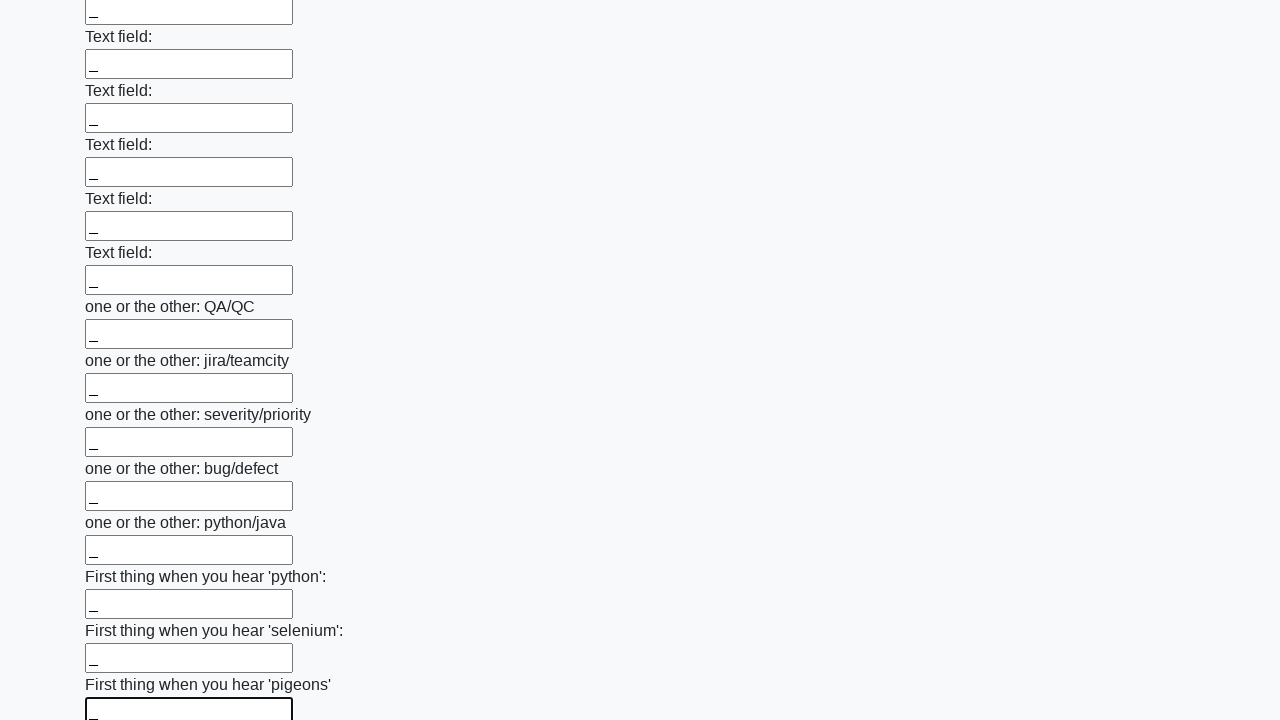

Filled input field with underscore on input >> nth=95
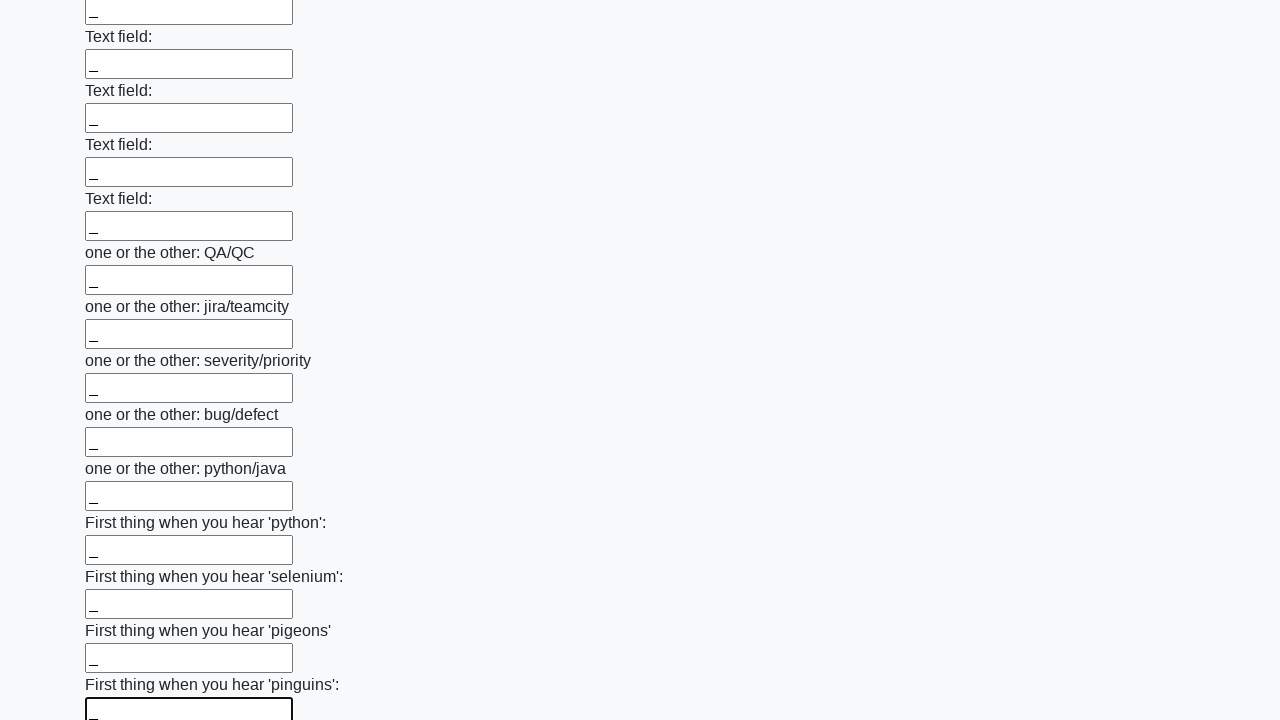

Filled input field with underscore on input >> nth=96
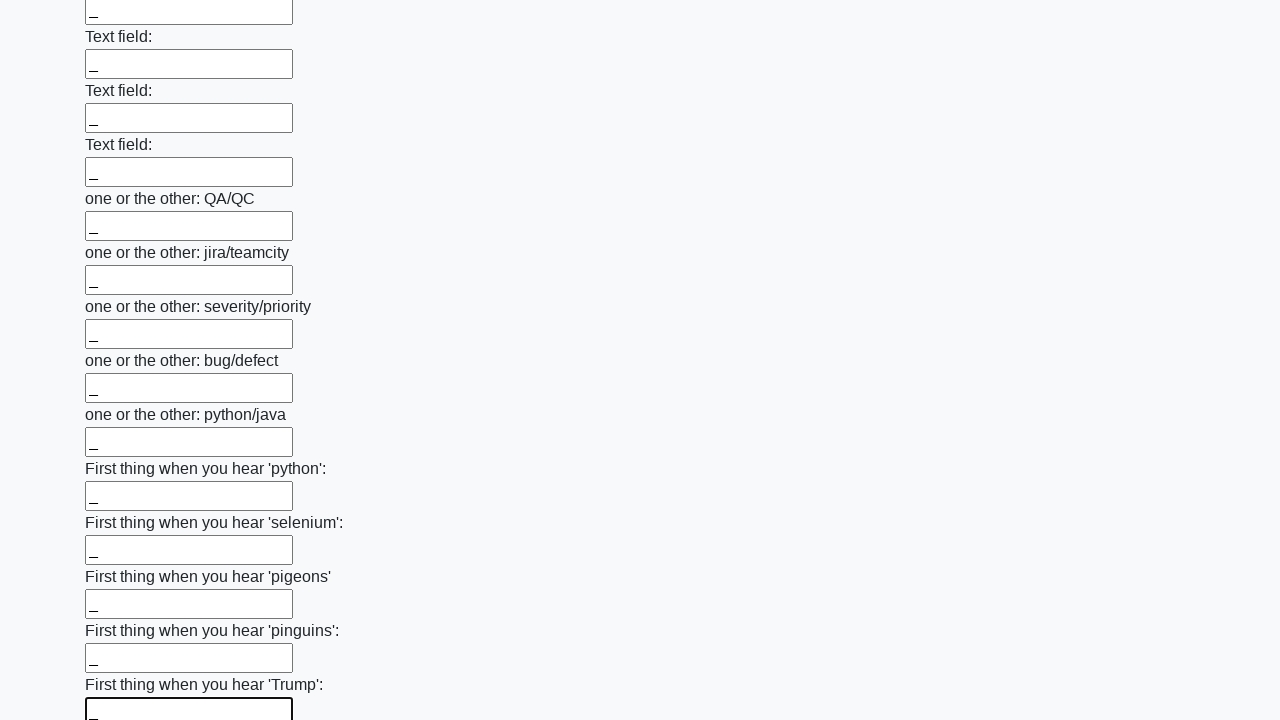

Filled input field with underscore on input >> nth=97
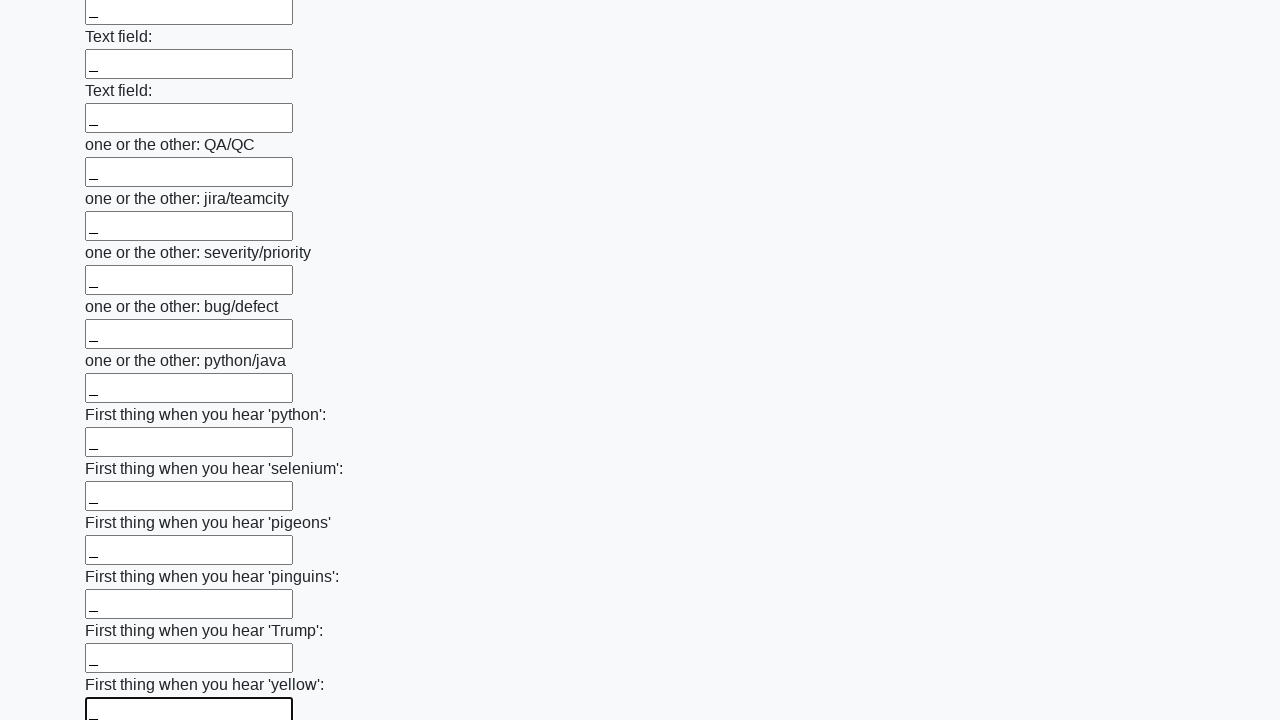

Filled input field with underscore on input >> nth=98
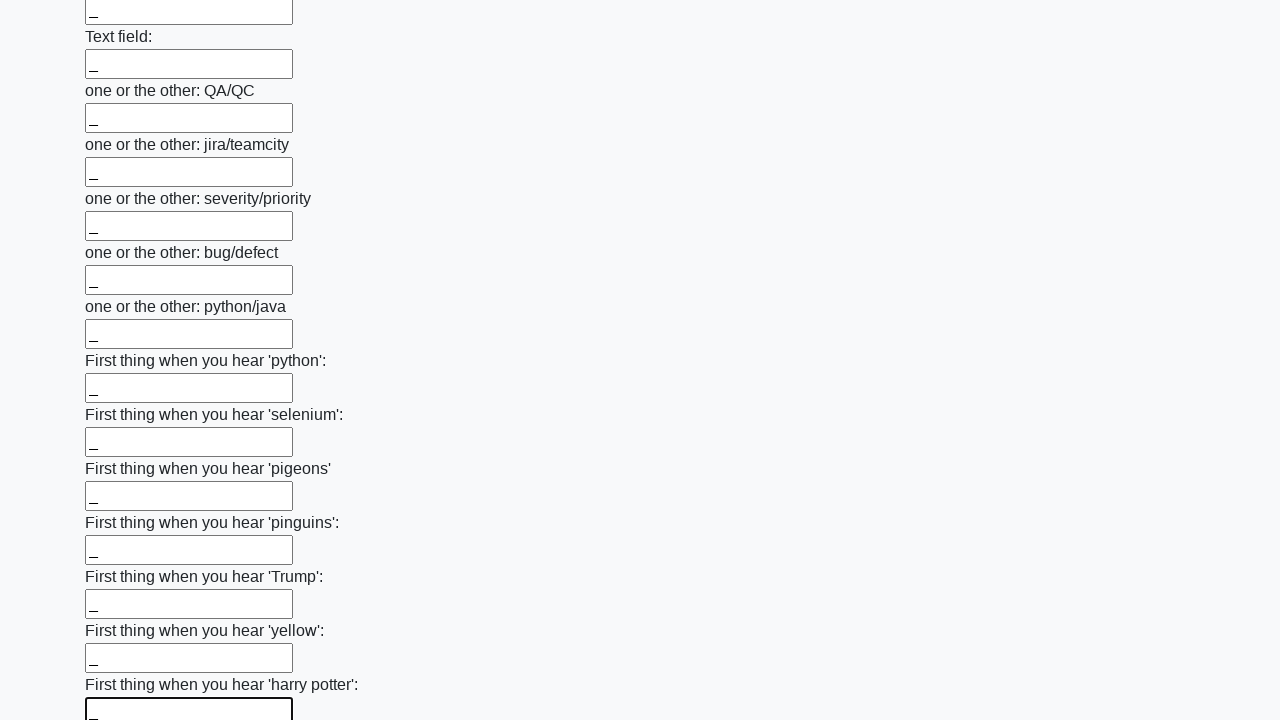

Filled input field with underscore on input >> nth=99
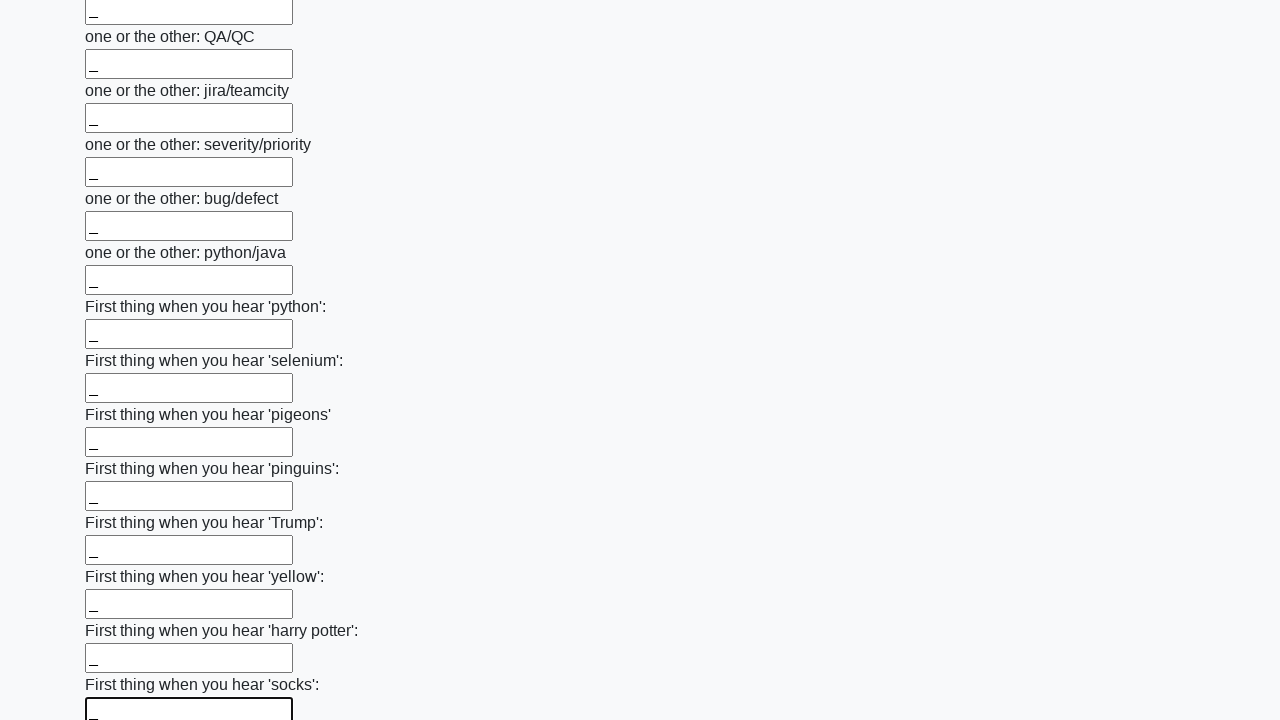

Clicked submit button to submit the huge form at (123, 611) on button.btn
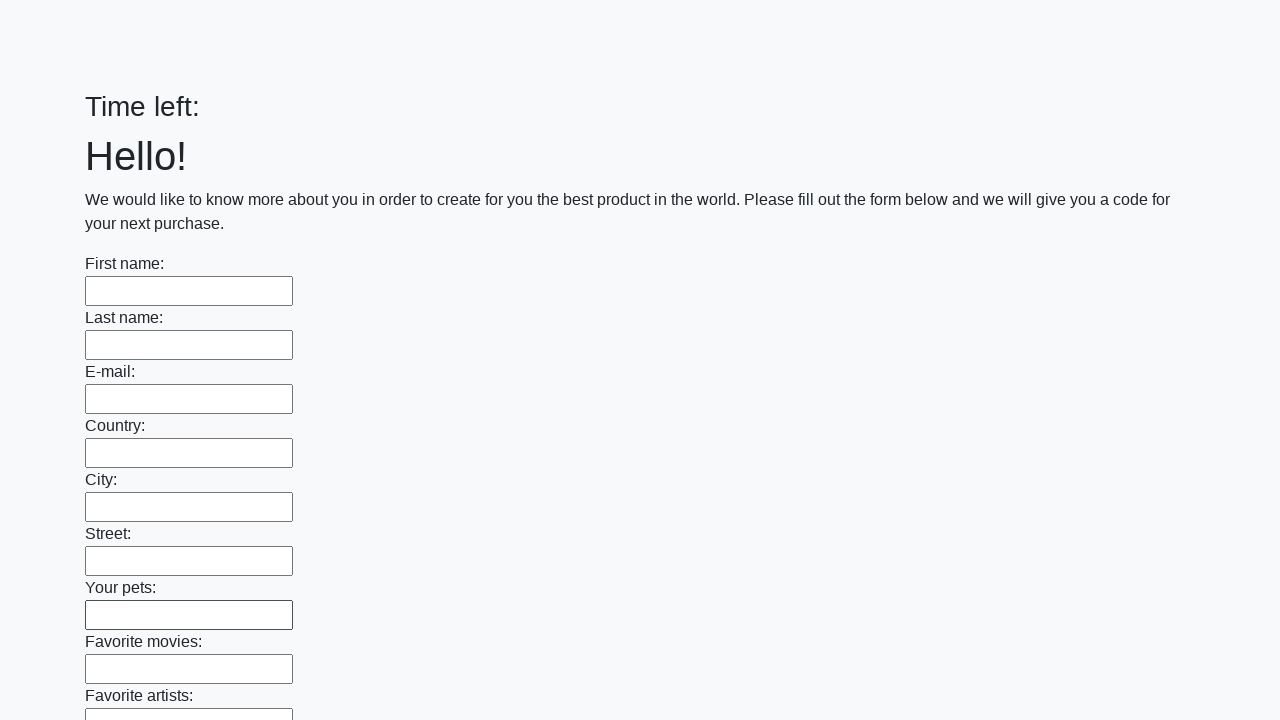

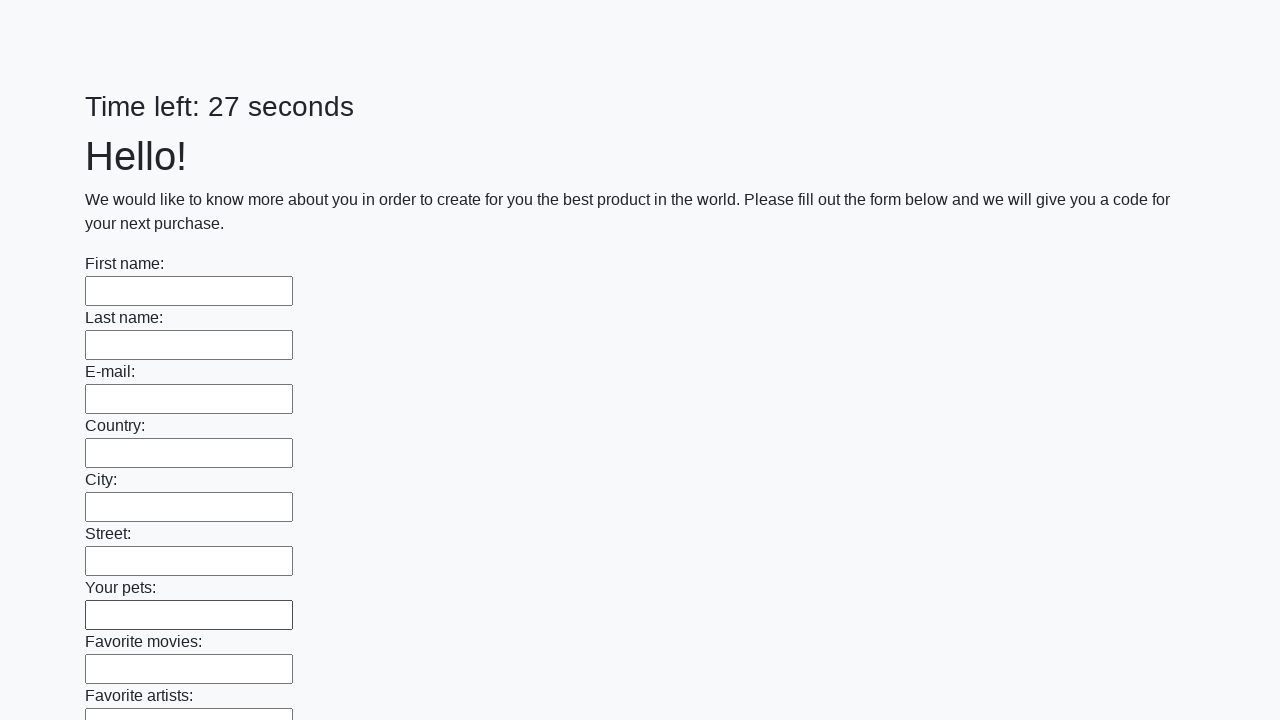